Tests a large form by filling all input fields with the same value and submitting

Starting URL: http://suninjuly.github.io/huge_form.html

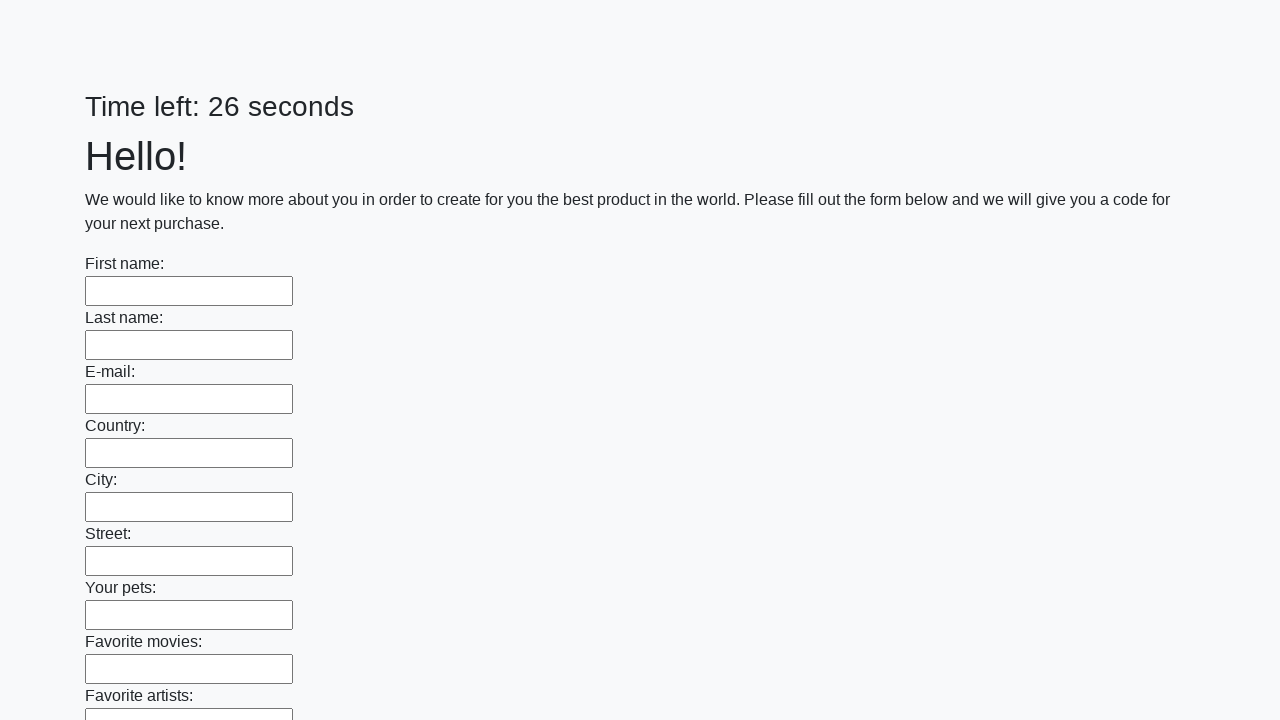

Located all input fields on the form
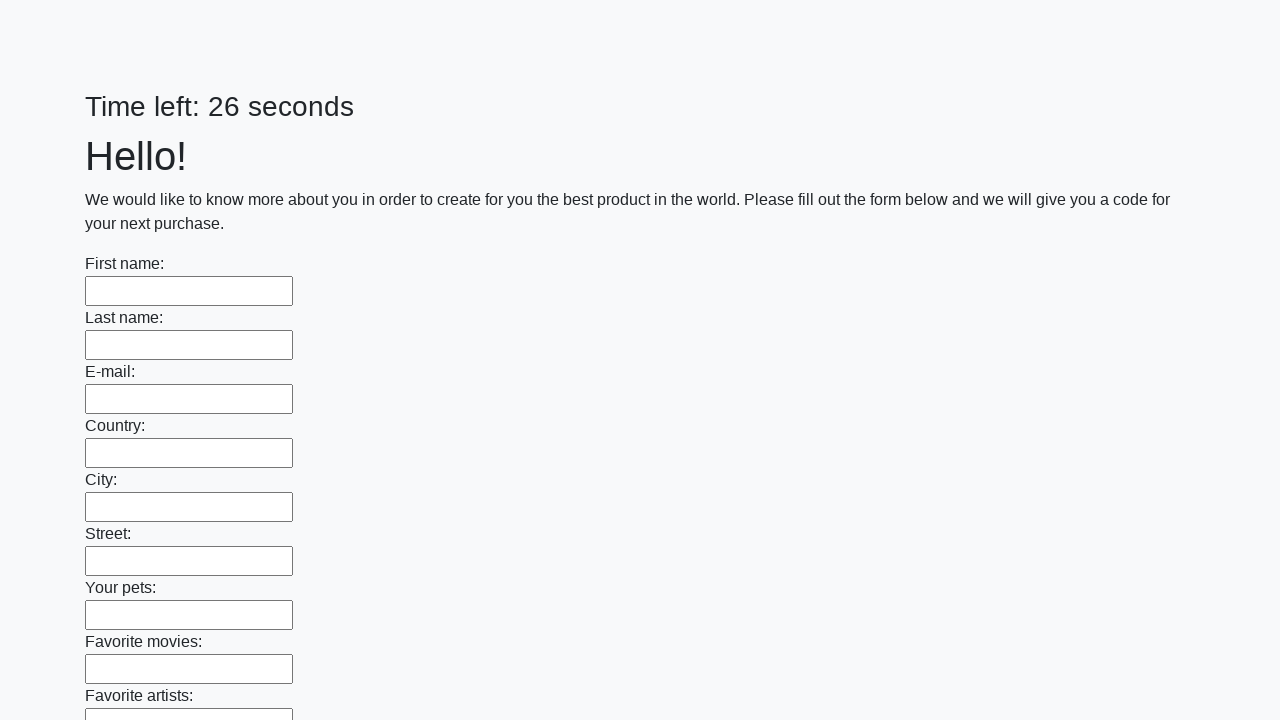

Counted 100 input fields on the form
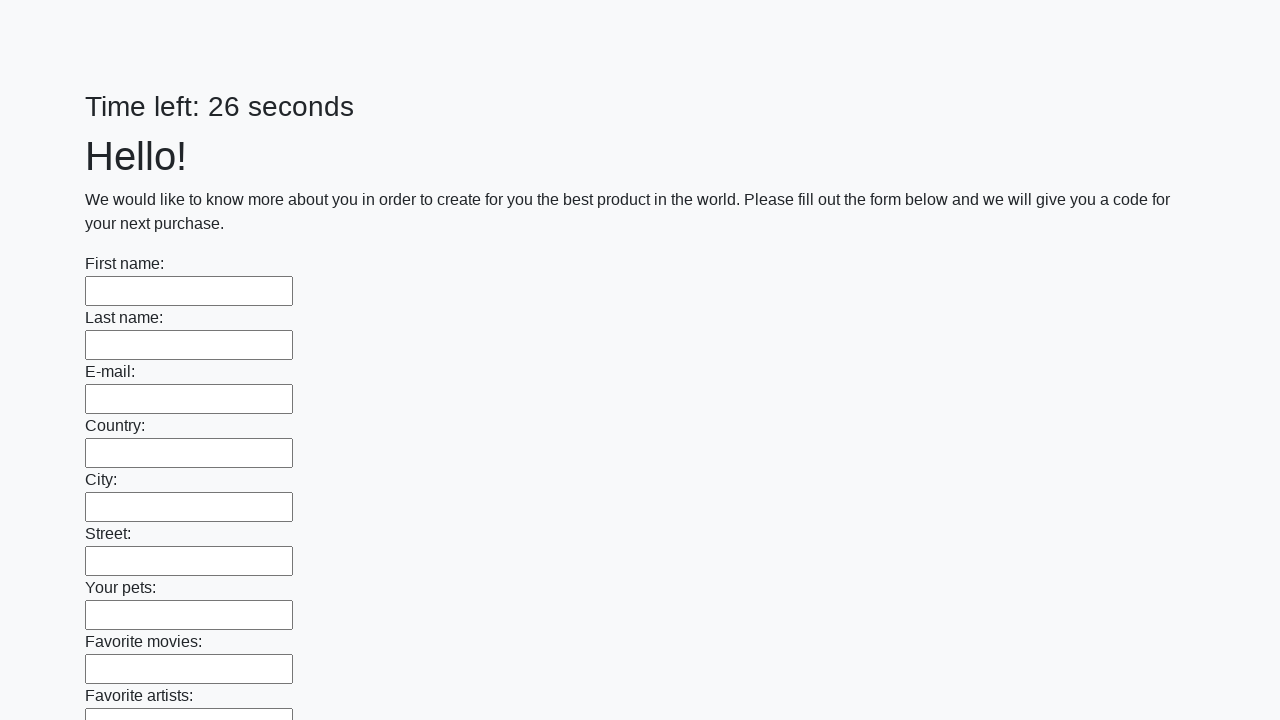

Filled input field 1 of 100 with 'Test Value' on input >> nth=0
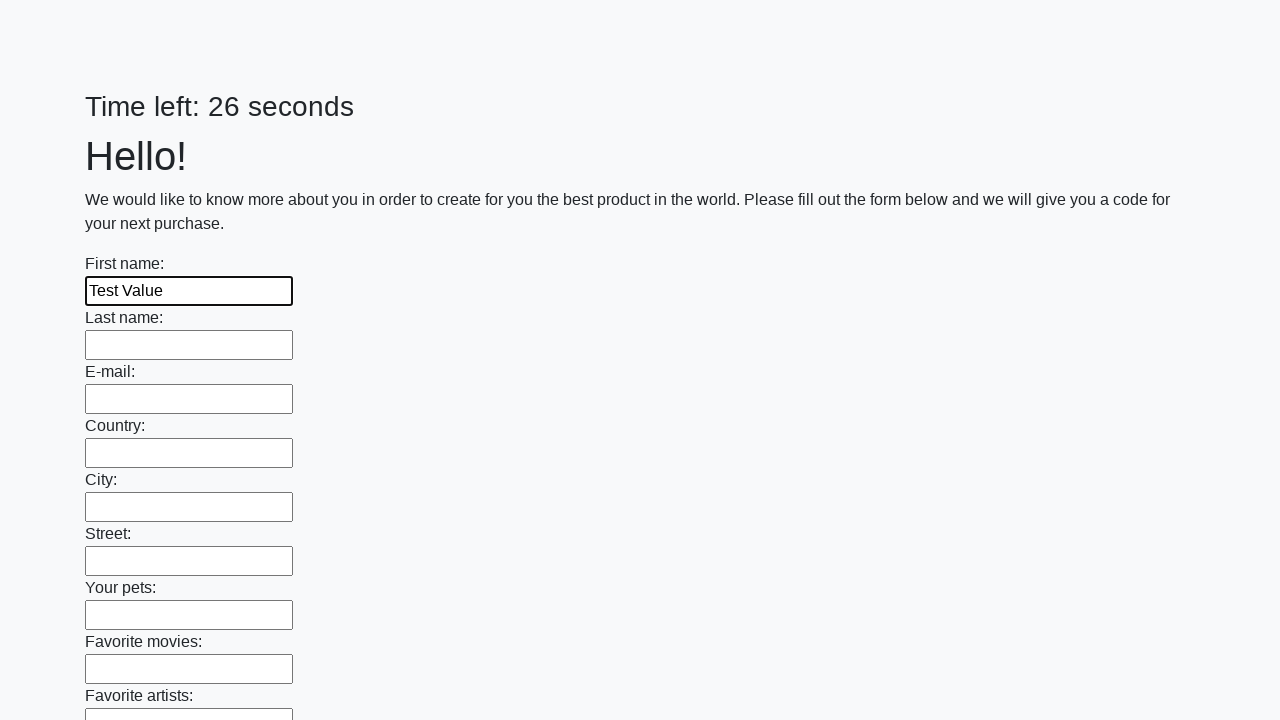

Filled input field 2 of 100 with 'Test Value' on input >> nth=1
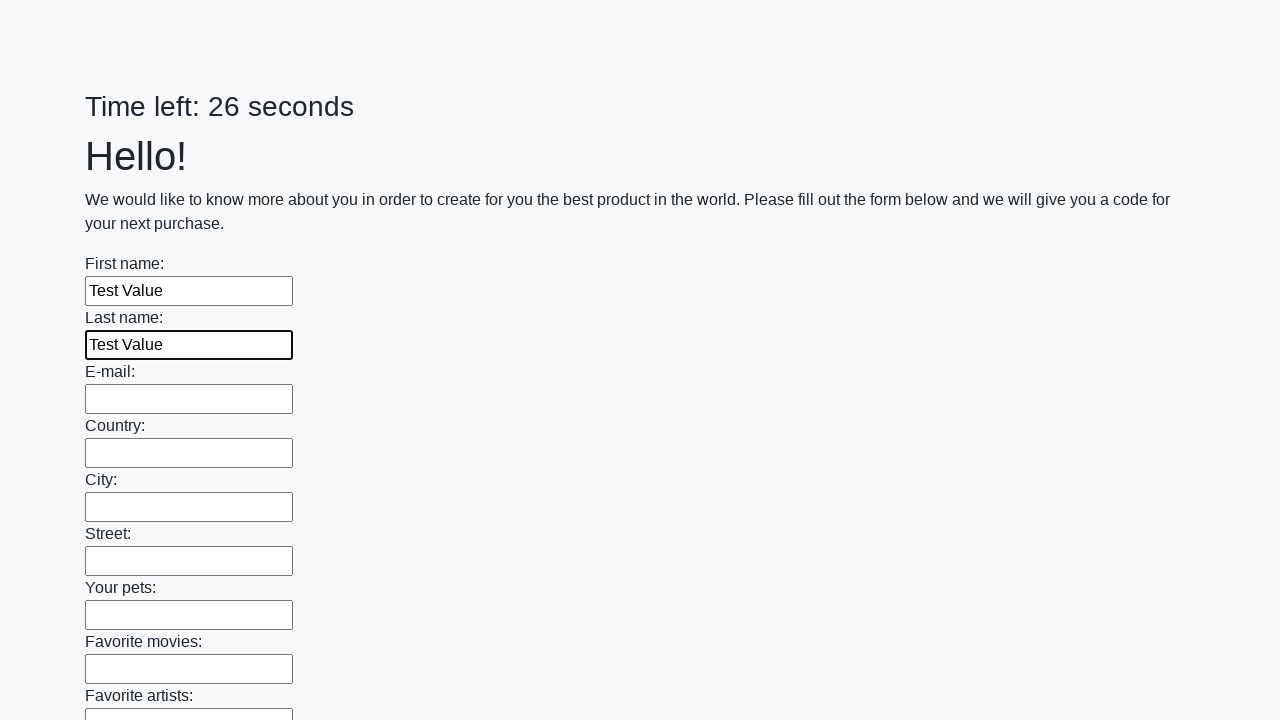

Filled input field 3 of 100 with 'Test Value' on input >> nth=2
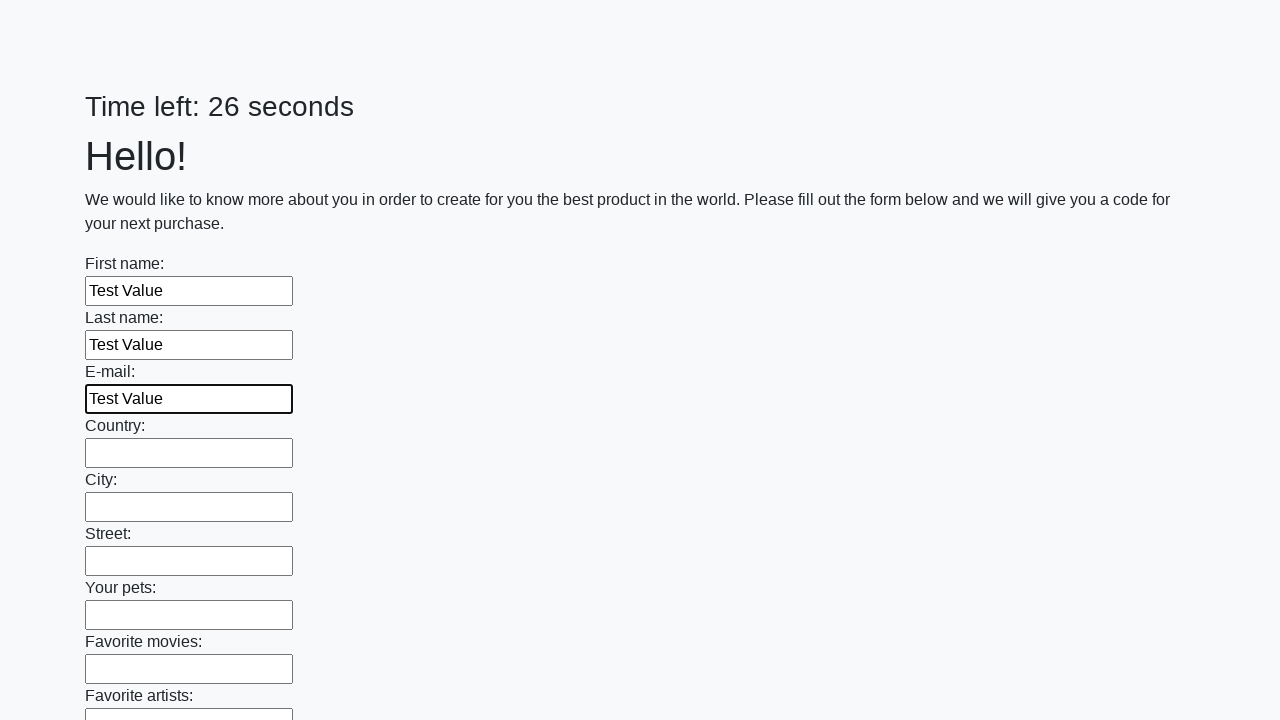

Filled input field 4 of 100 with 'Test Value' on input >> nth=3
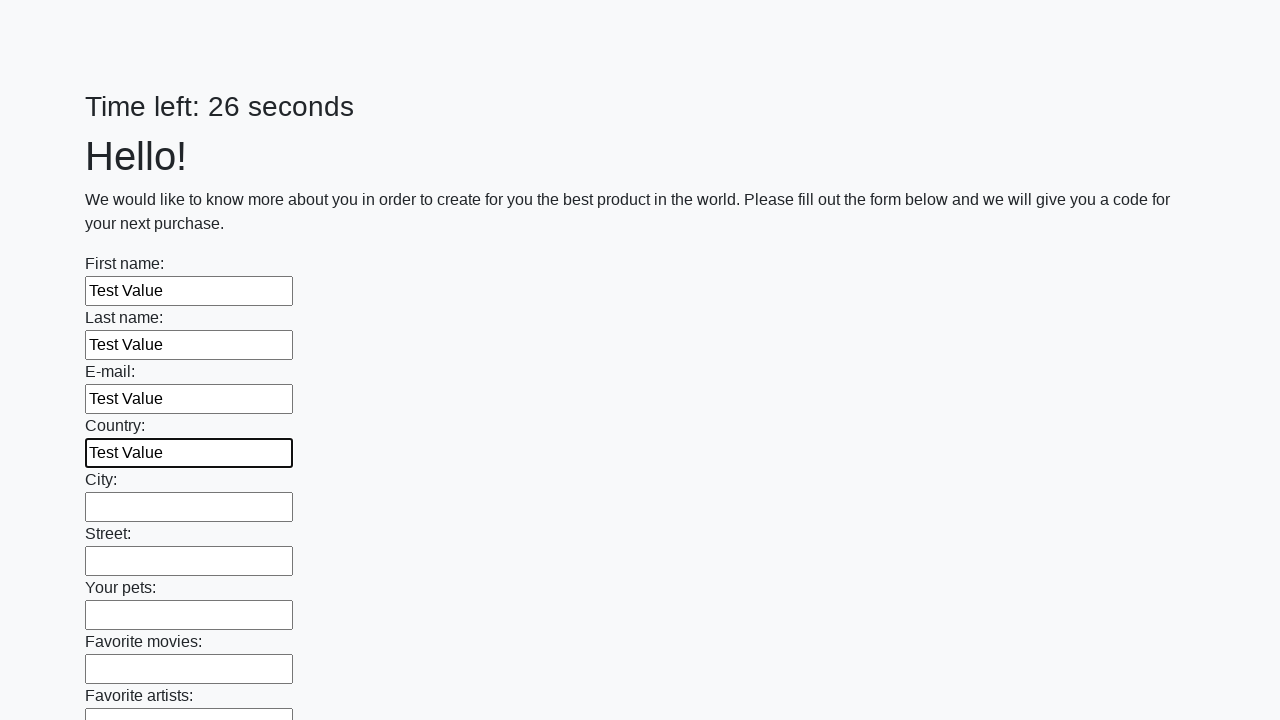

Filled input field 5 of 100 with 'Test Value' on input >> nth=4
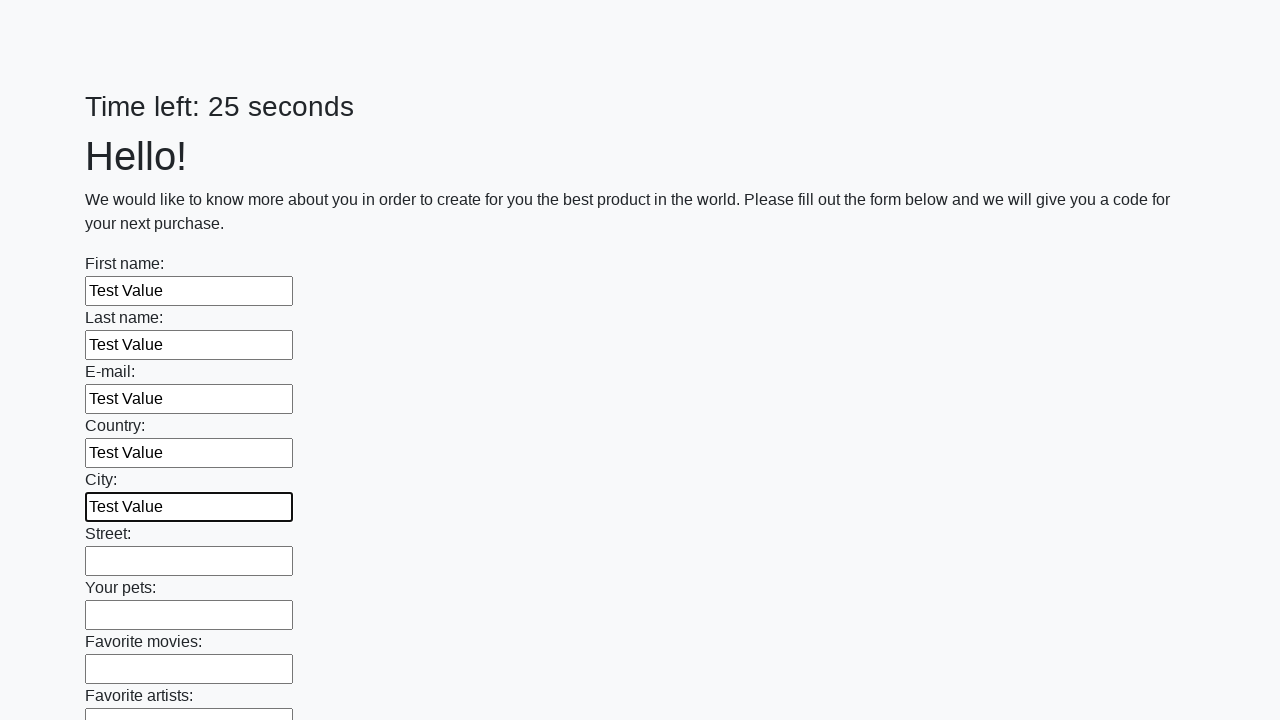

Filled input field 6 of 100 with 'Test Value' on input >> nth=5
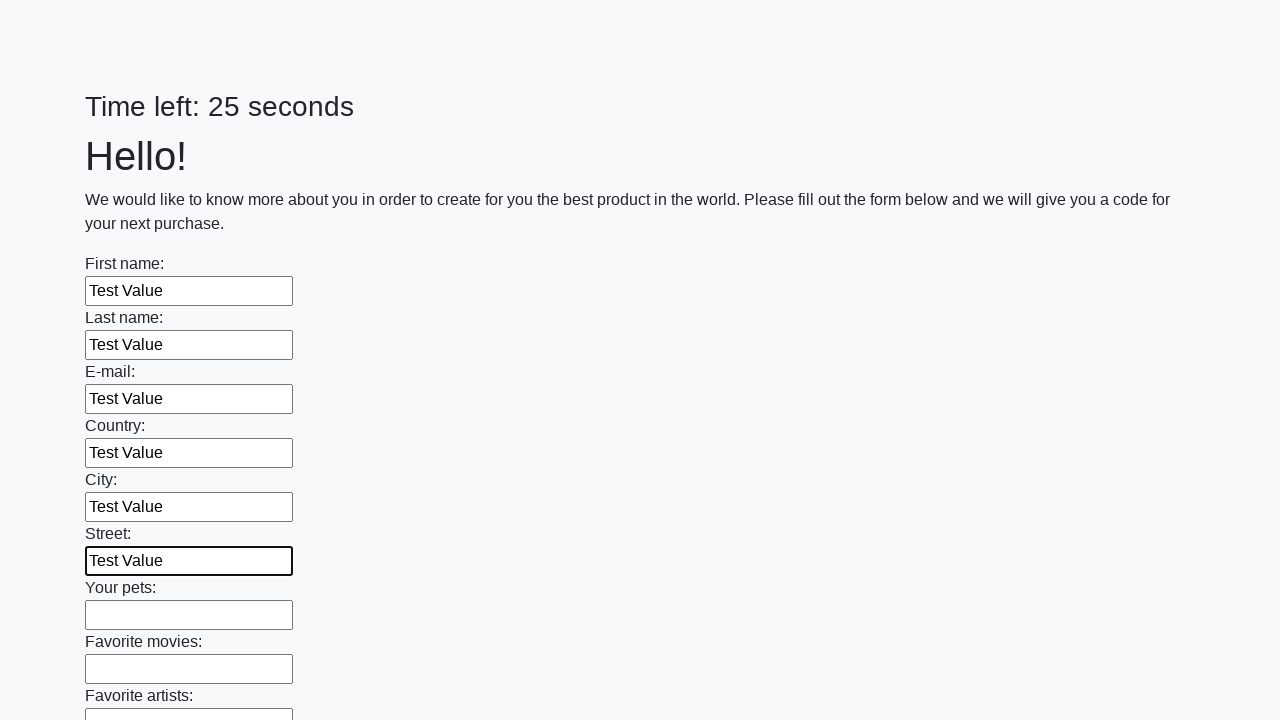

Filled input field 7 of 100 with 'Test Value' on input >> nth=6
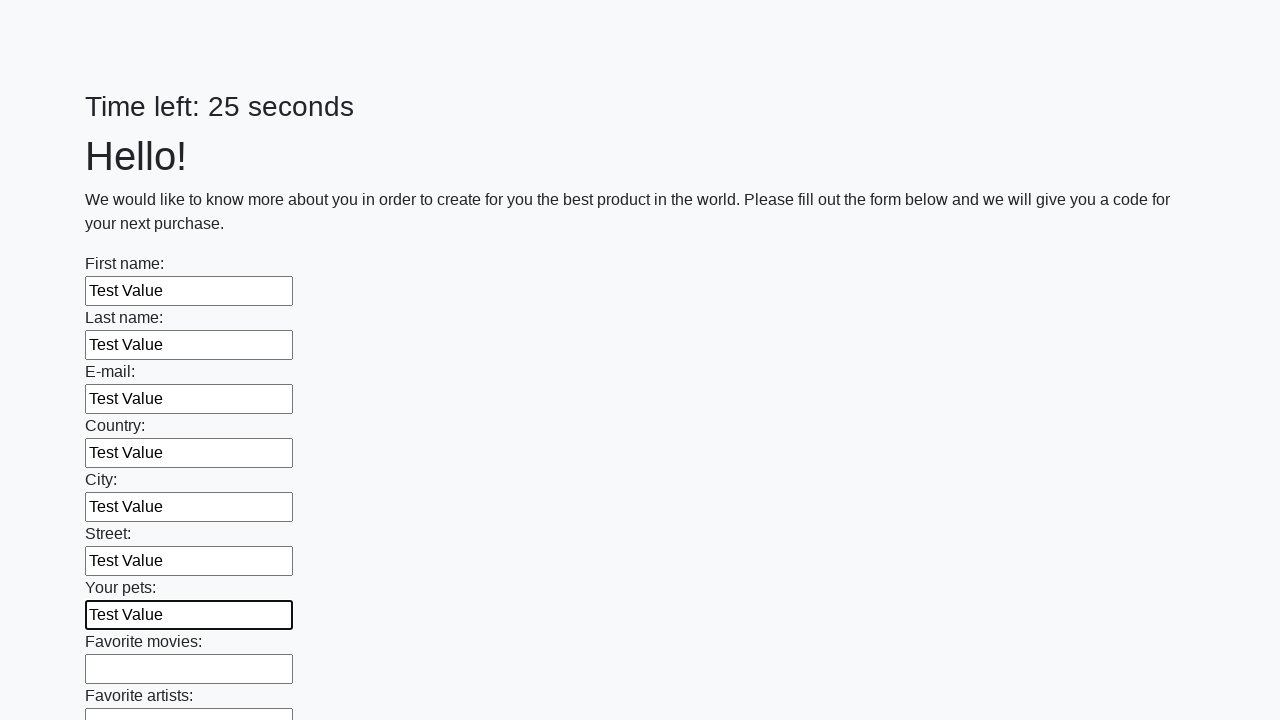

Filled input field 8 of 100 with 'Test Value' on input >> nth=7
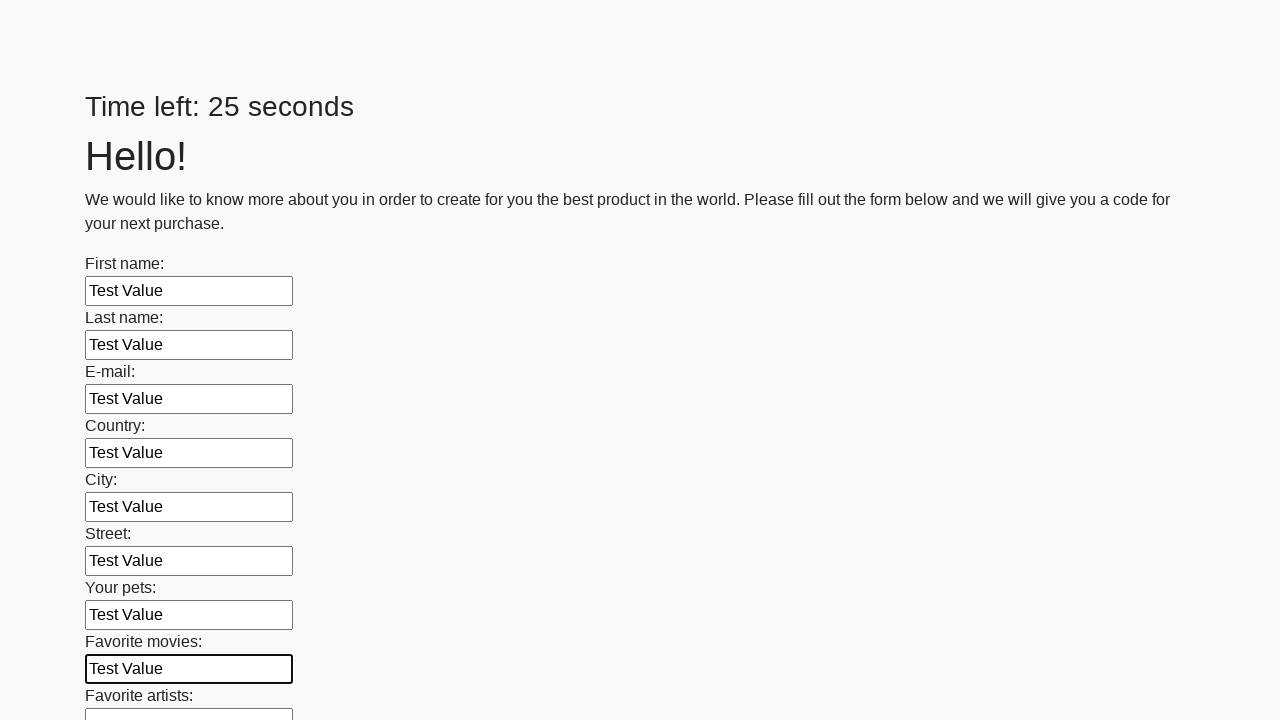

Filled input field 9 of 100 with 'Test Value' on input >> nth=8
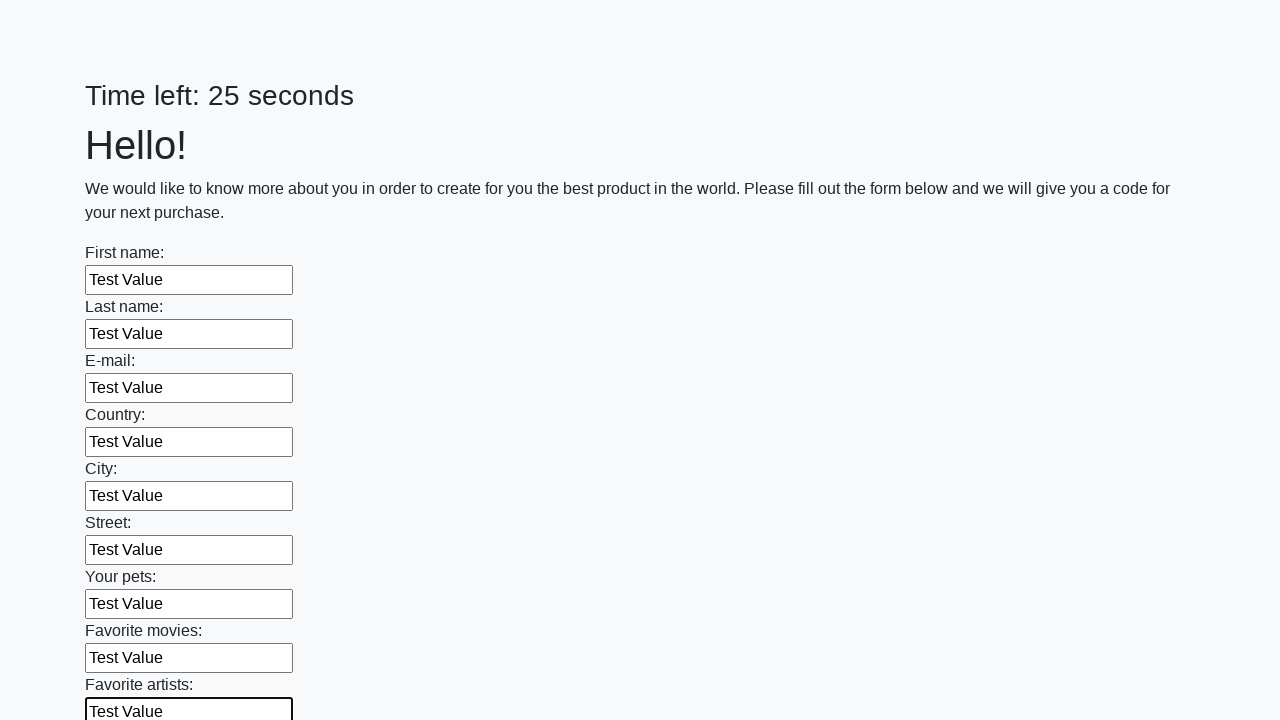

Filled input field 10 of 100 with 'Test Value' on input >> nth=9
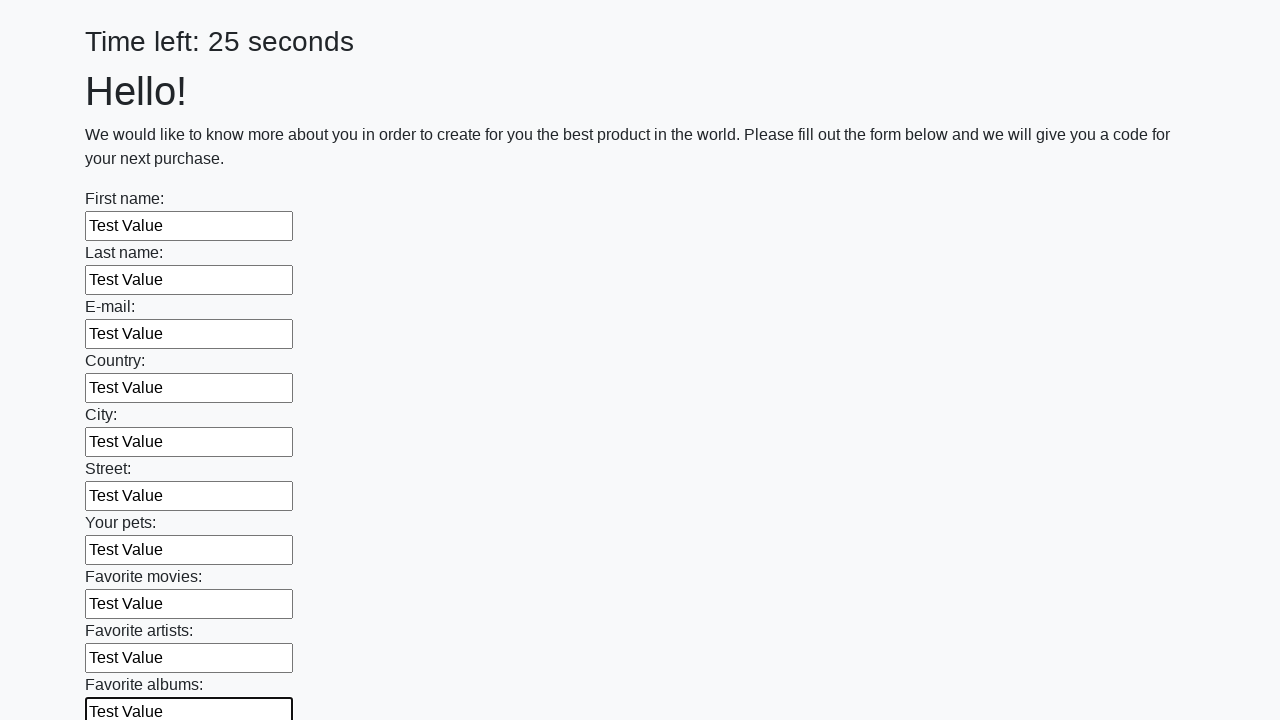

Filled input field 11 of 100 with 'Test Value' on input >> nth=10
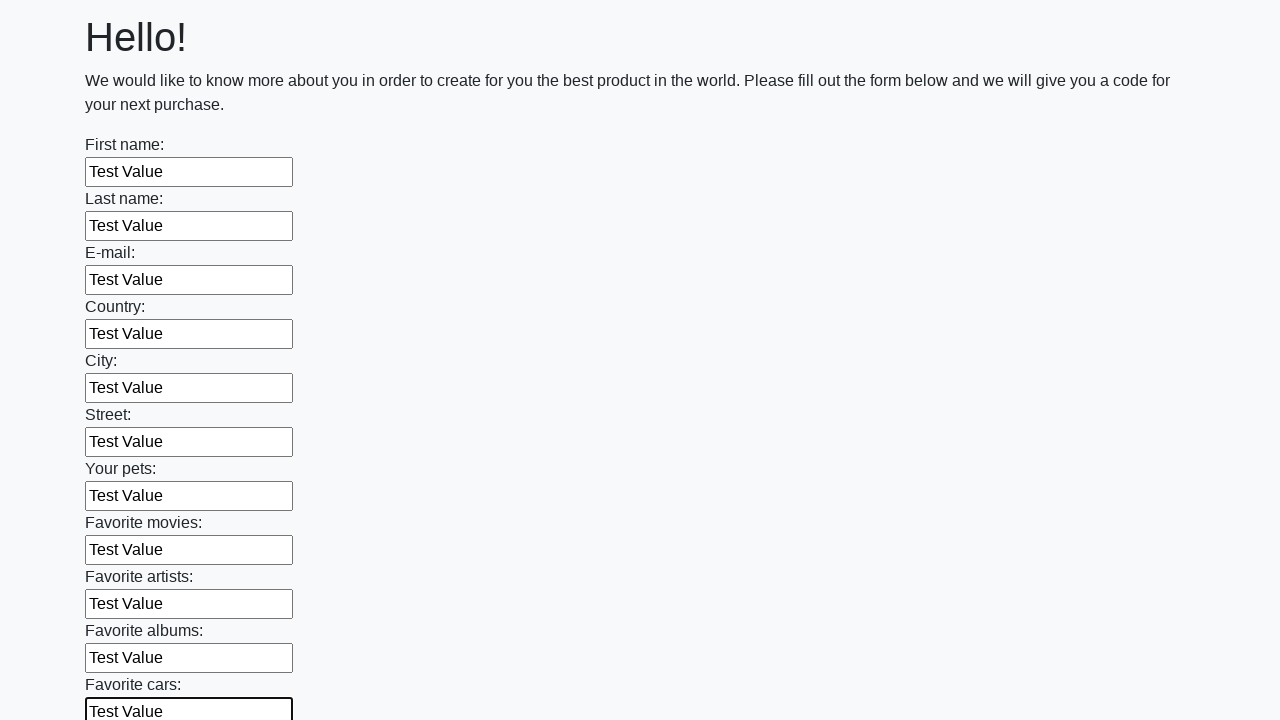

Filled input field 12 of 100 with 'Test Value' on input >> nth=11
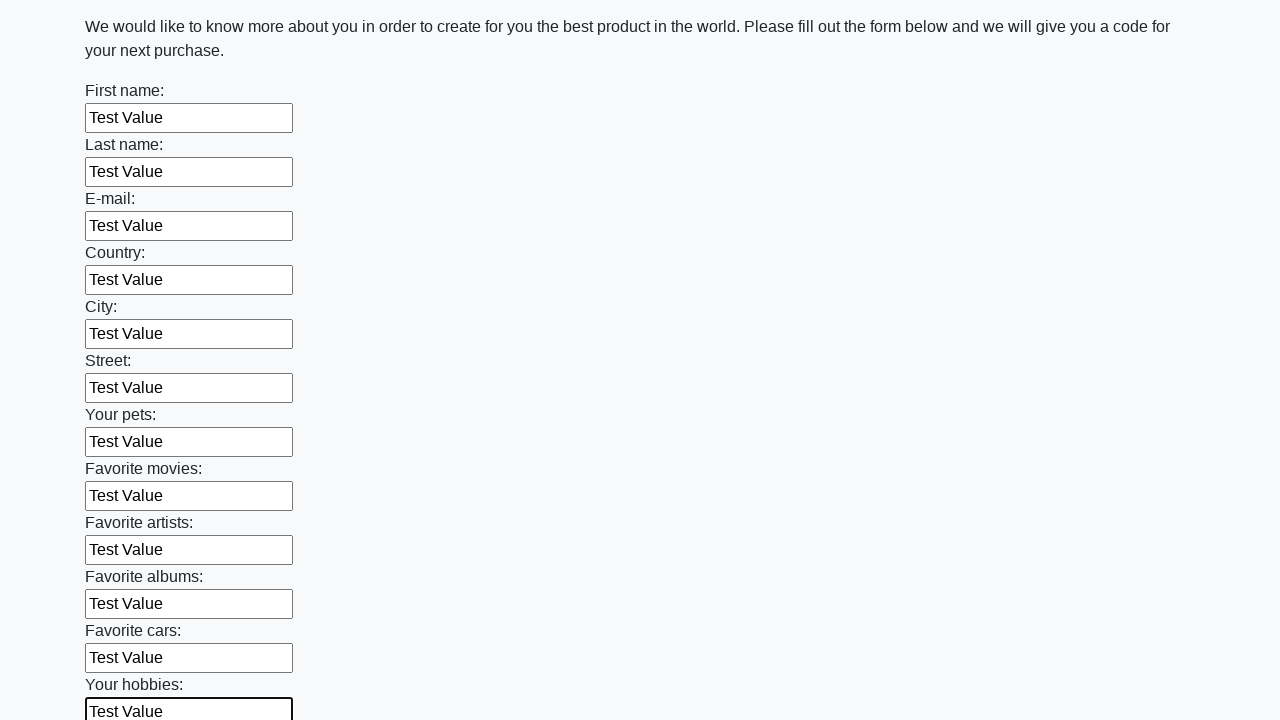

Filled input field 13 of 100 with 'Test Value' on input >> nth=12
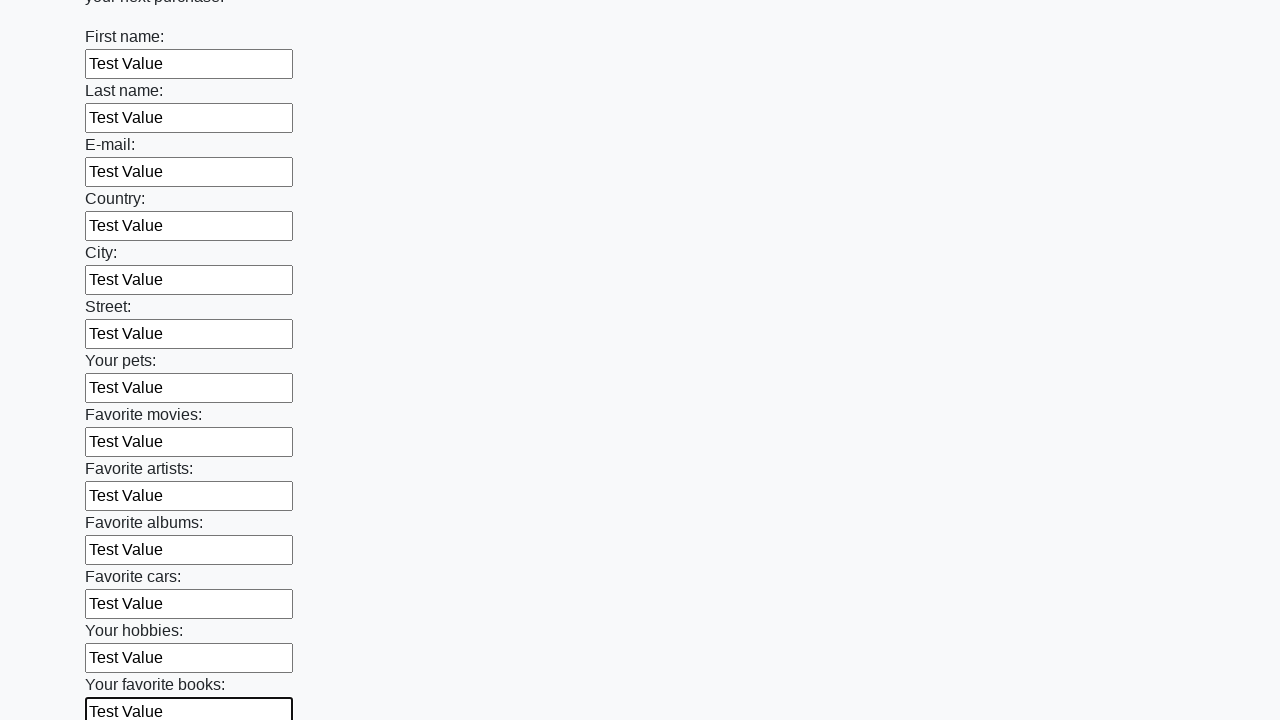

Filled input field 14 of 100 with 'Test Value' on input >> nth=13
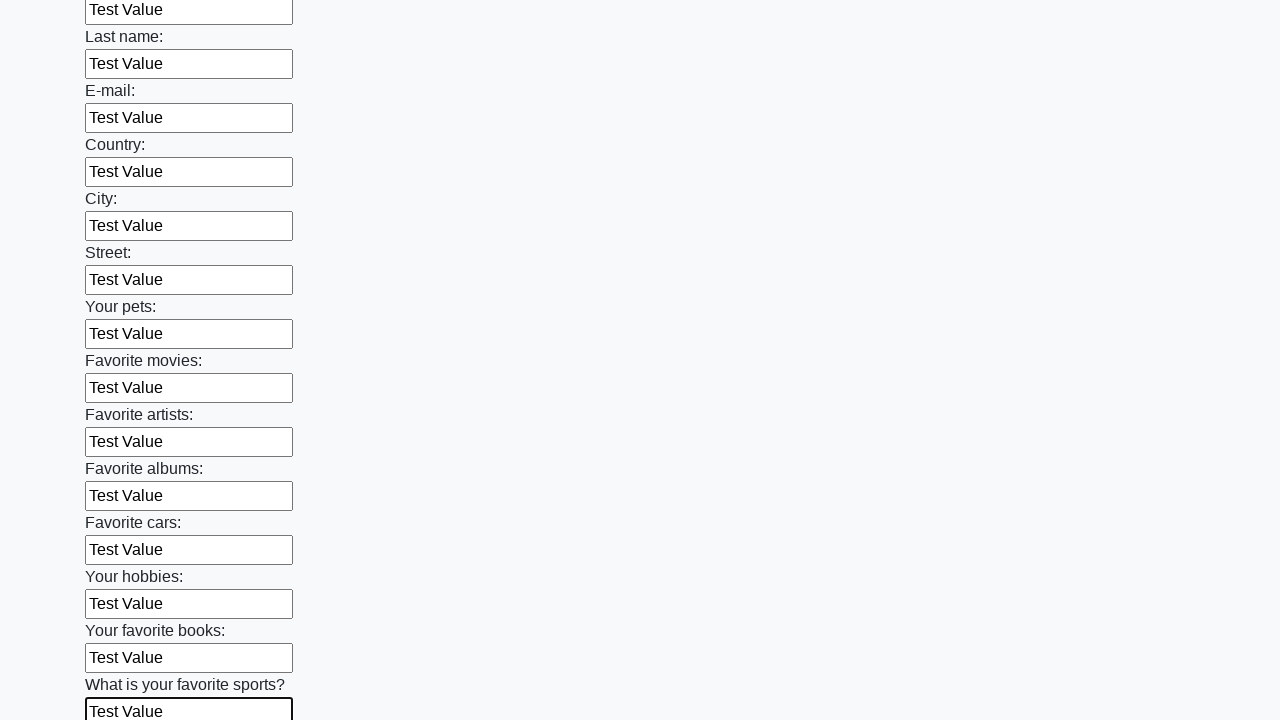

Filled input field 15 of 100 with 'Test Value' on input >> nth=14
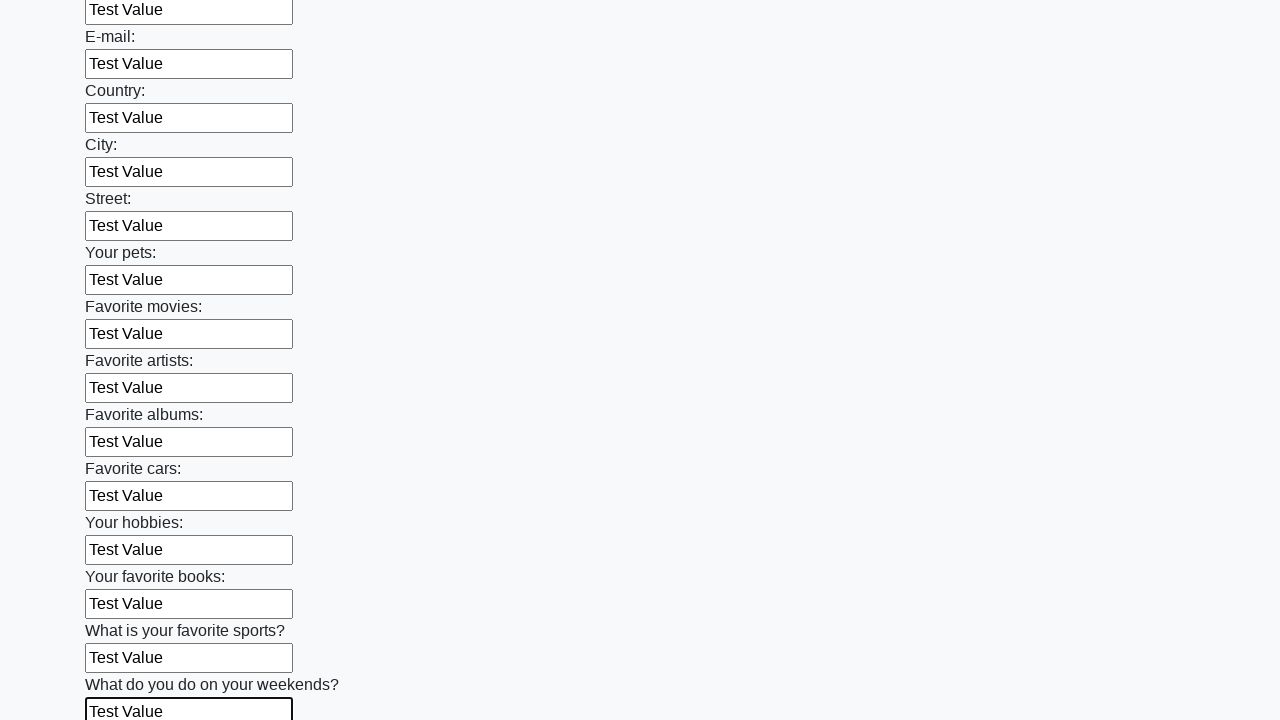

Filled input field 16 of 100 with 'Test Value' on input >> nth=15
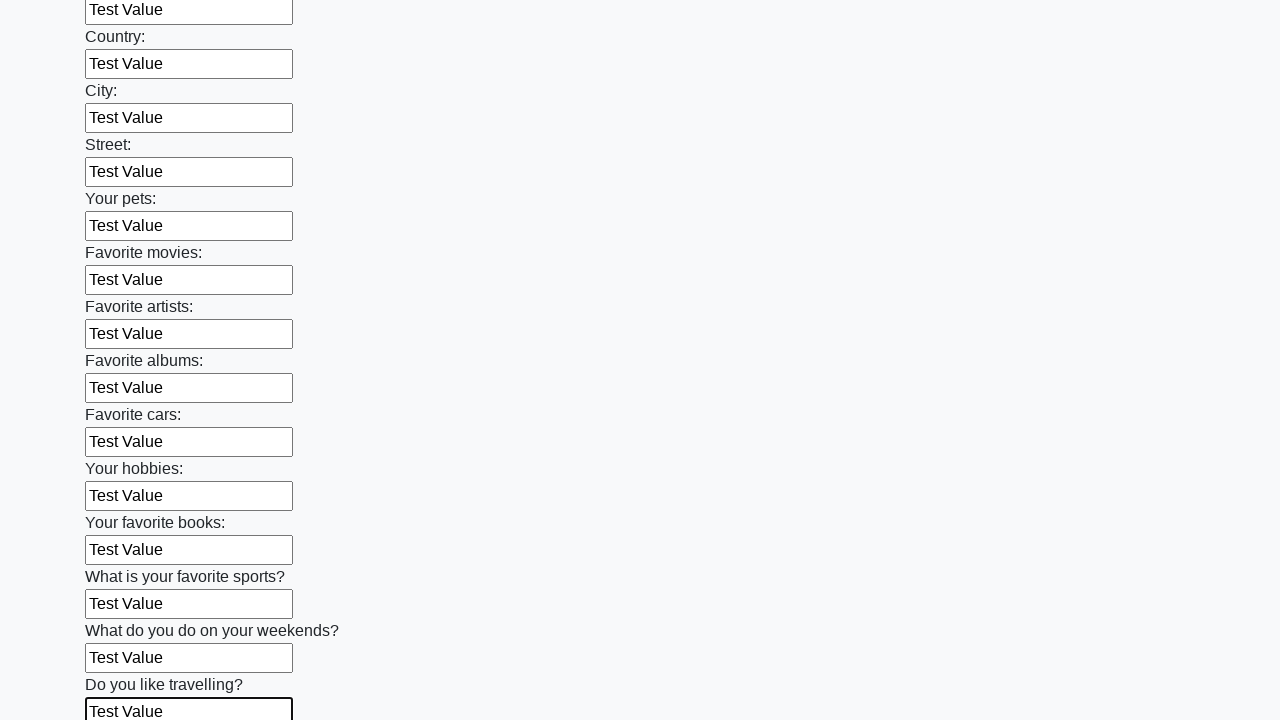

Filled input field 17 of 100 with 'Test Value' on input >> nth=16
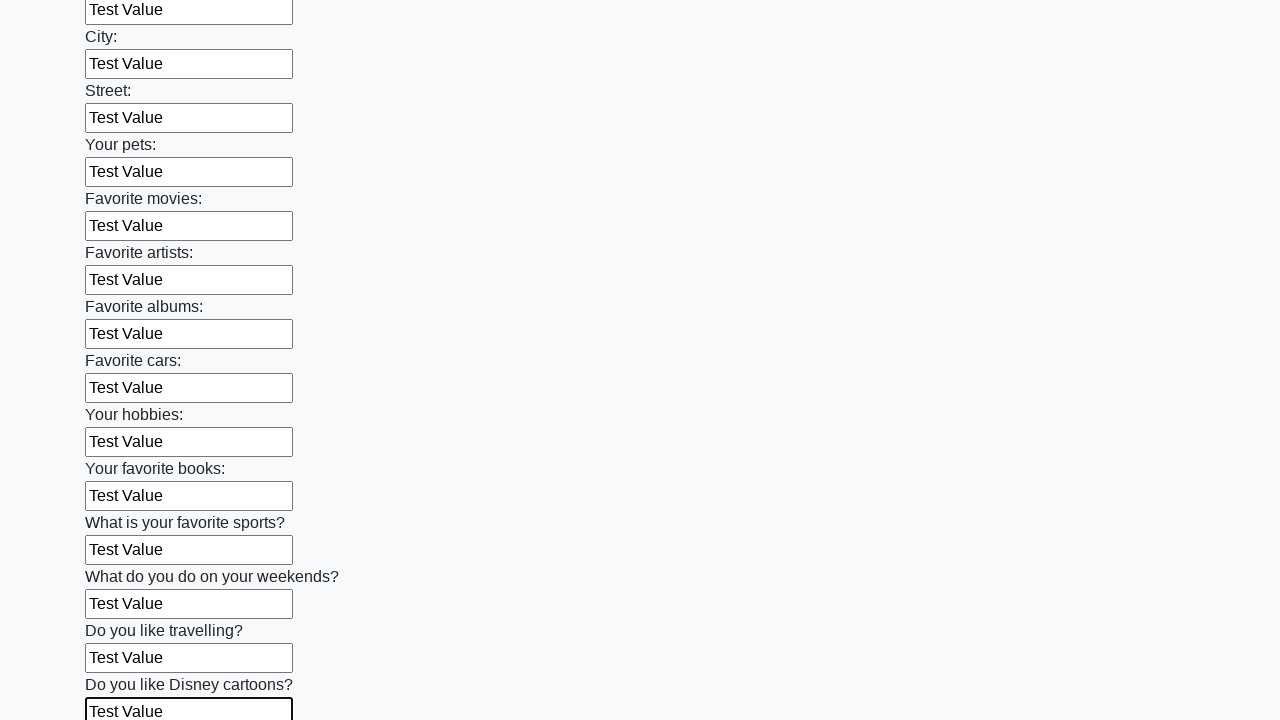

Filled input field 18 of 100 with 'Test Value' on input >> nth=17
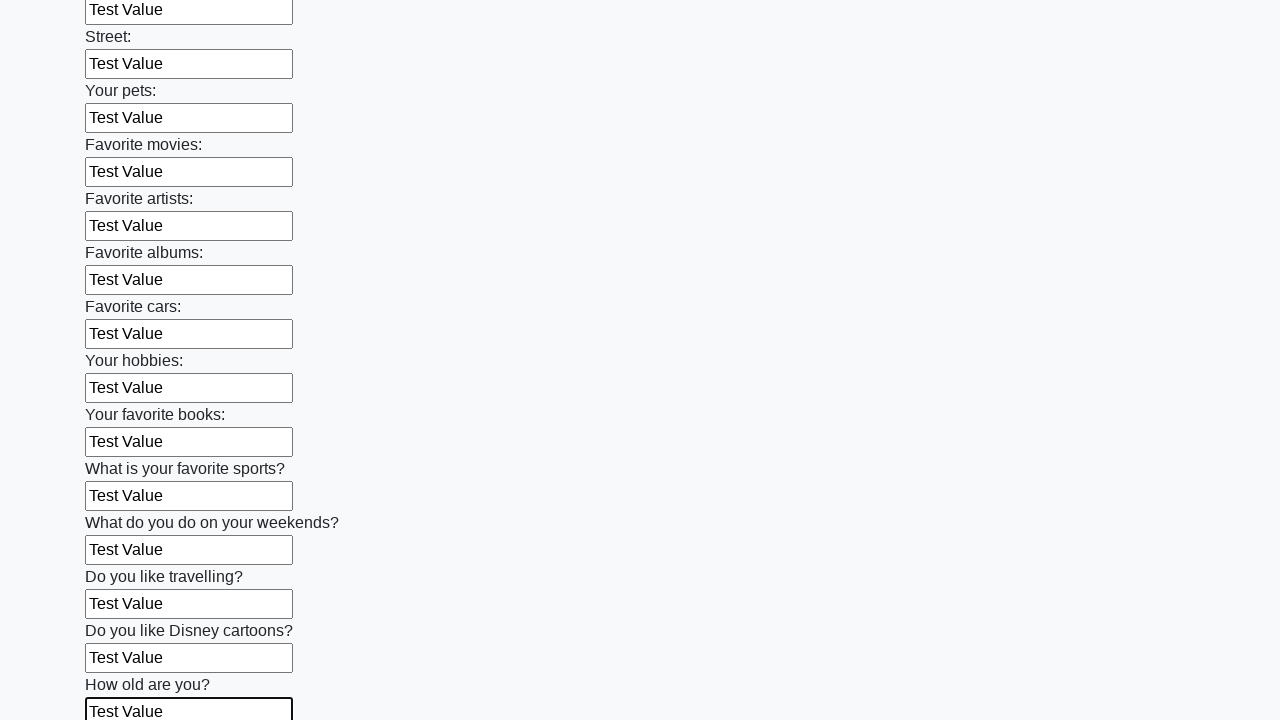

Filled input field 19 of 100 with 'Test Value' on input >> nth=18
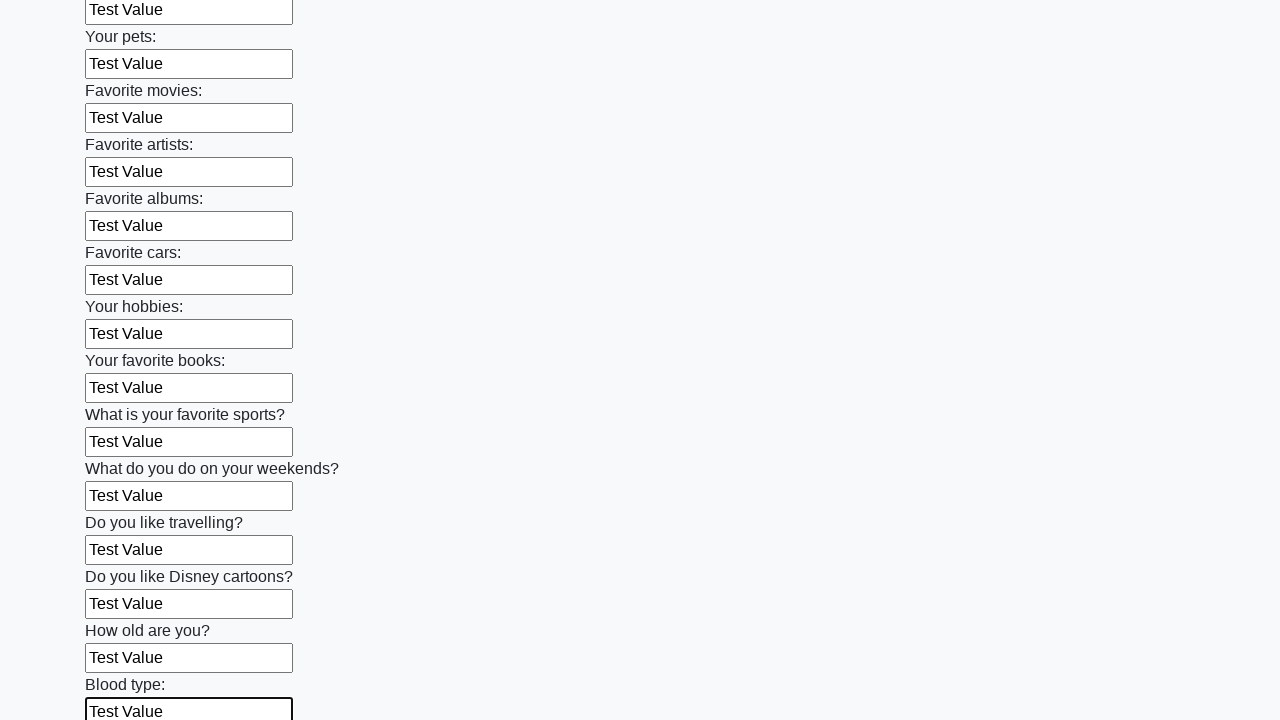

Filled input field 20 of 100 with 'Test Value' on input >> nth=19
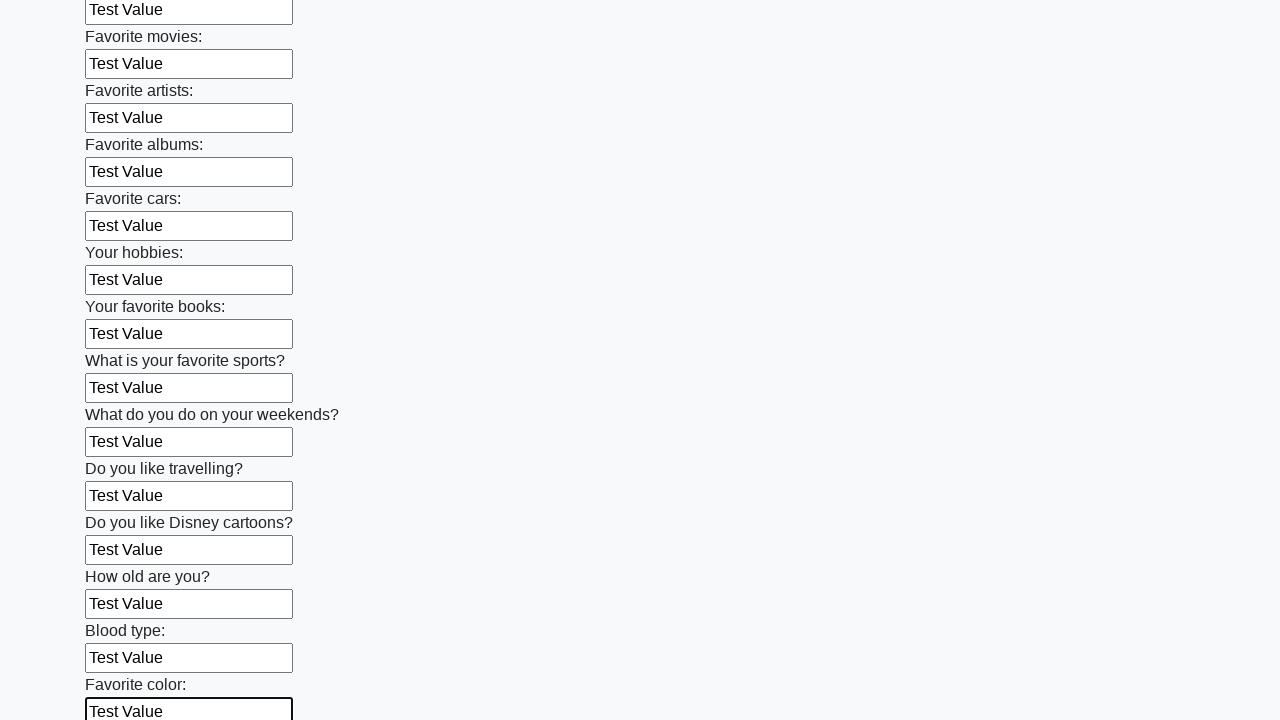

Filled input field 21 of 100 with 'Test Value' on input >> nth=20
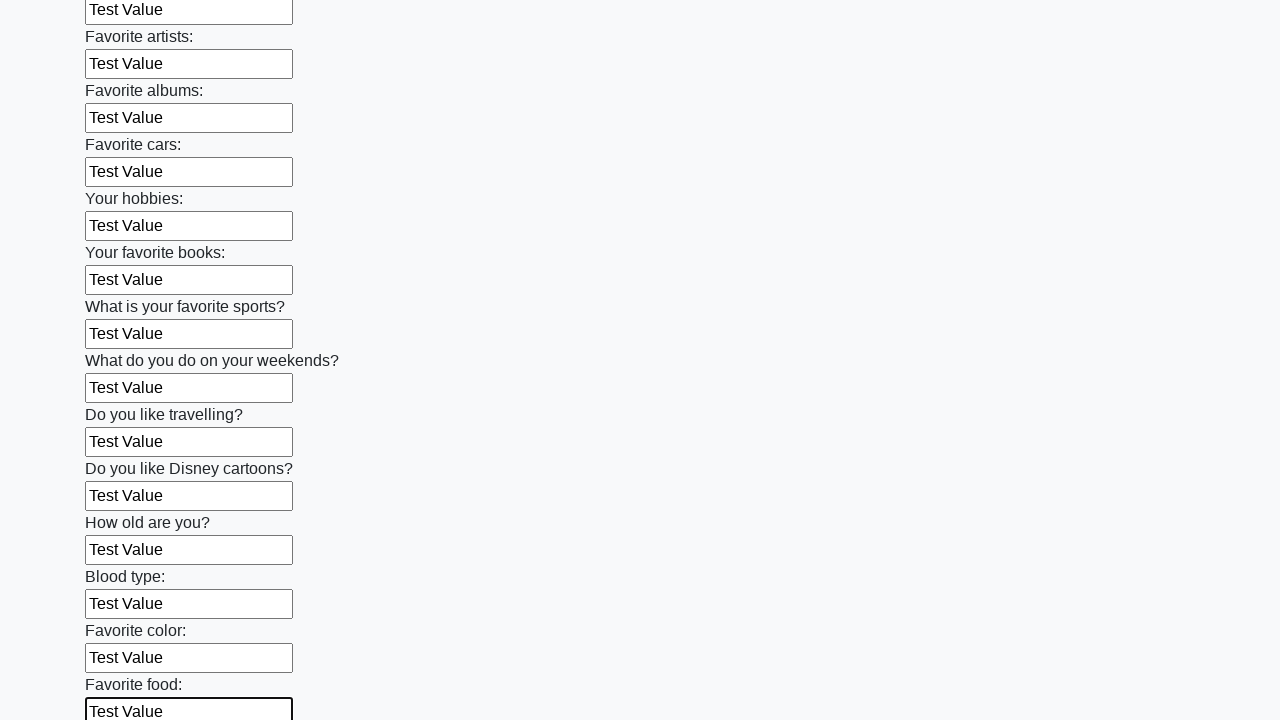

Filled input field 22 of 100 with 'Test Value' on input >> nth=21
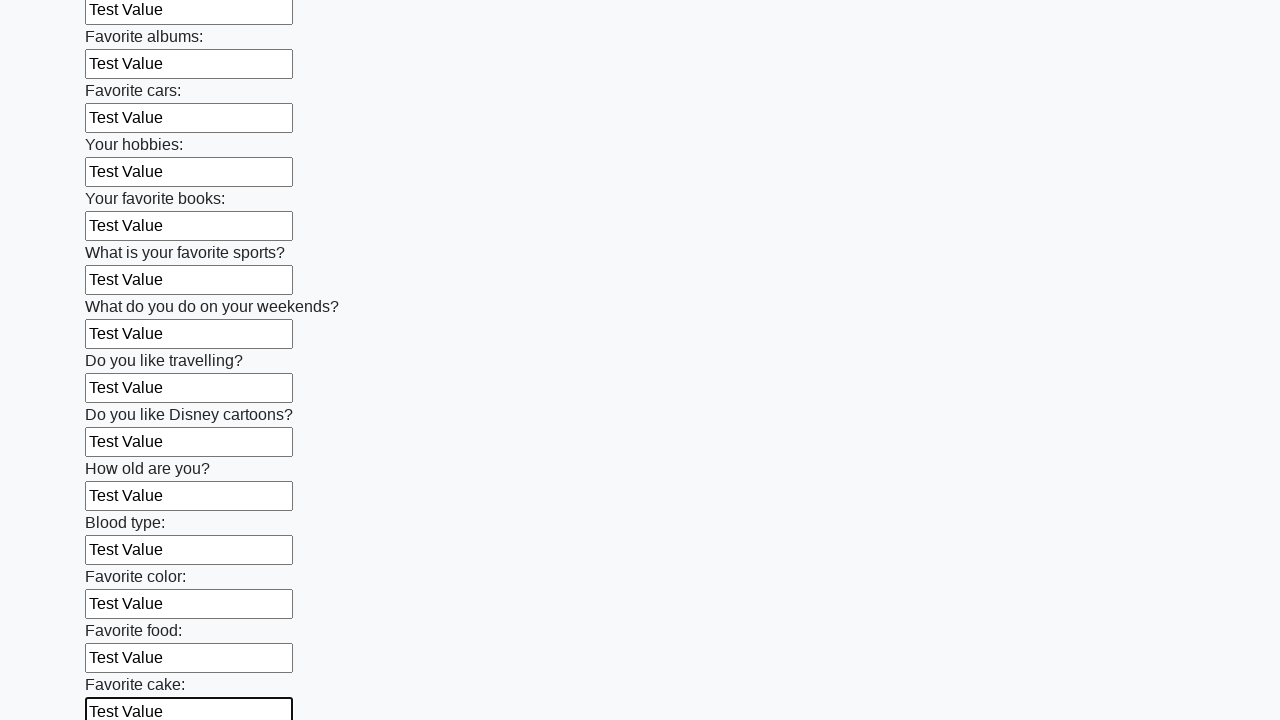

Filled input field 23 of 100 with 'Test Value' on input >> nth=22
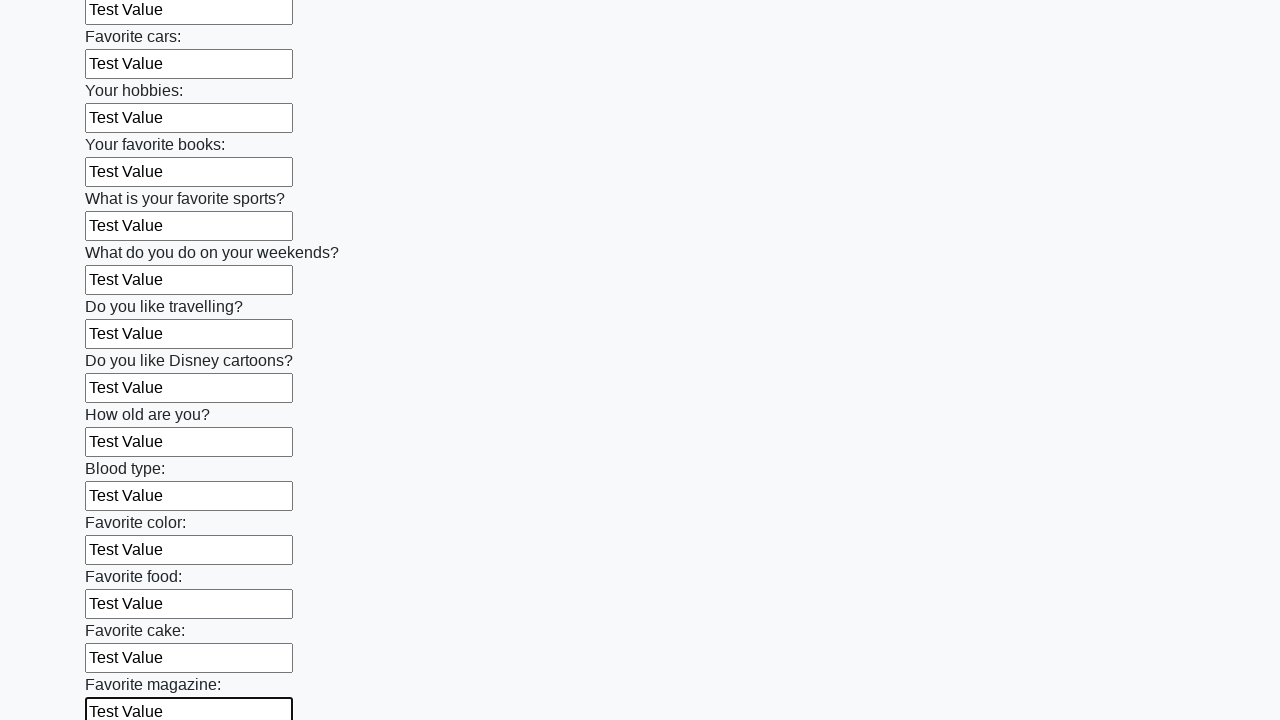

Filled input field 24 of 100 with 'Test Value' on input >> nth=23
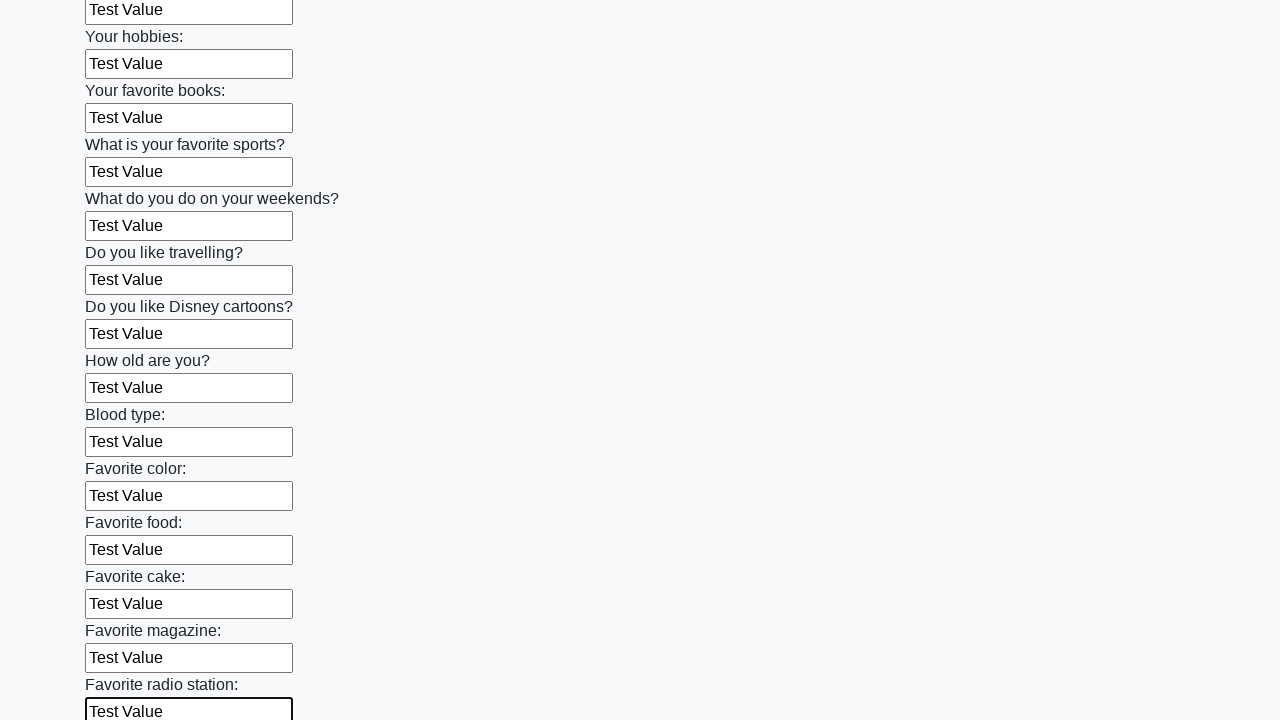

Filled input field 25 of 100 with 'Test Value' on input >> nth=24
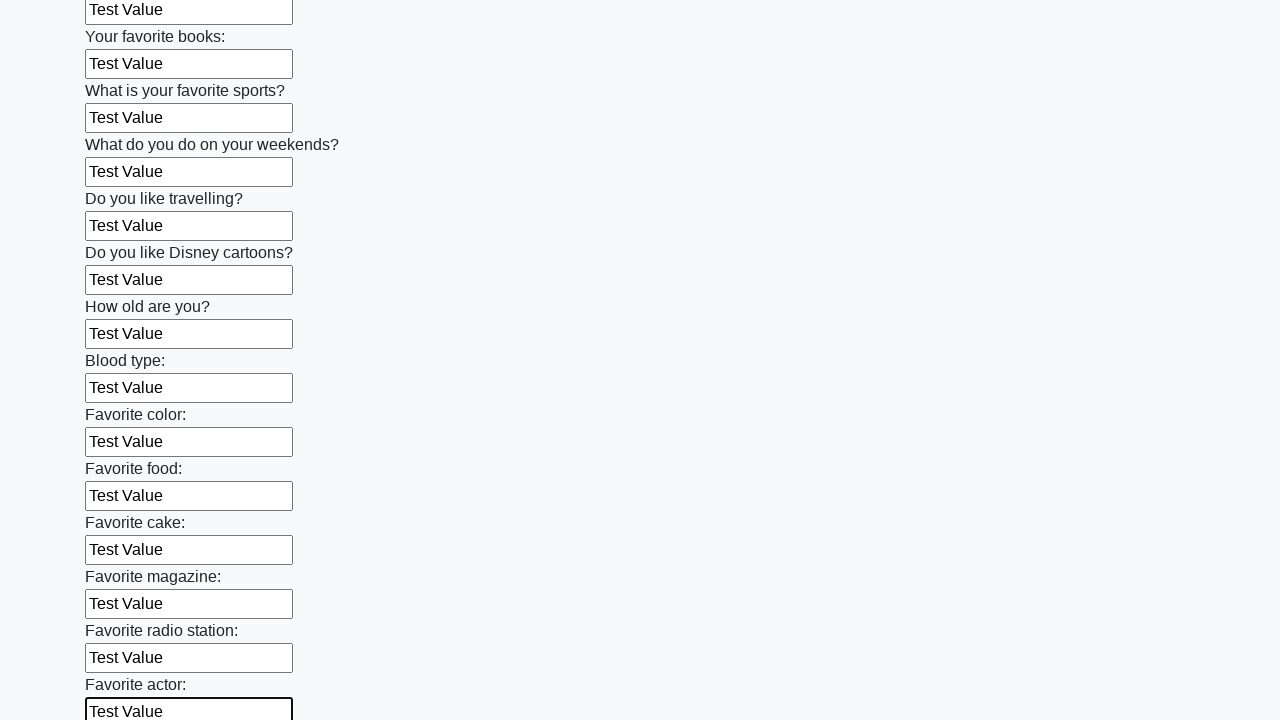

Filled input field 26 of 100 with 'Test Value' on input >> nth=25
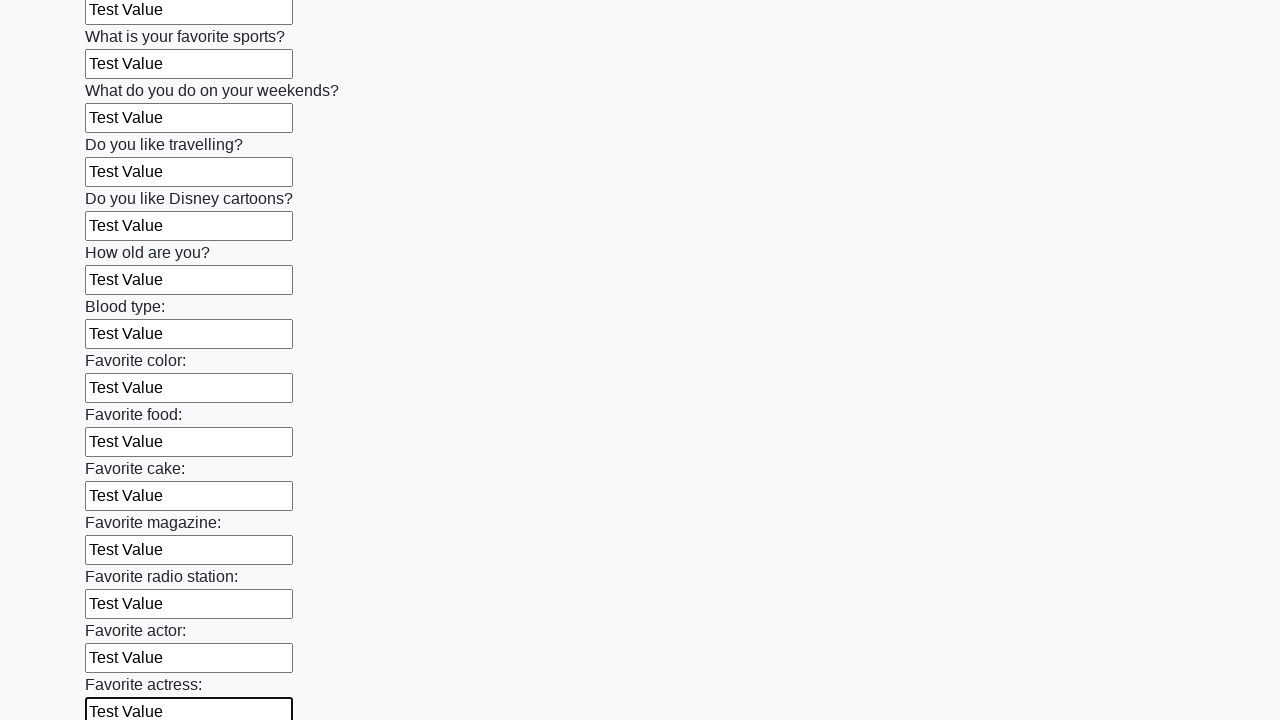

Filled input field 27 of 100 with 'Test Value' on input >> nth=26
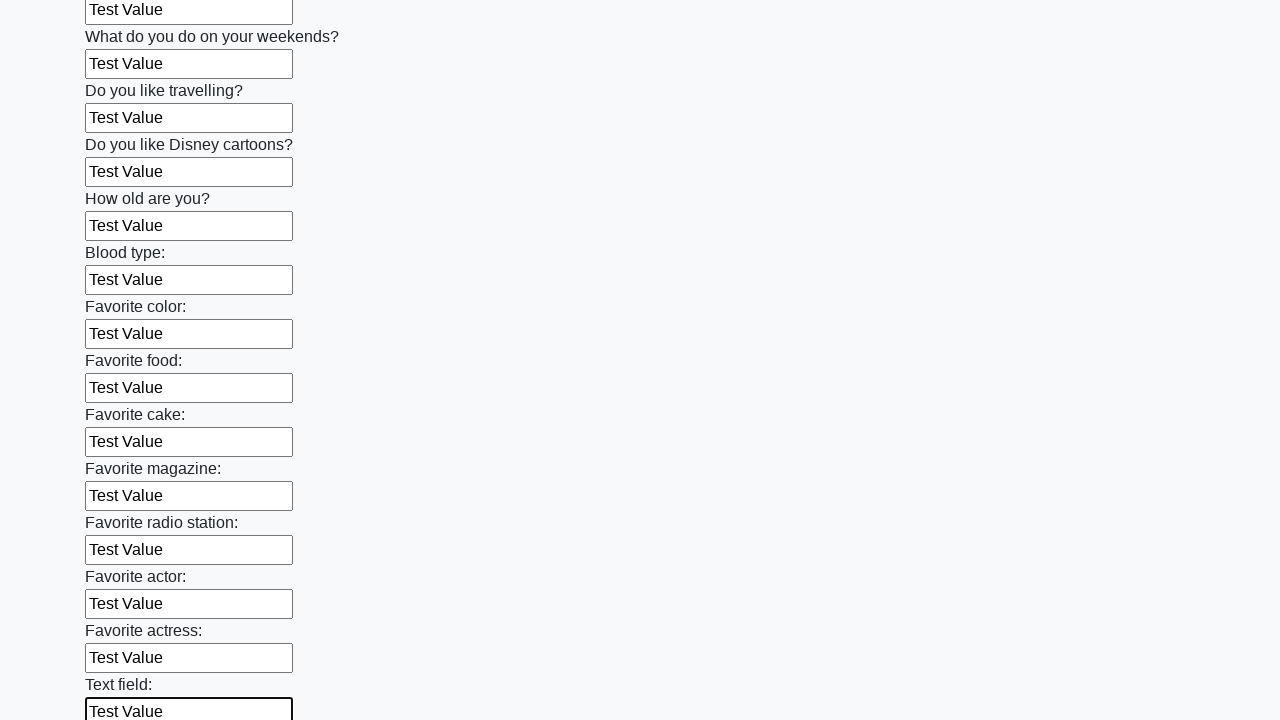

Filled input field 28 of 100 with 'Test Value' on input >> nth=27
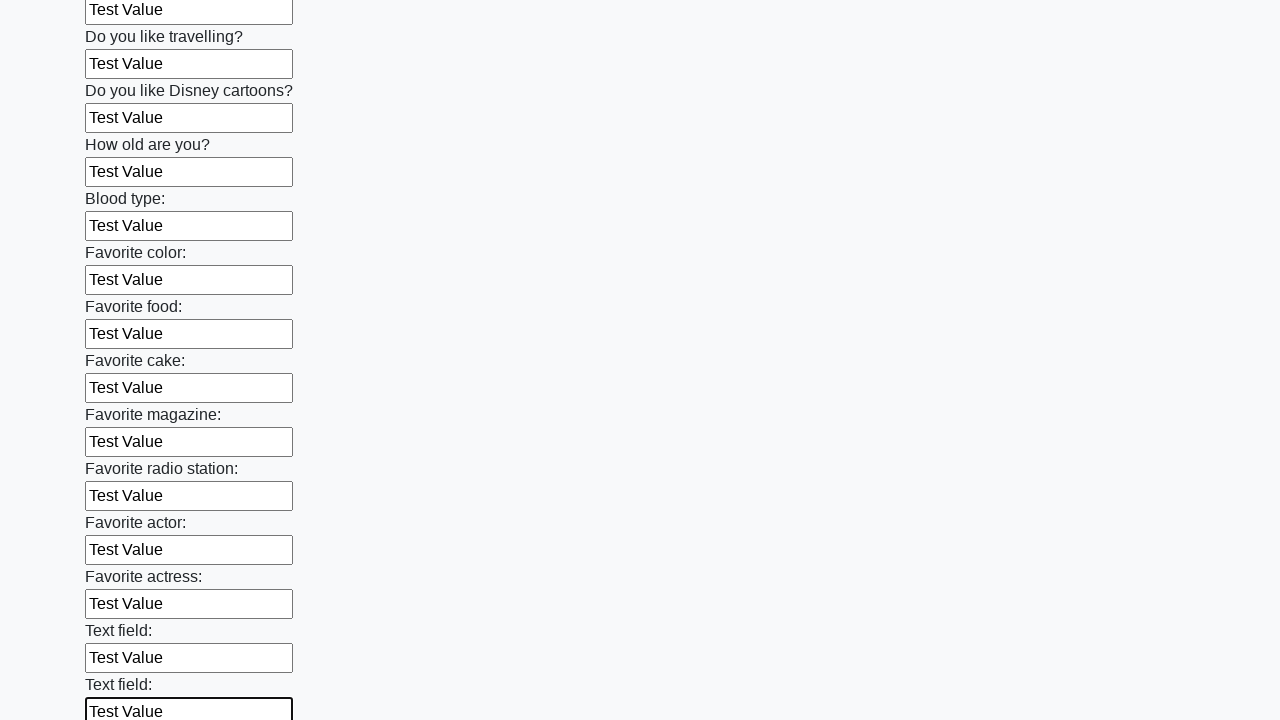

Filled input field 29 of 100 with 'Test Value' on input >> nth=28
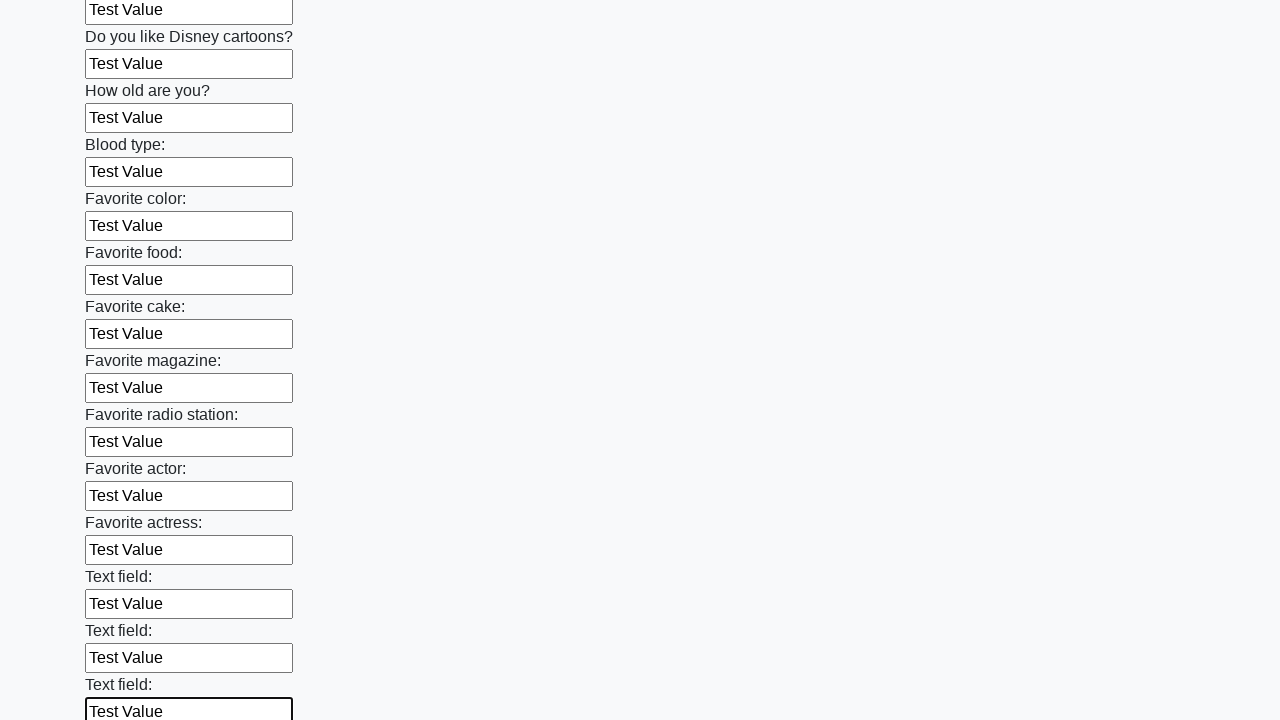

Filled input field 30 of 100 with 'Test Value' on input >> nth=29
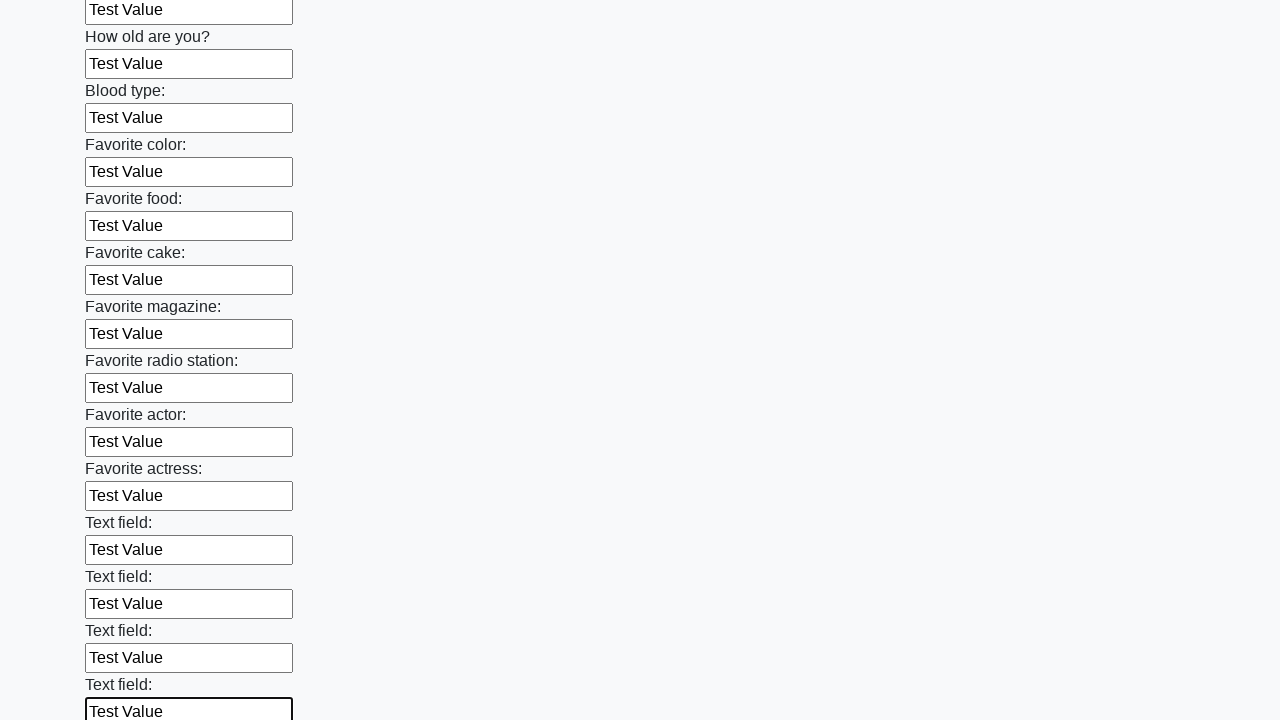

Filled input field 31 of 100 with 'Test Value' on input >> nth=30
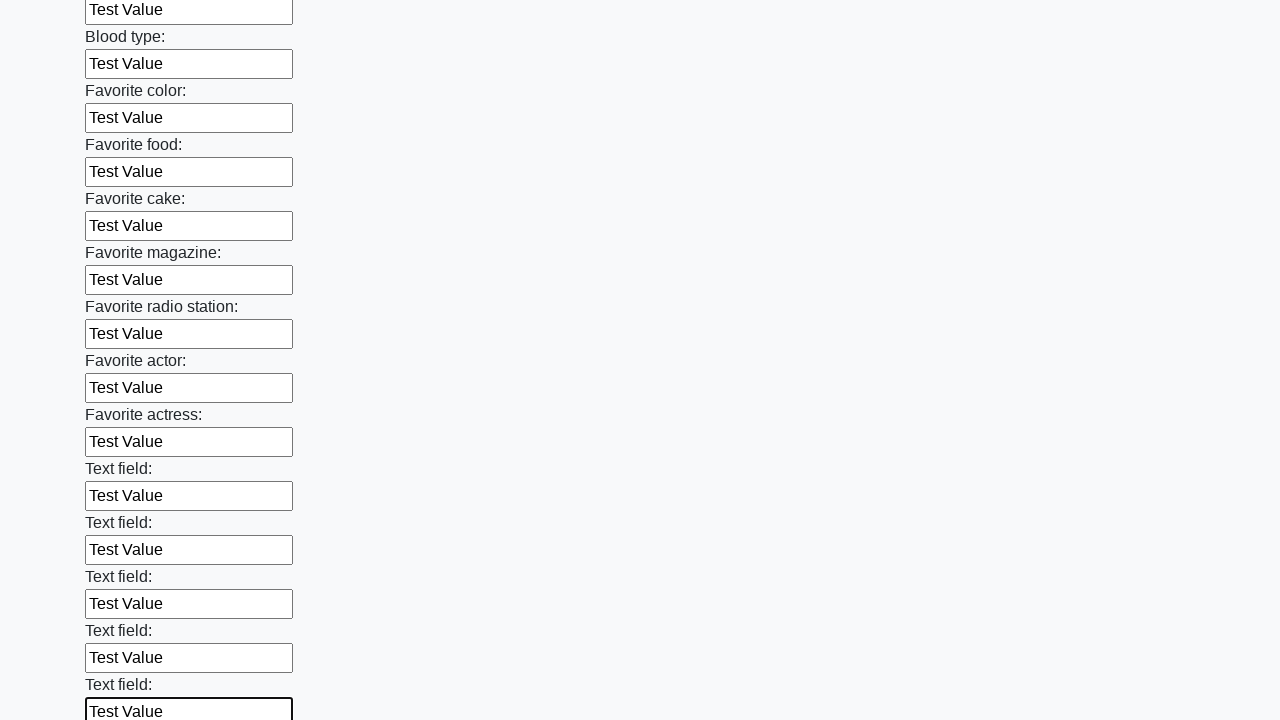

Filled input field 32 of 100 with 'Test Value' on input >> nth=31
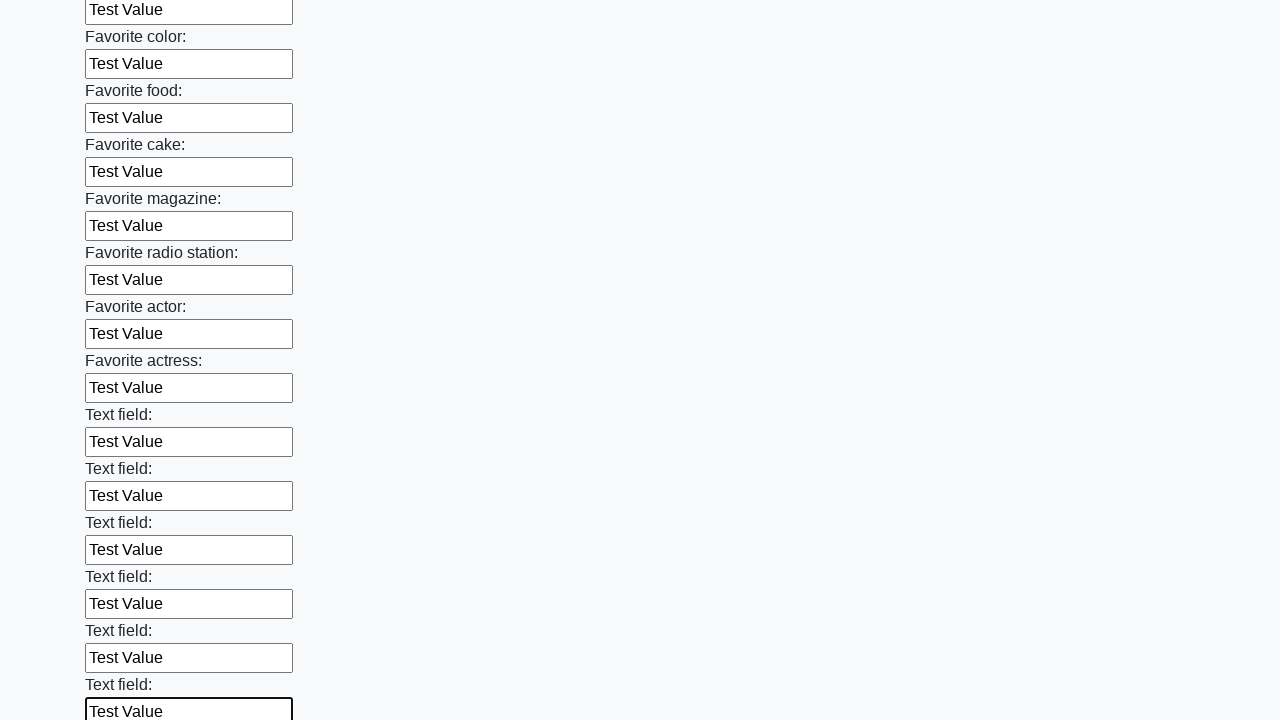

Filled input field 33 of 100 with 'Test Value' on input >> nth=32
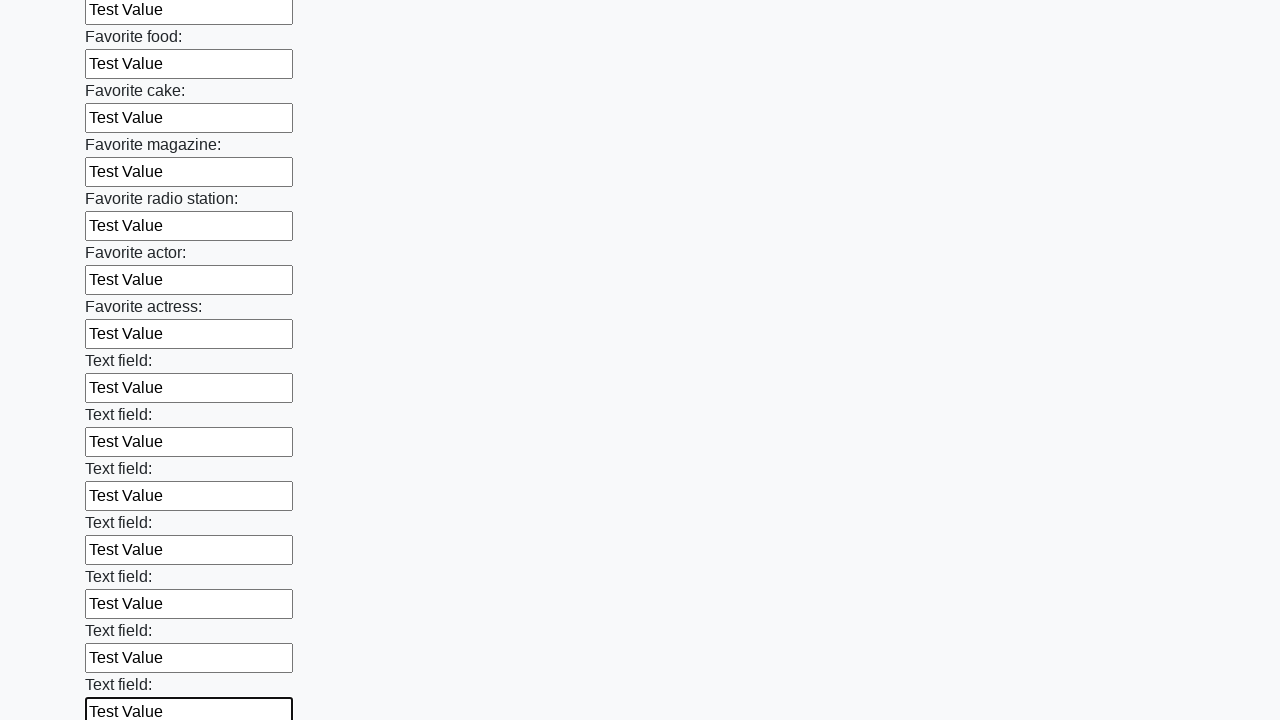

Filled input field 34 of 100 with 'Test Value' on input >> nth=33
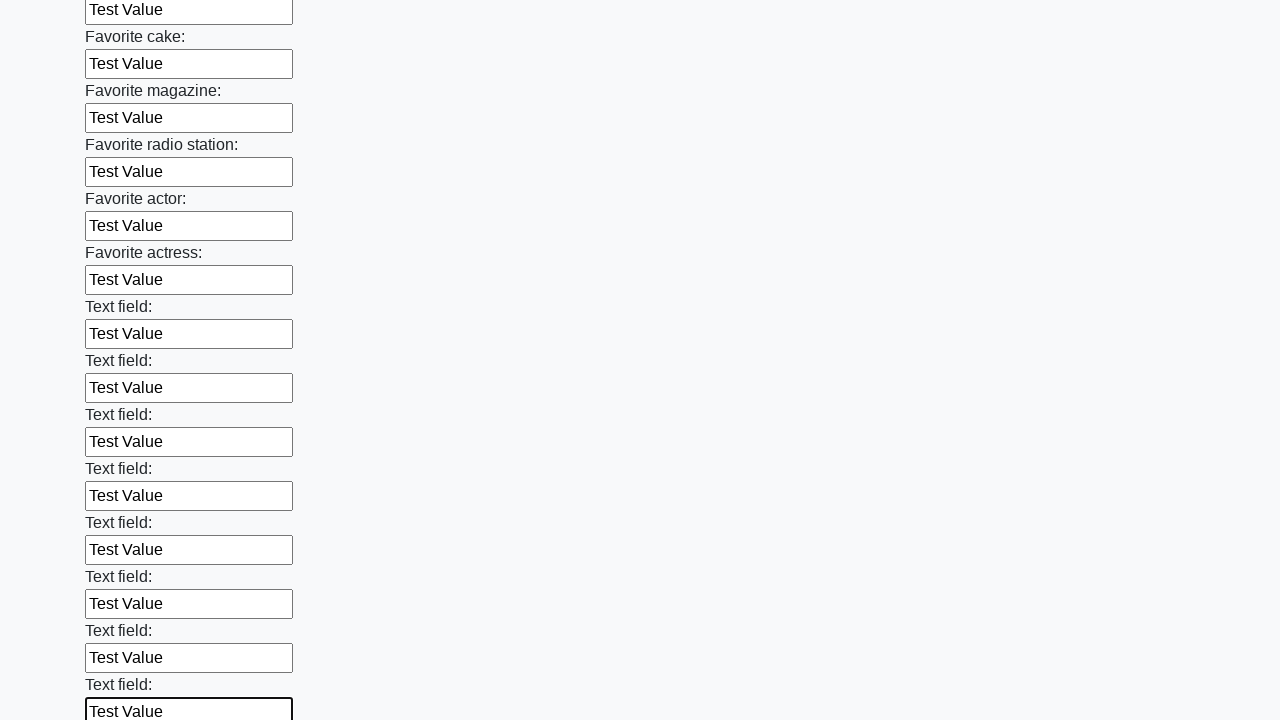

Filled input field 35 of 100 with 'Test Value' on input >> nth=34
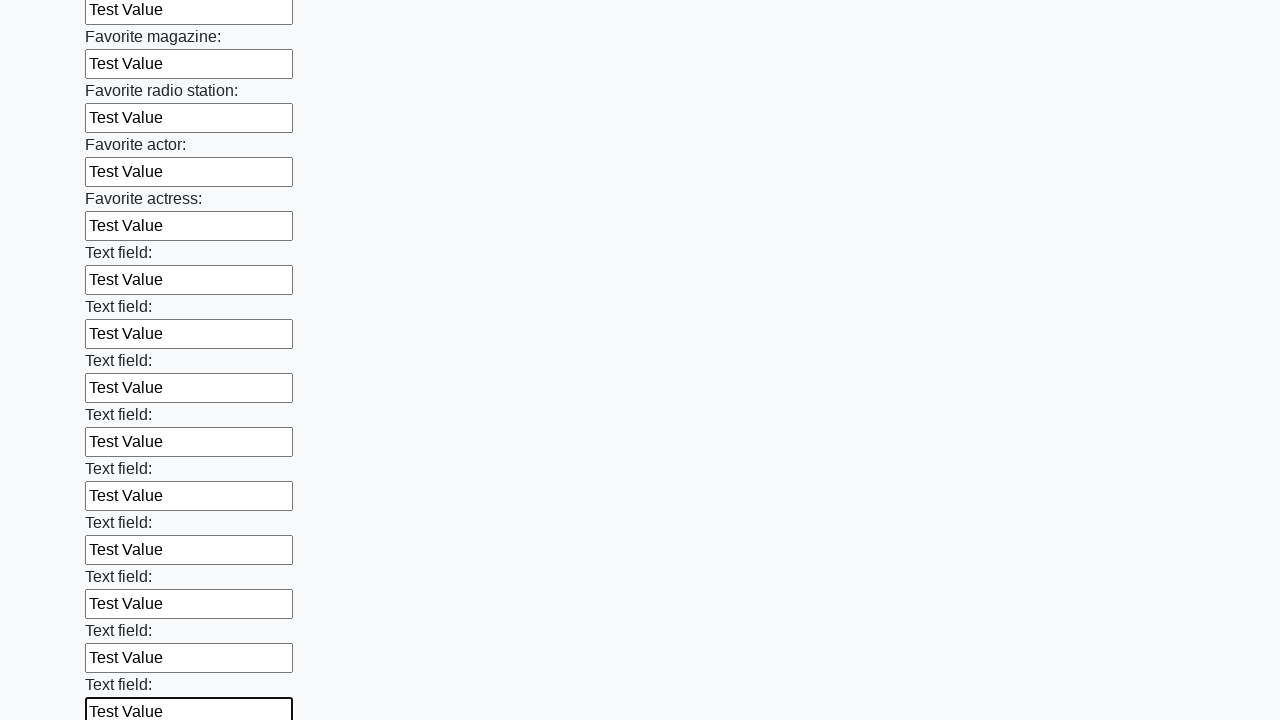

Filled input field 36 of 100 with 'Test Value' on input >> nth=35
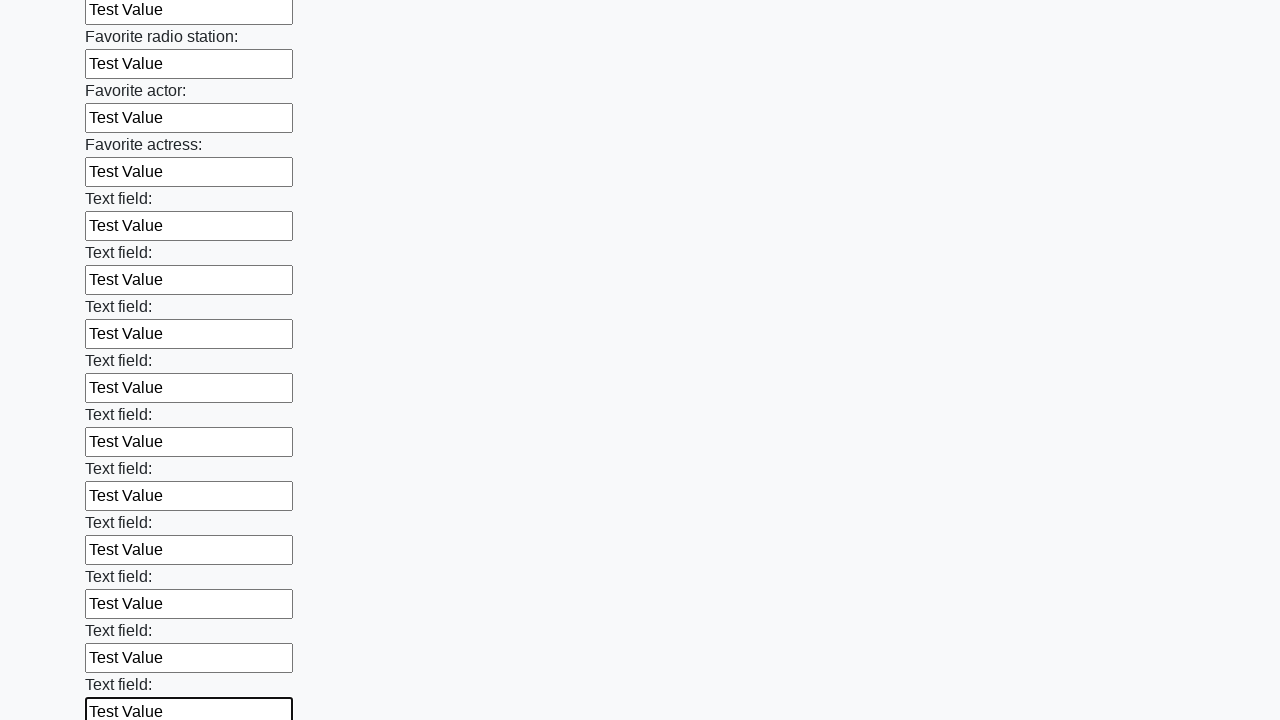

Filled input field 37 of 100 with 'Test Value' on input >> nth=36
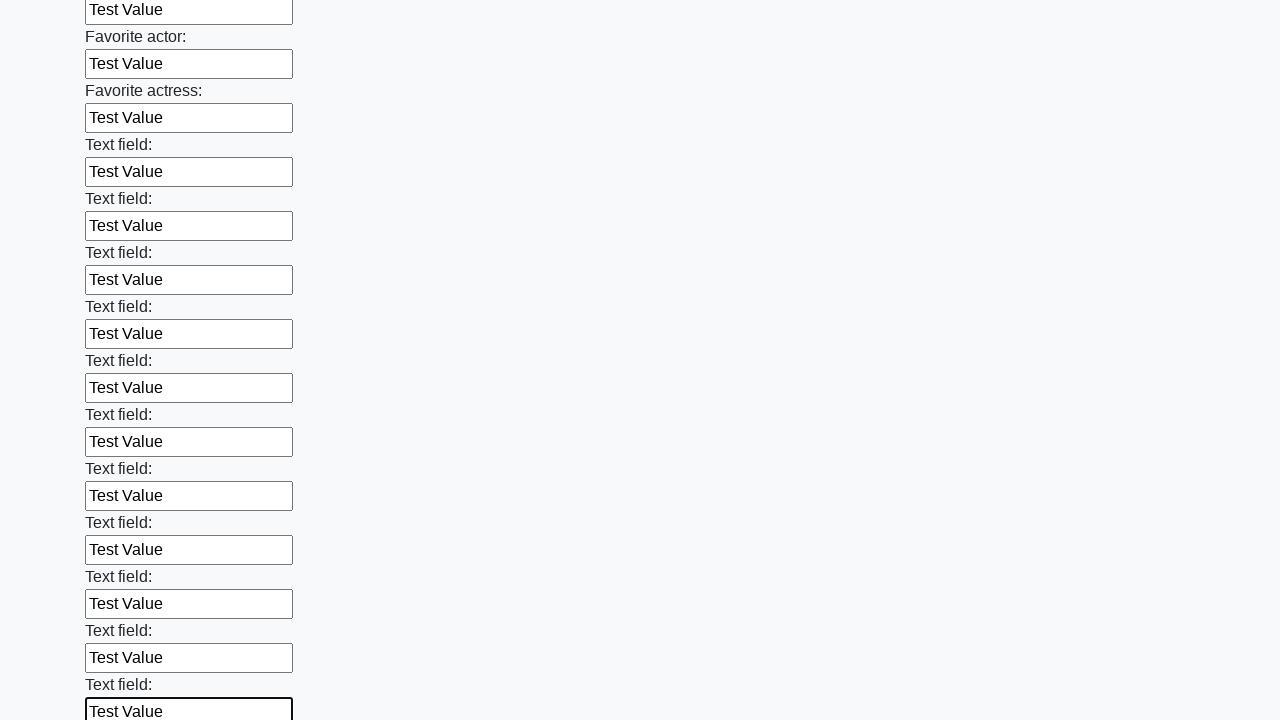

Filled input field 38 of 100 with 'Test Value' on input >> nth=37
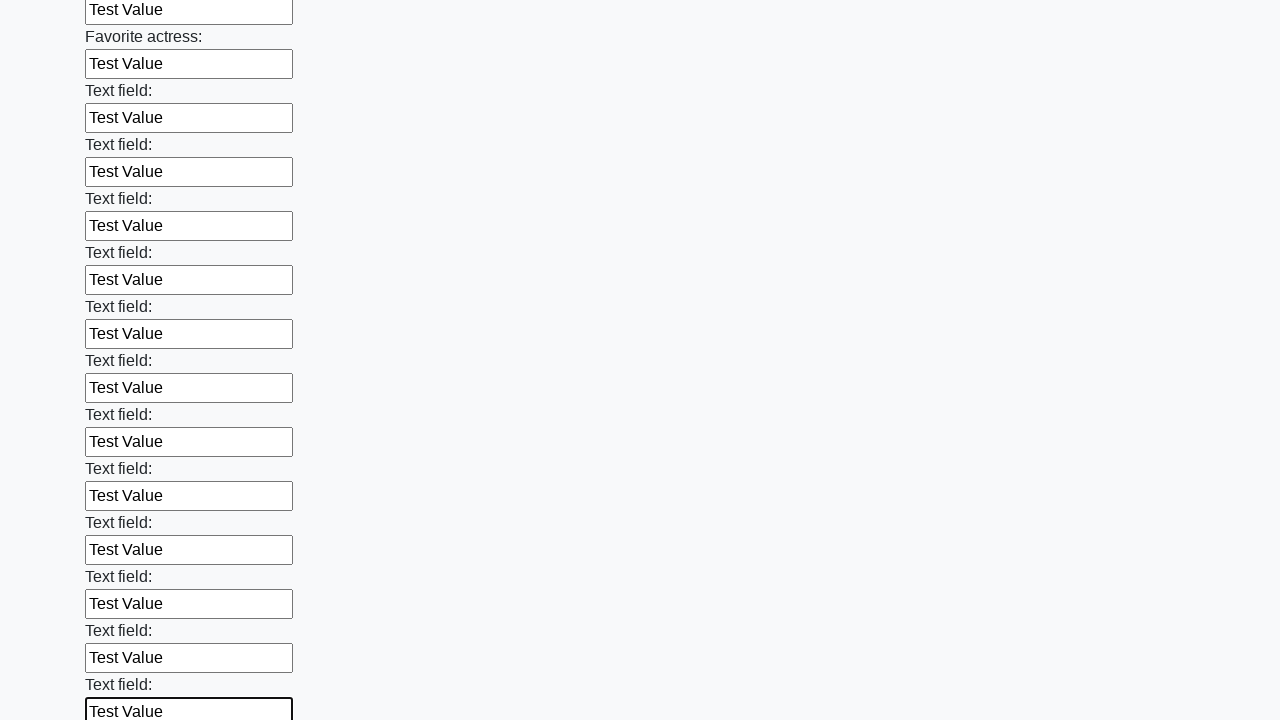

Filled input field 39 of 100 with 'Test Value' on input >> nth=38
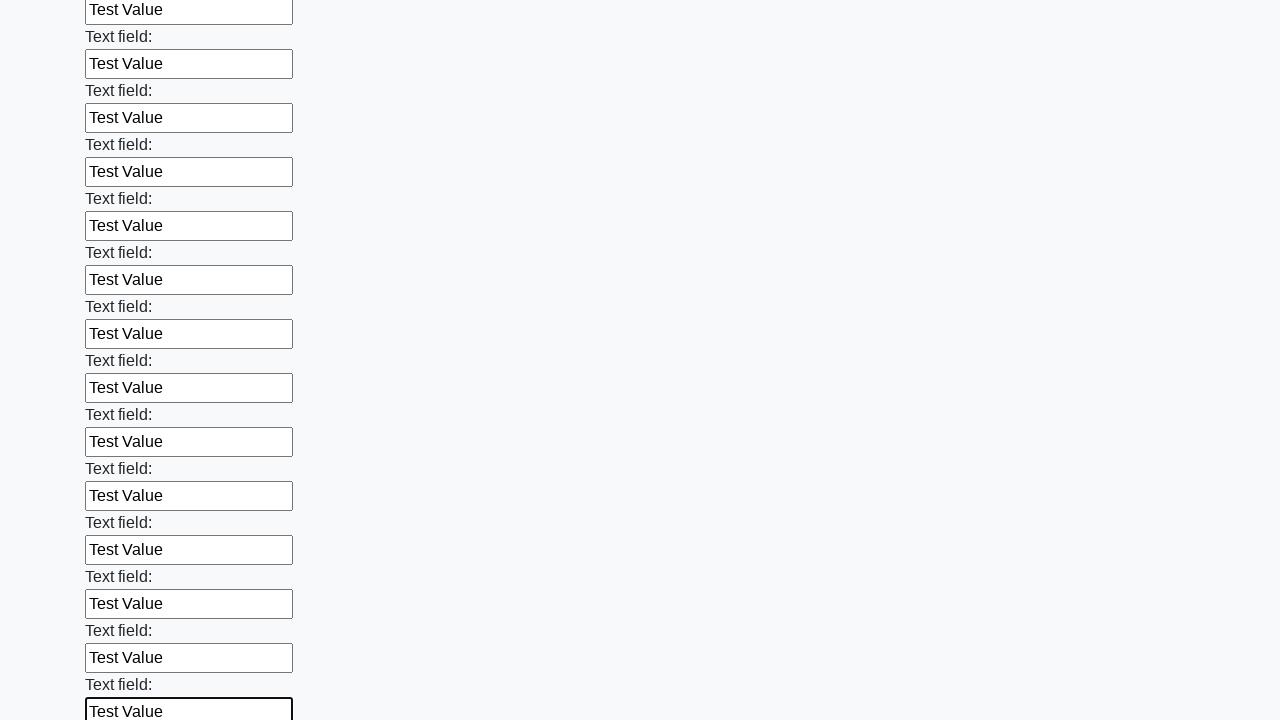

Filled input field 40 of 100 with 'Test Value' on input >> nth=39
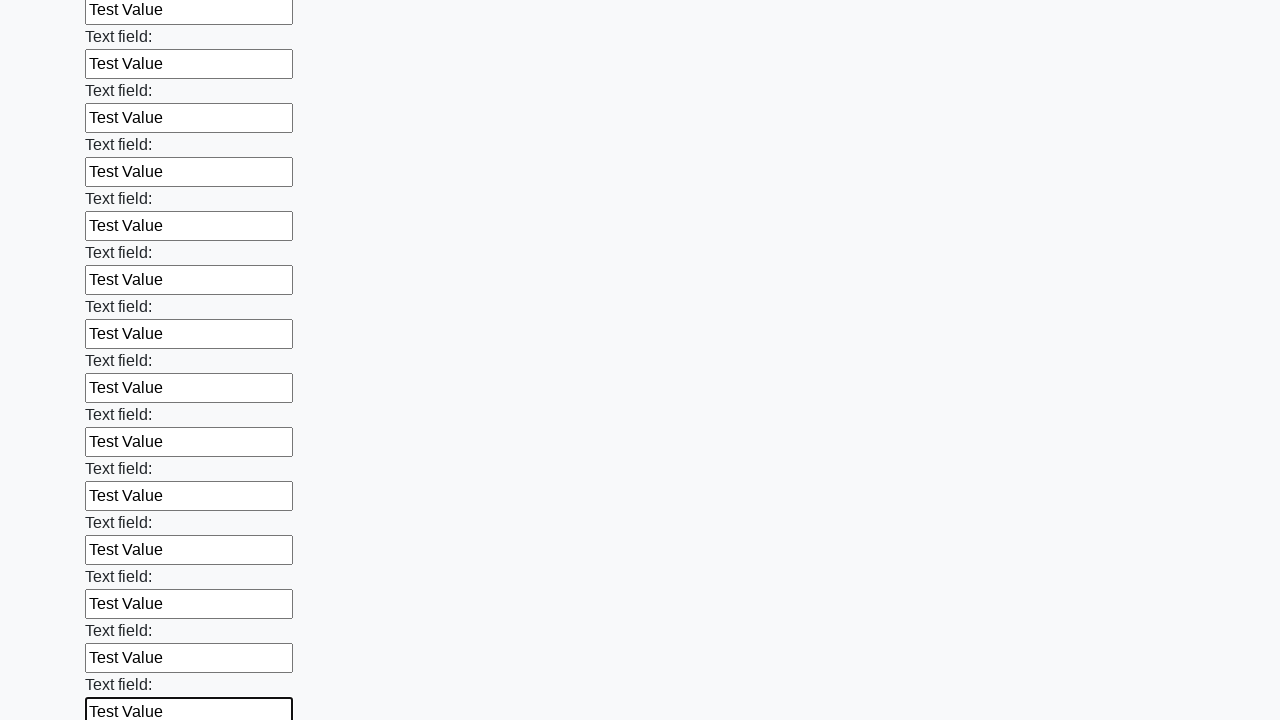

Filled input field 41 of 100 with 'Test Value' on input >> nth=40
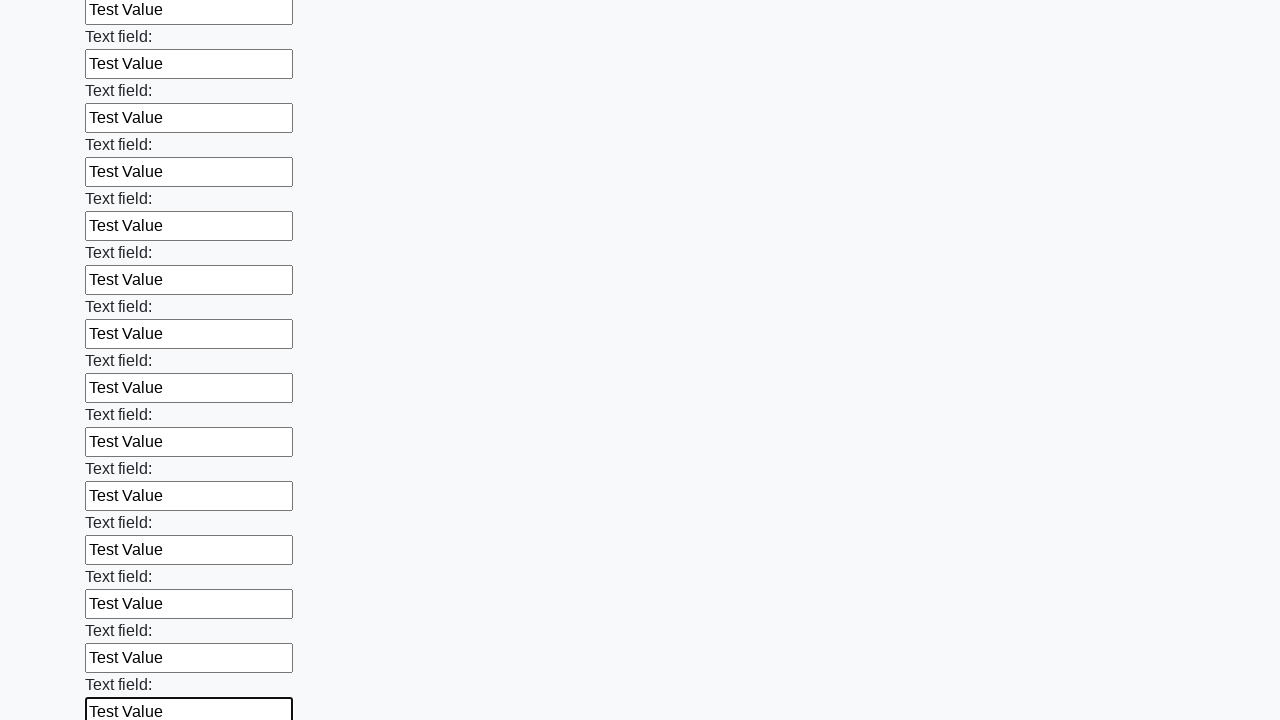

Filled input field 42 of 100 with 'Test Value' on input >> nth=41
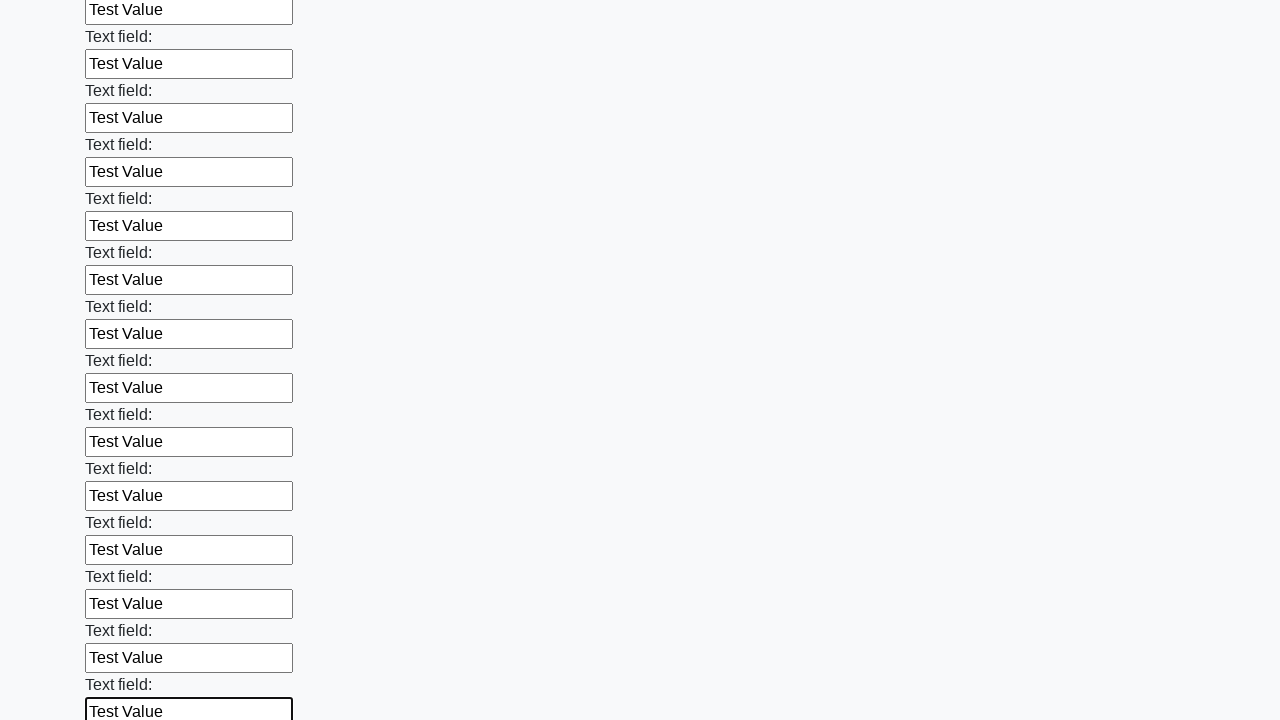

Filled input field 43 of 100 with 'Test Value' on input >> nth=42
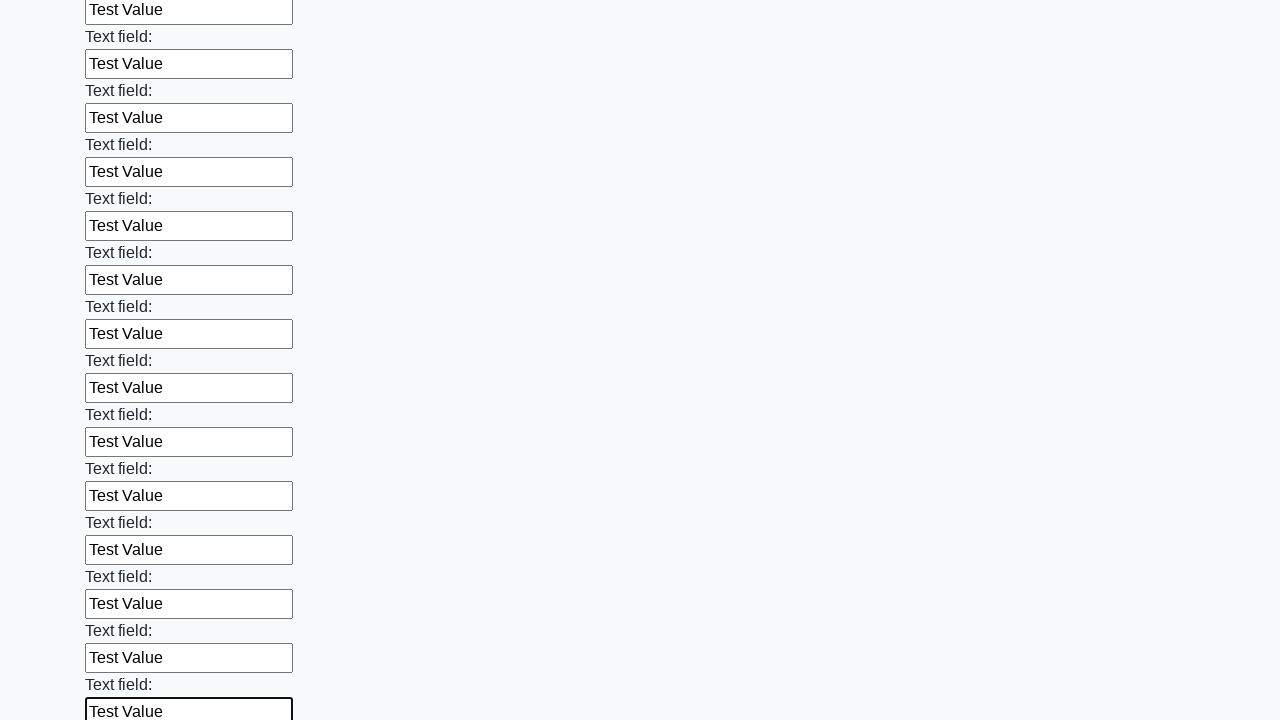

Filled input field 44 of 100 with 'Test Value' on input >> nth=43
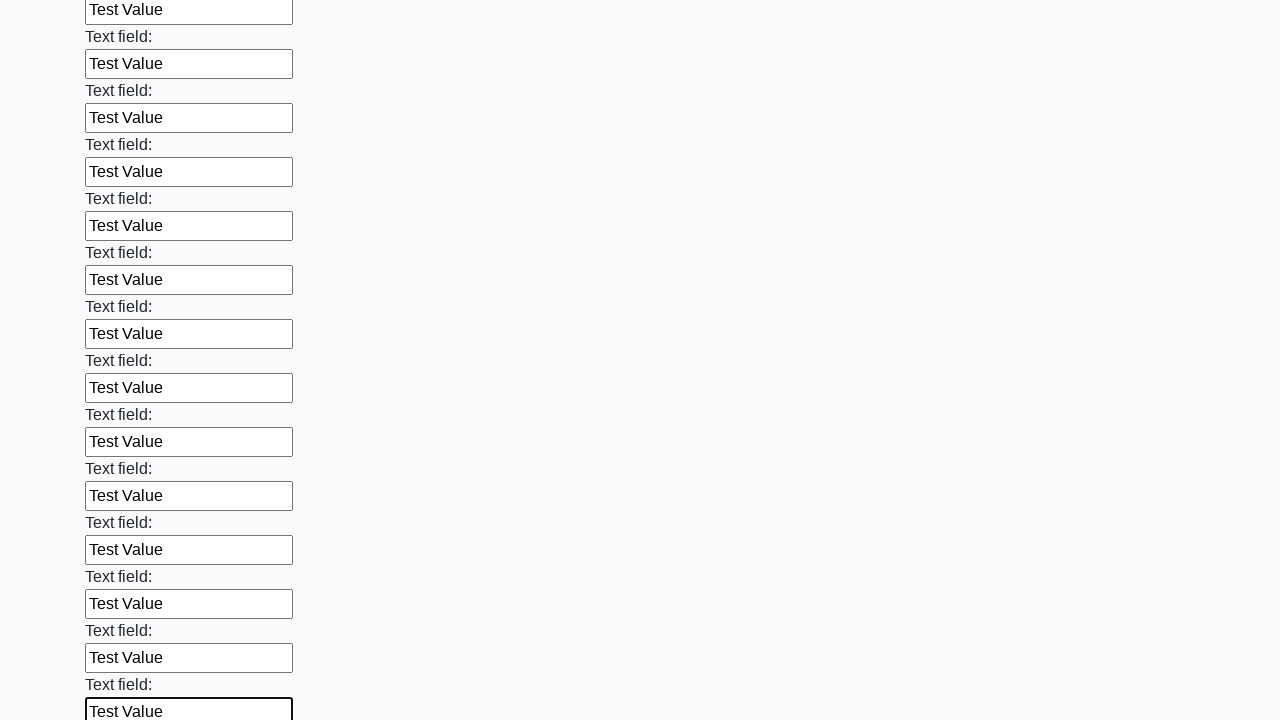

Filled input field 45 of 100 with 'Test Value' on input >> nth=44
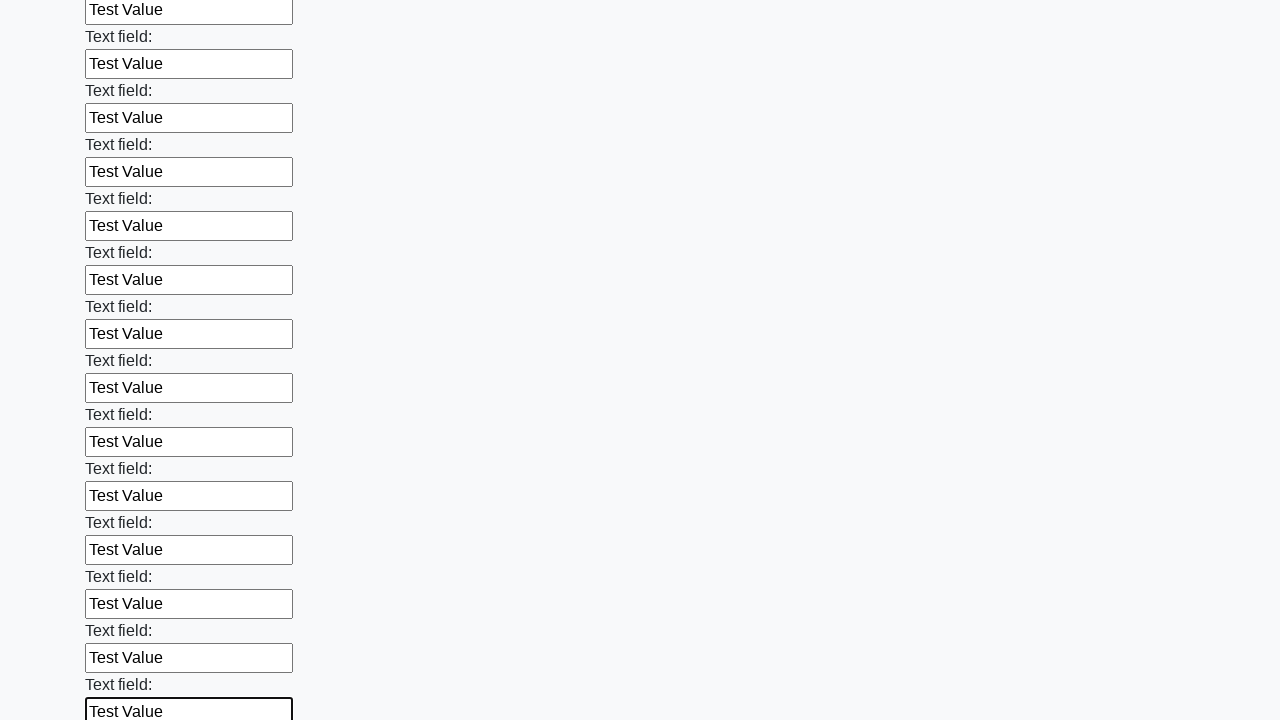

Filled input field 46 of 100 with 'Test Value' on input >> nth=45
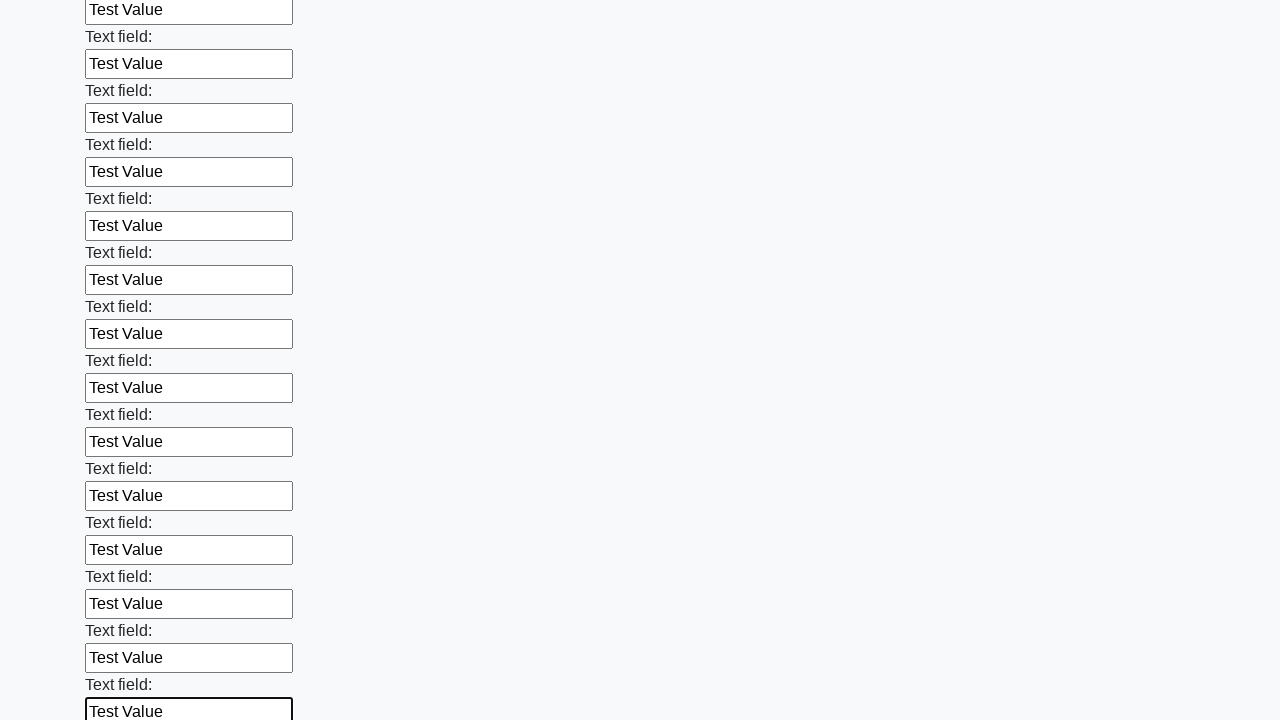

Filled input field 47 of 100 with 'Test Value' on input >> nth=46
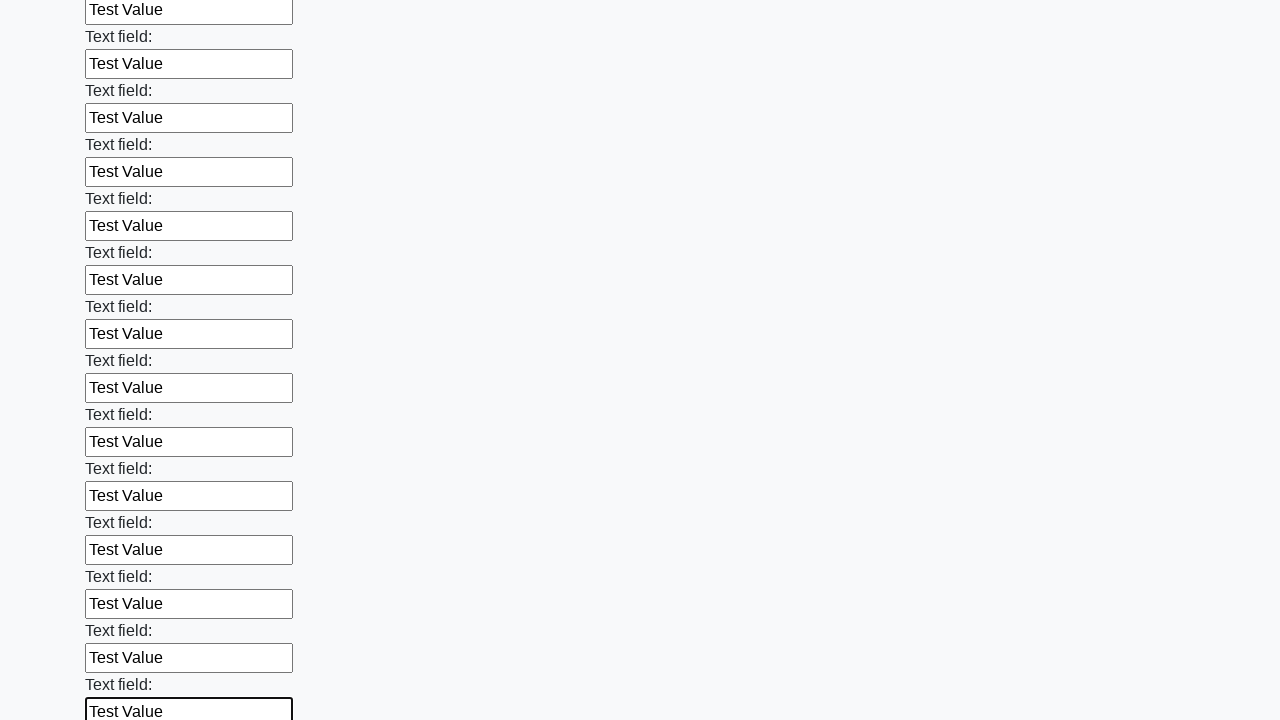

Filled input field 48 of 100 with 'Test Value' on input >> nth=47
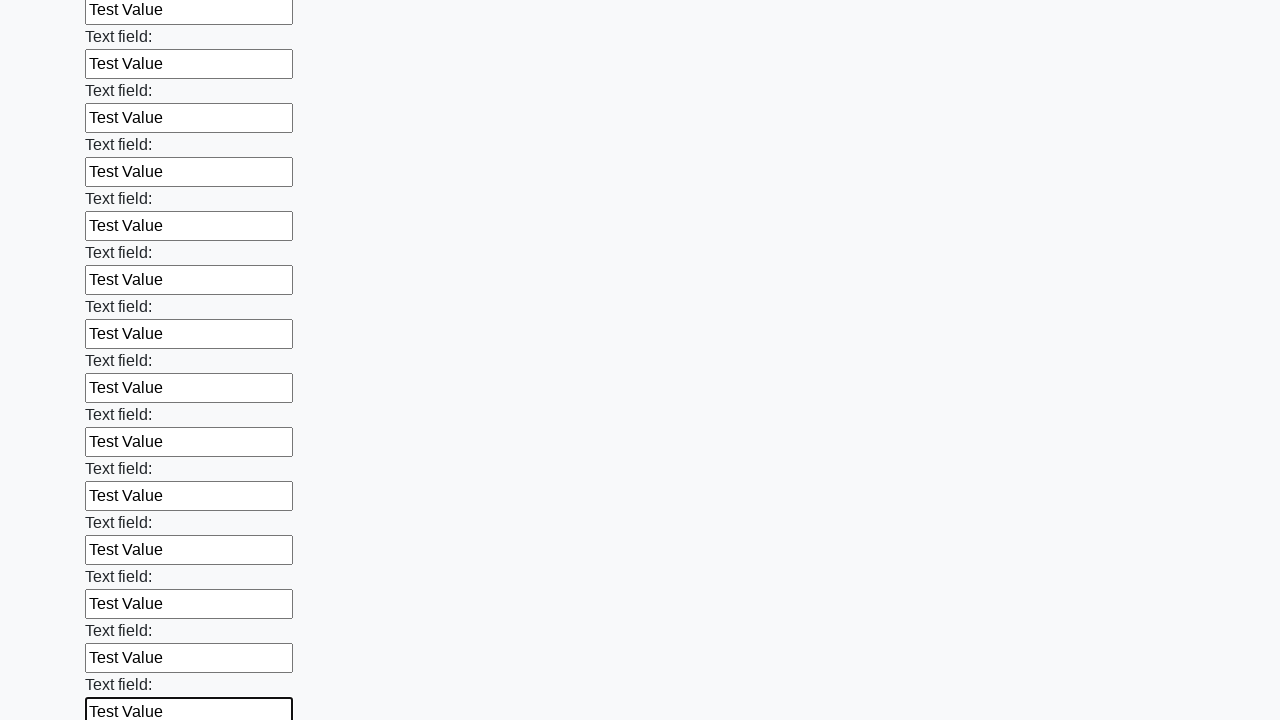

Filled input field 49 of 100 with 'Test Value' on input >> nth=48
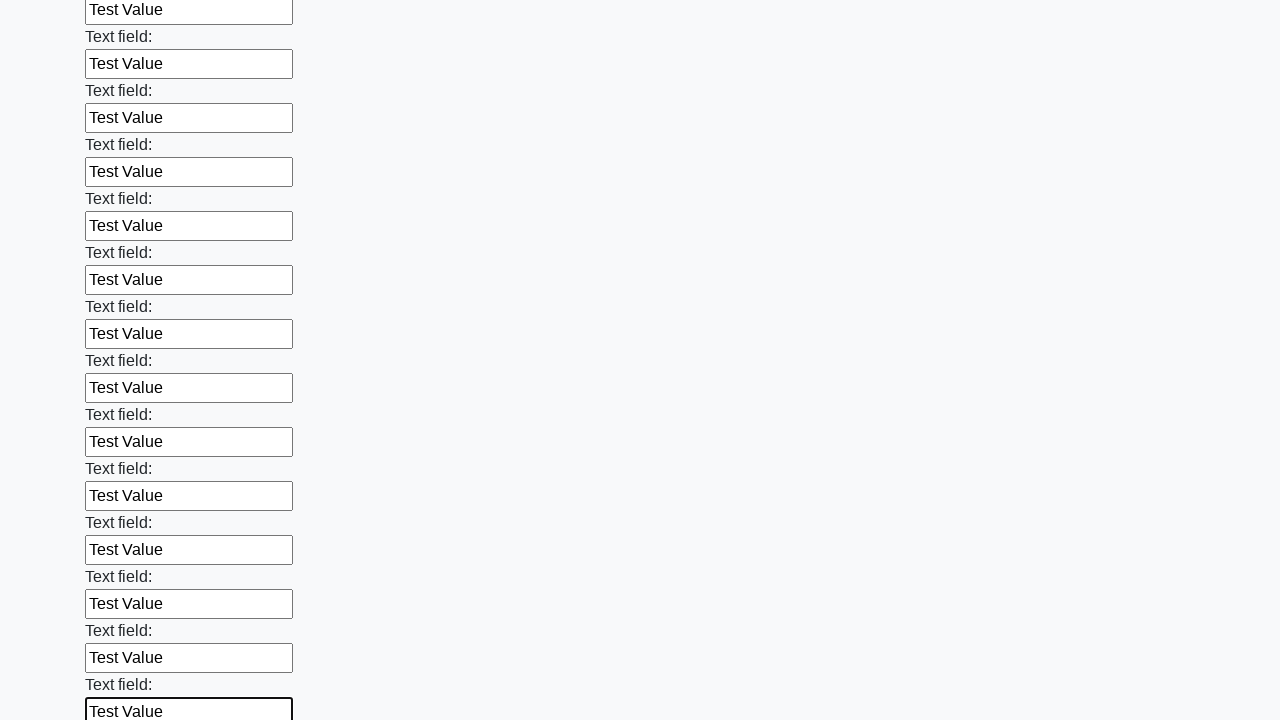

Filled input field 50 of 100 with 'Test Value' on input >> nth=49
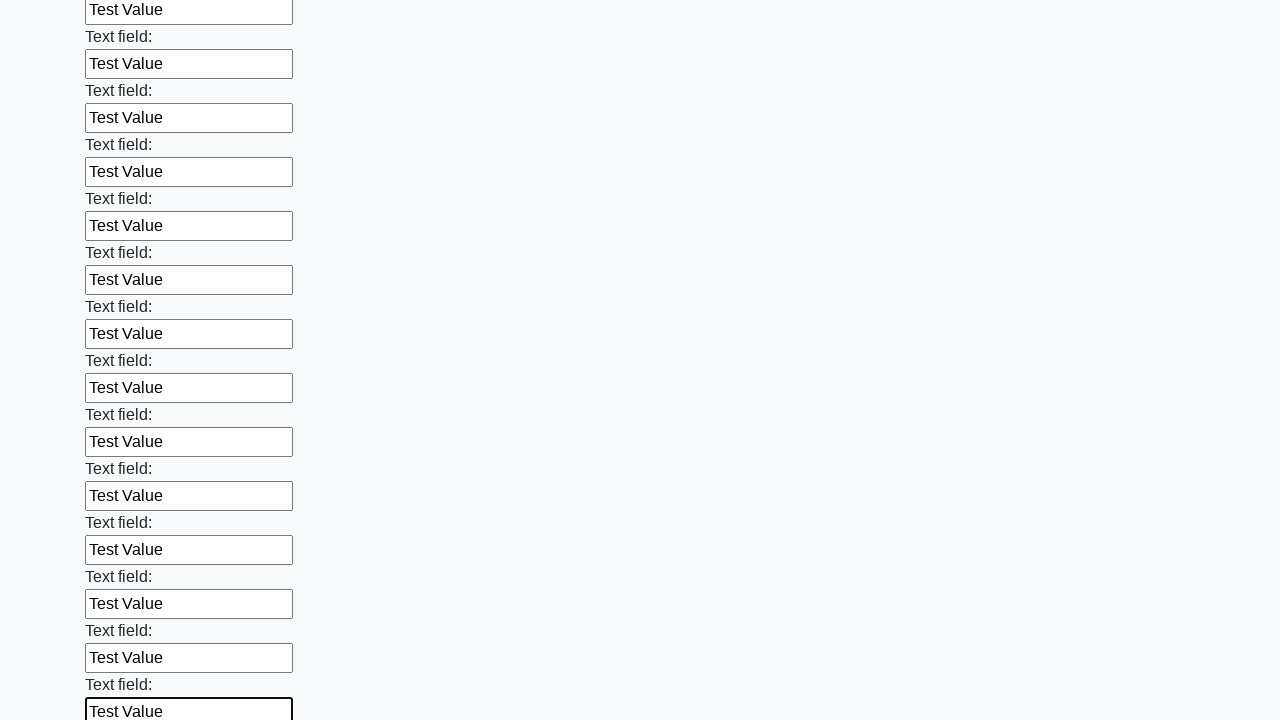

Filled input field 51 of 100 with 'Test Value' on input >> nth=50
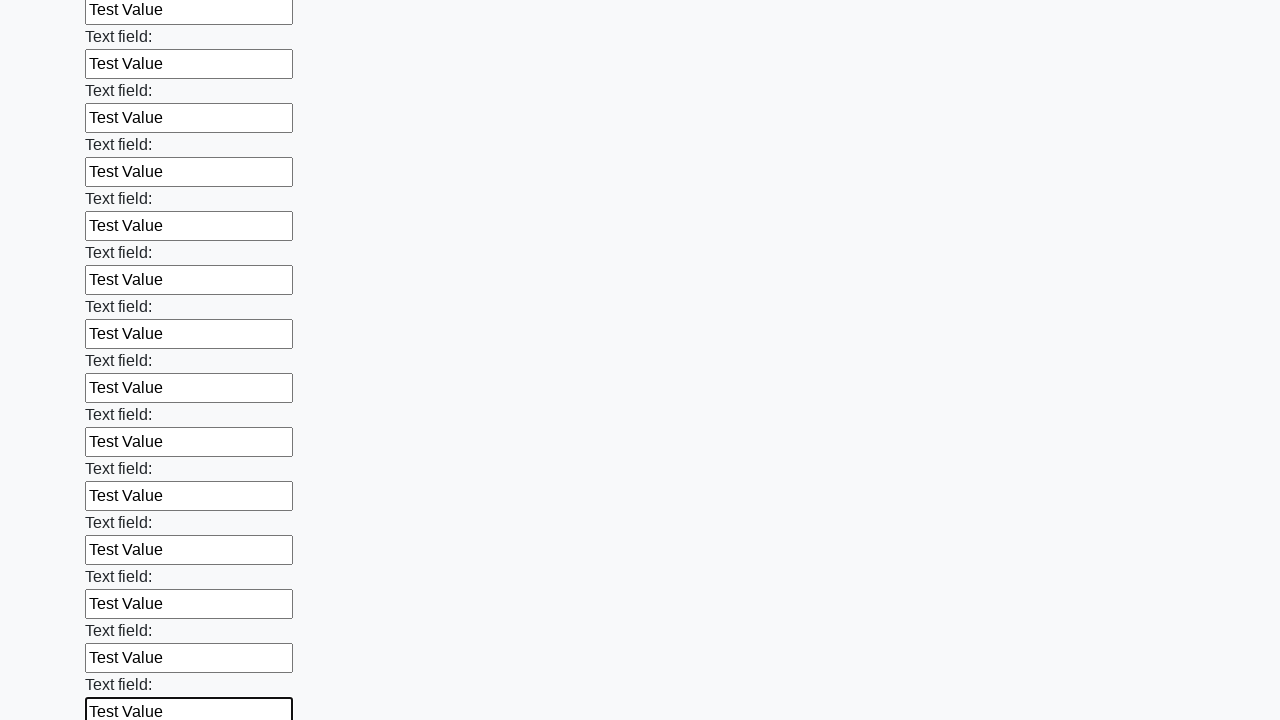

Filled input field 52 of 100 with 'Test Value' on input >> nth=51
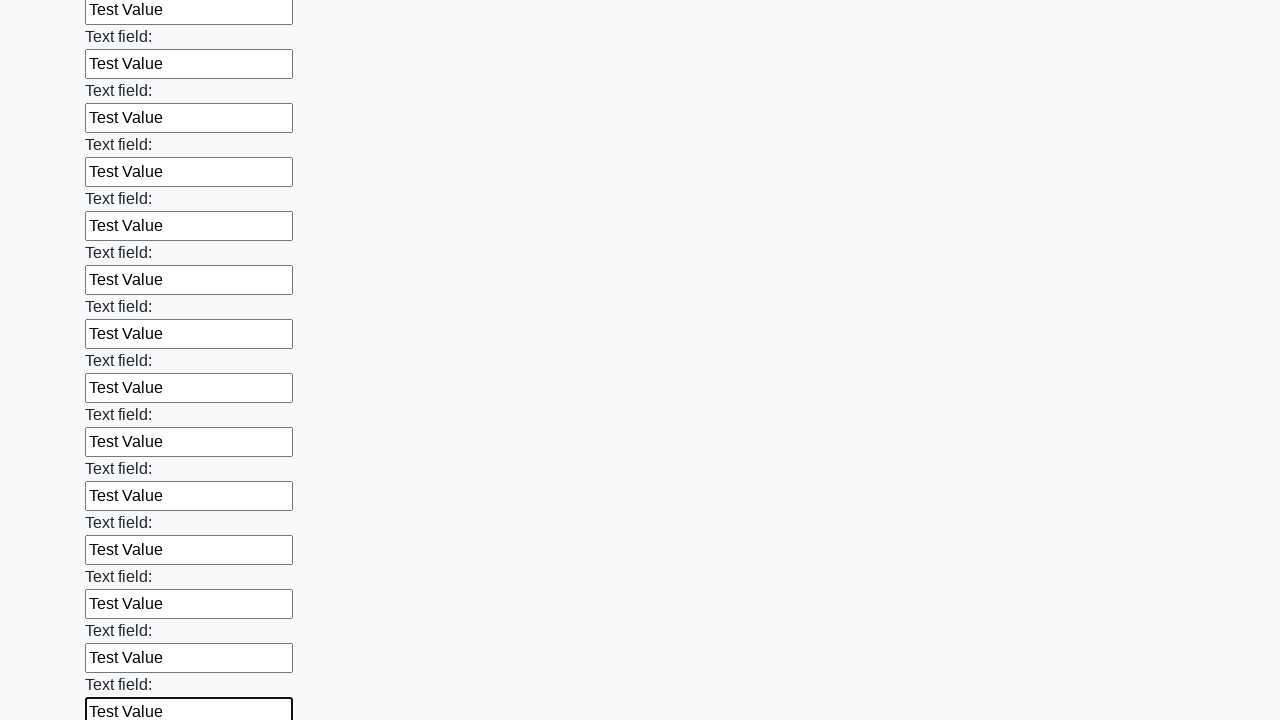

Filled input field 53 of 100 with 'Test Value' on input >> nth=52
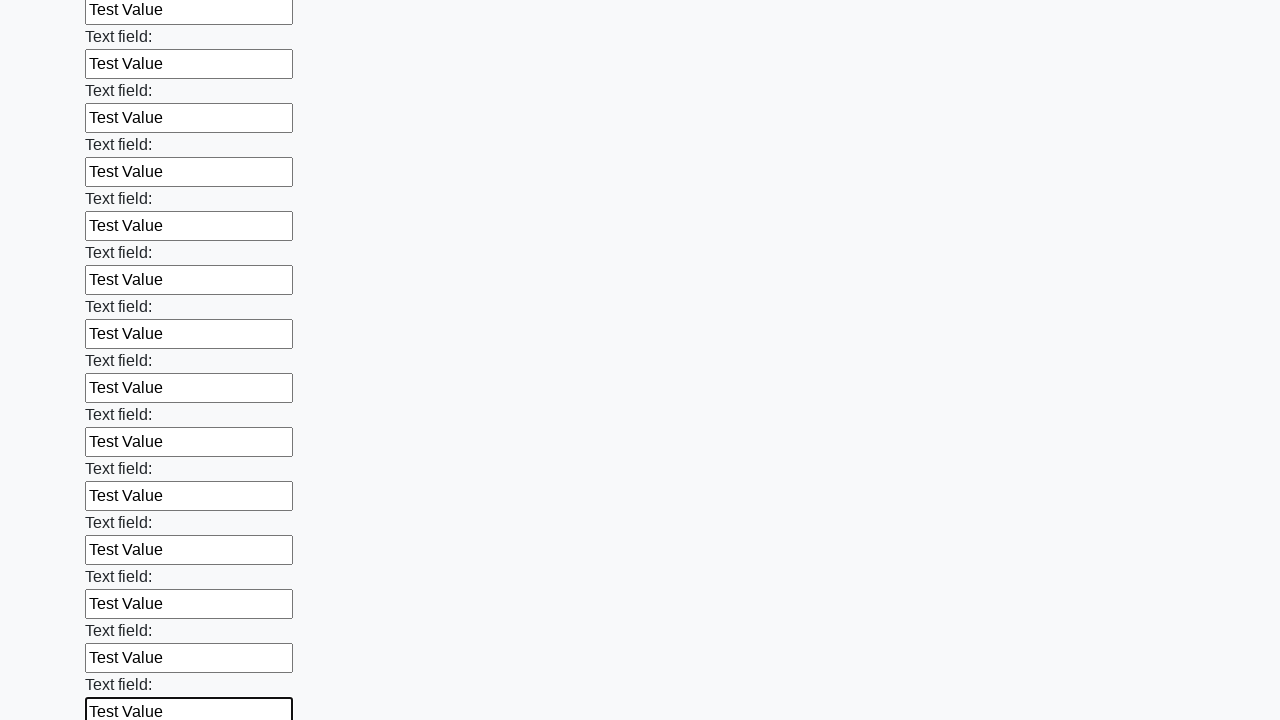

Filled input field 54 of 100 with 'Test Value' on input >> nth=53
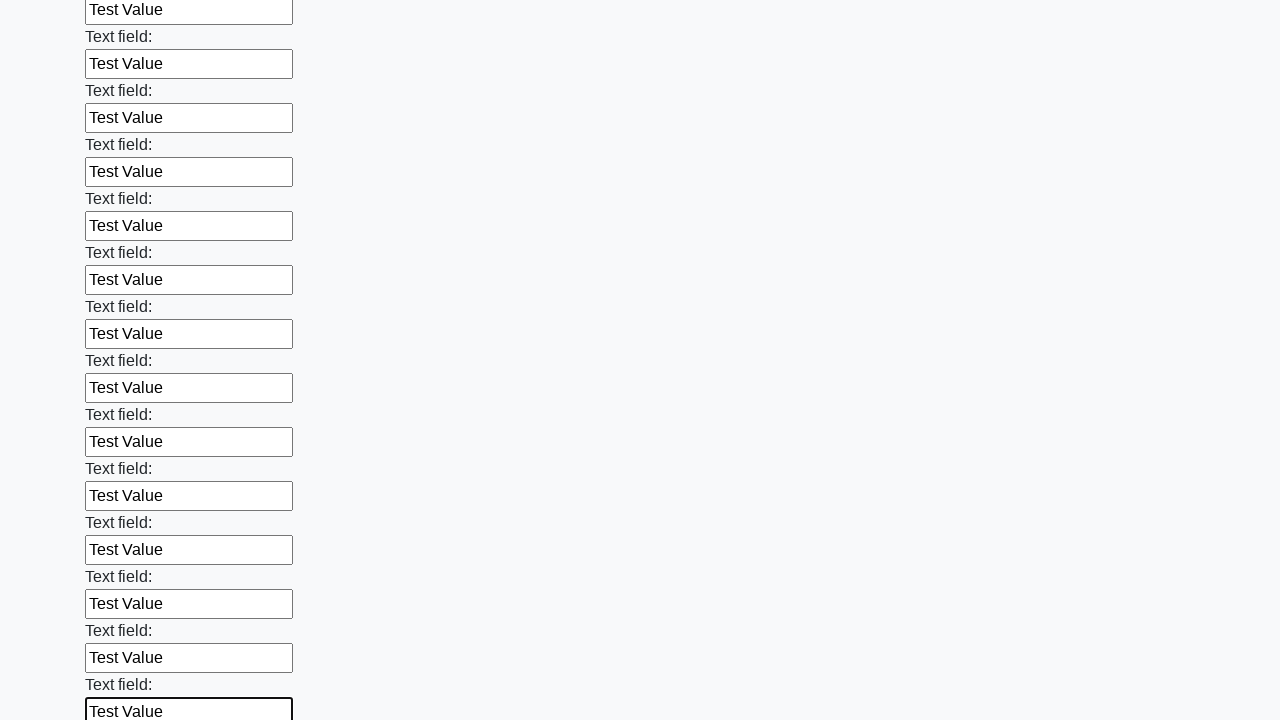

Filled input field 55 of 100 with 'Test Value' on input >> nth=54
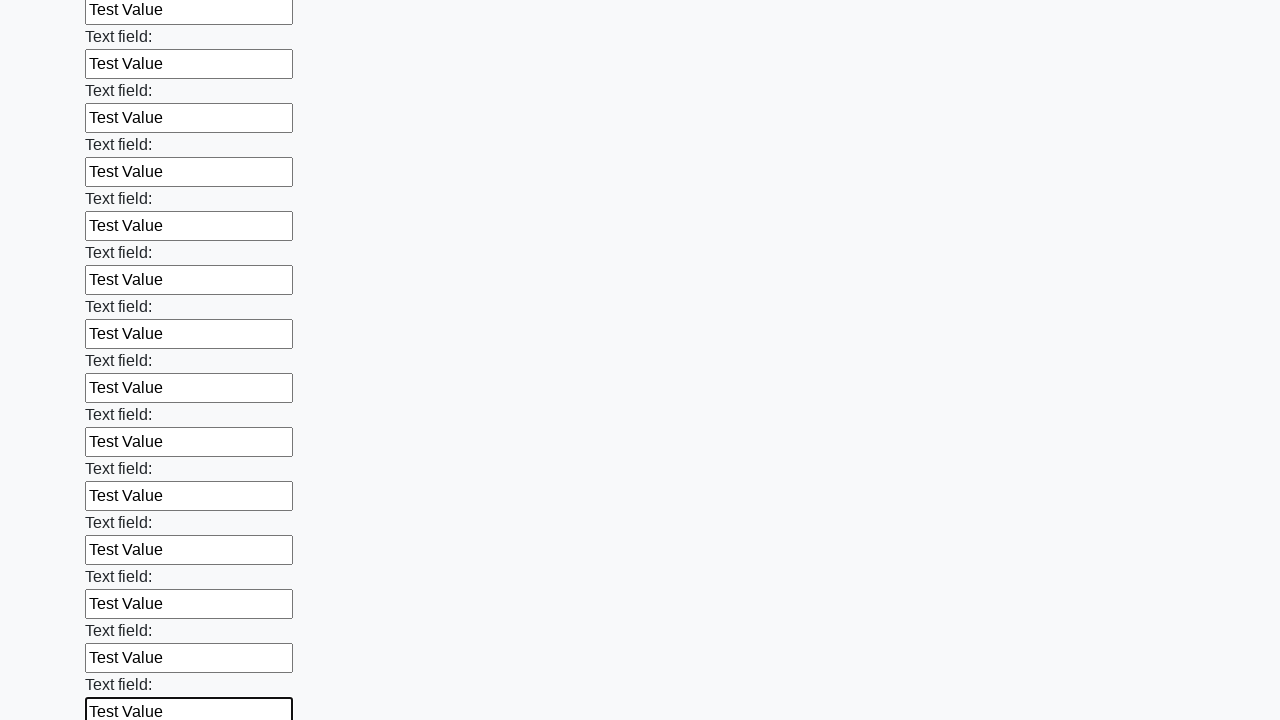

Filled input field 56 of 100 with 'Test Value' on input >> nth=55
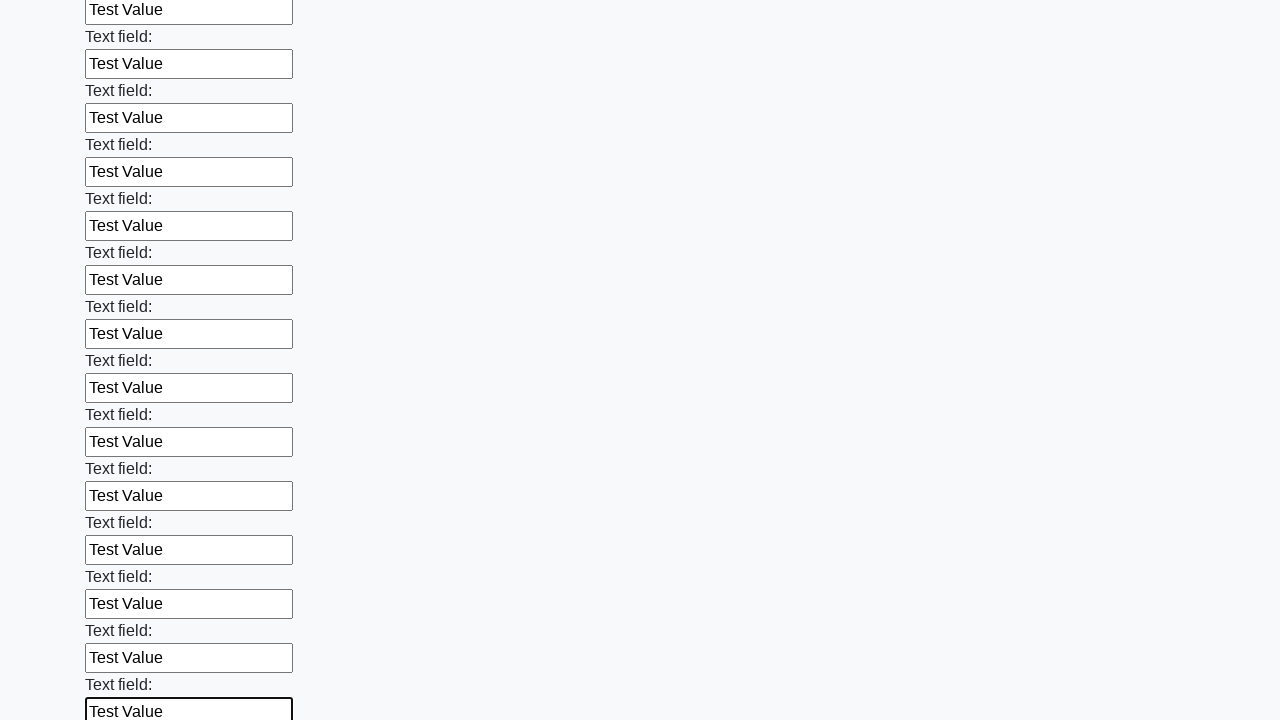

Filled input field 57 of 100 with 'Test Value' on input >> nth=56
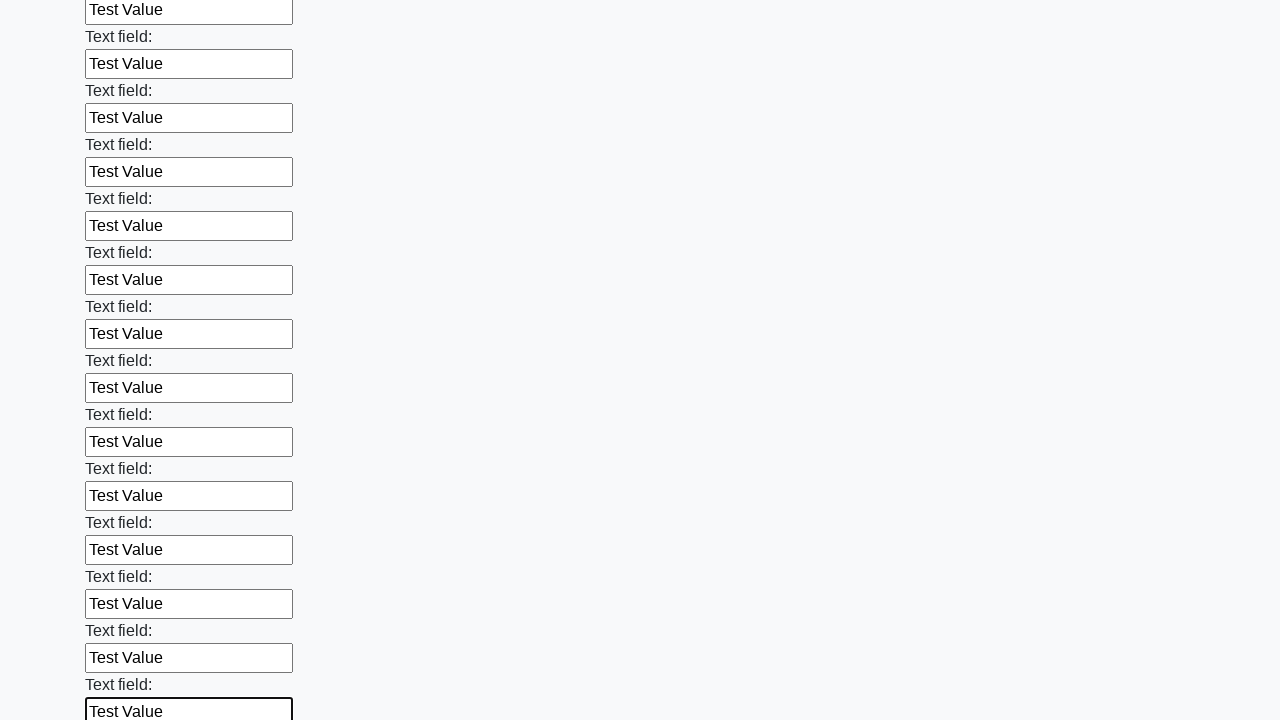

Filled input field 58 of 100 with 'Test Value' on input >> nth=57
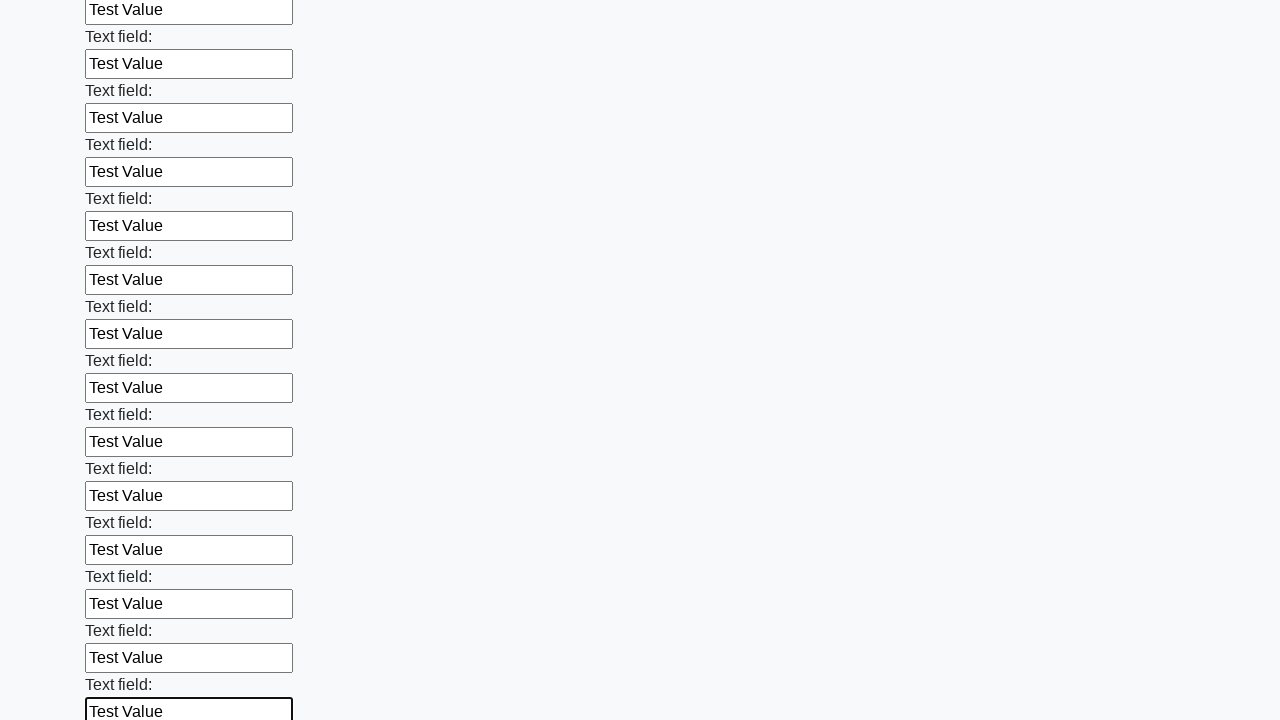

Filled input field 59 of 100 with 'Test Value' on input >> nth=58
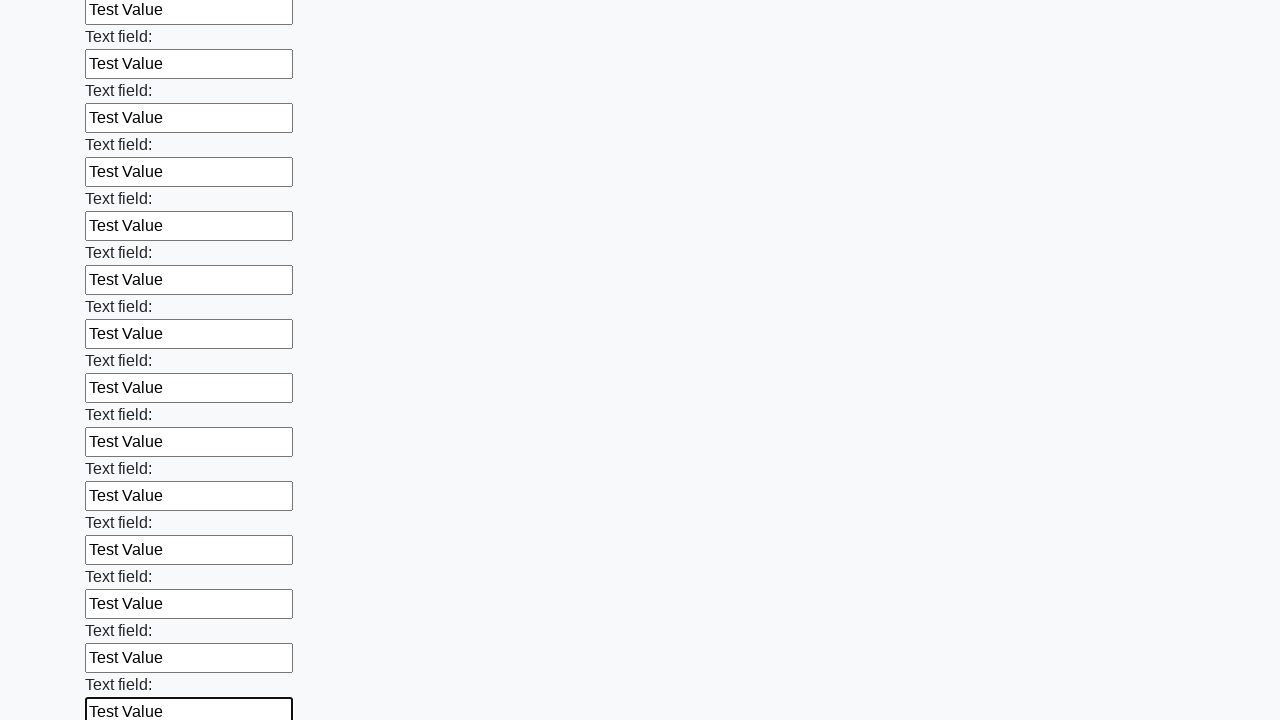

Filled input field 60 of 100 with 'Test Value' on input >> nth=59
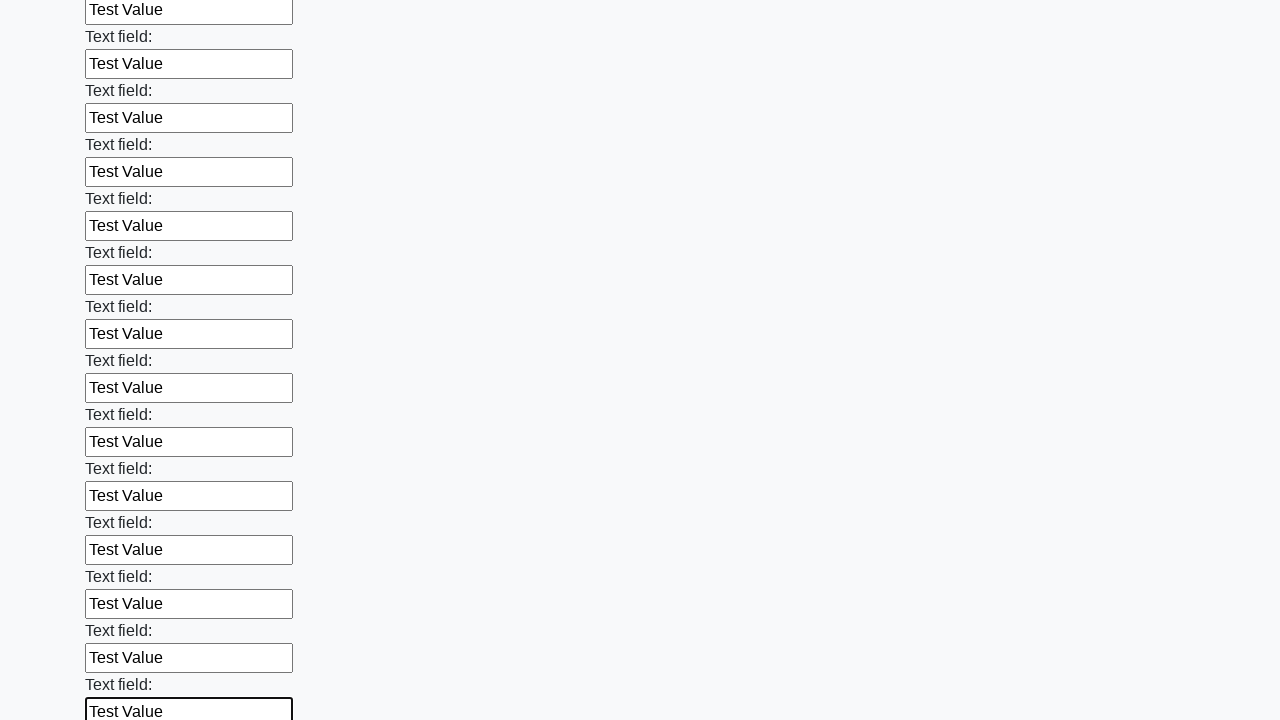

Filled input field 61 of 100 with 'Test Value' on input >> nth=60
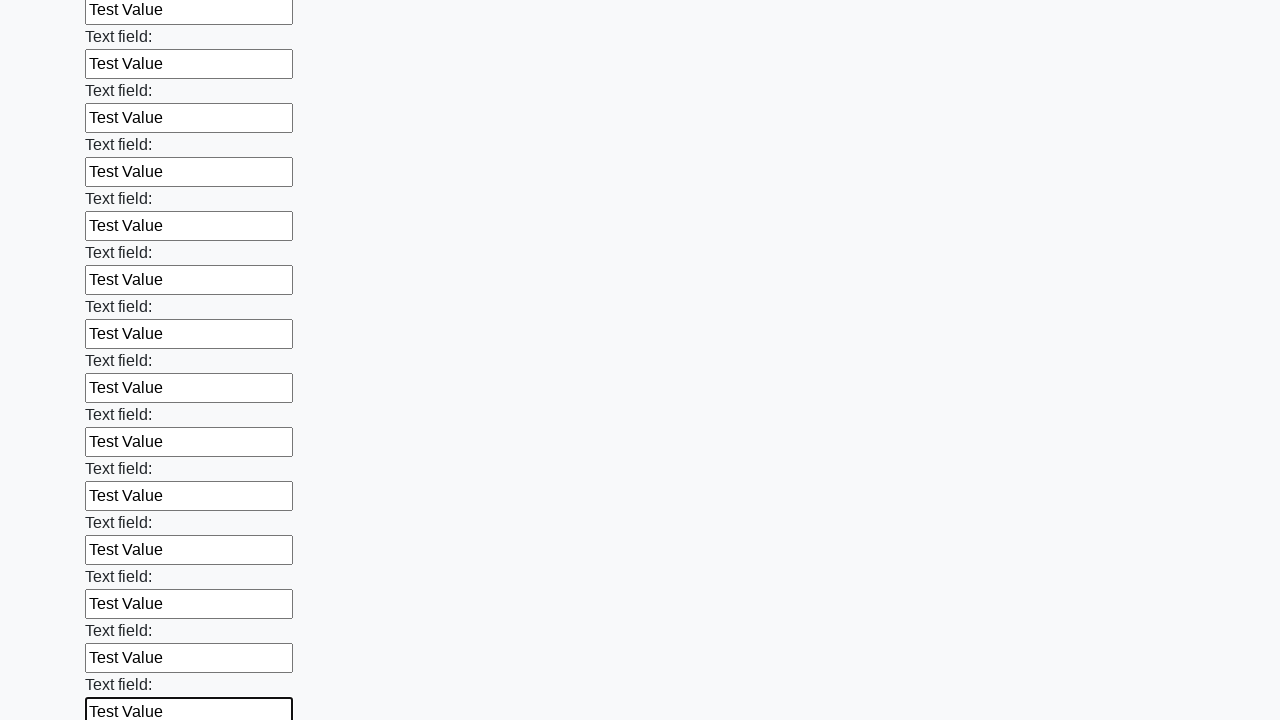

Filled input field 62 of 100 with 'Test Value' on input >> nth=61
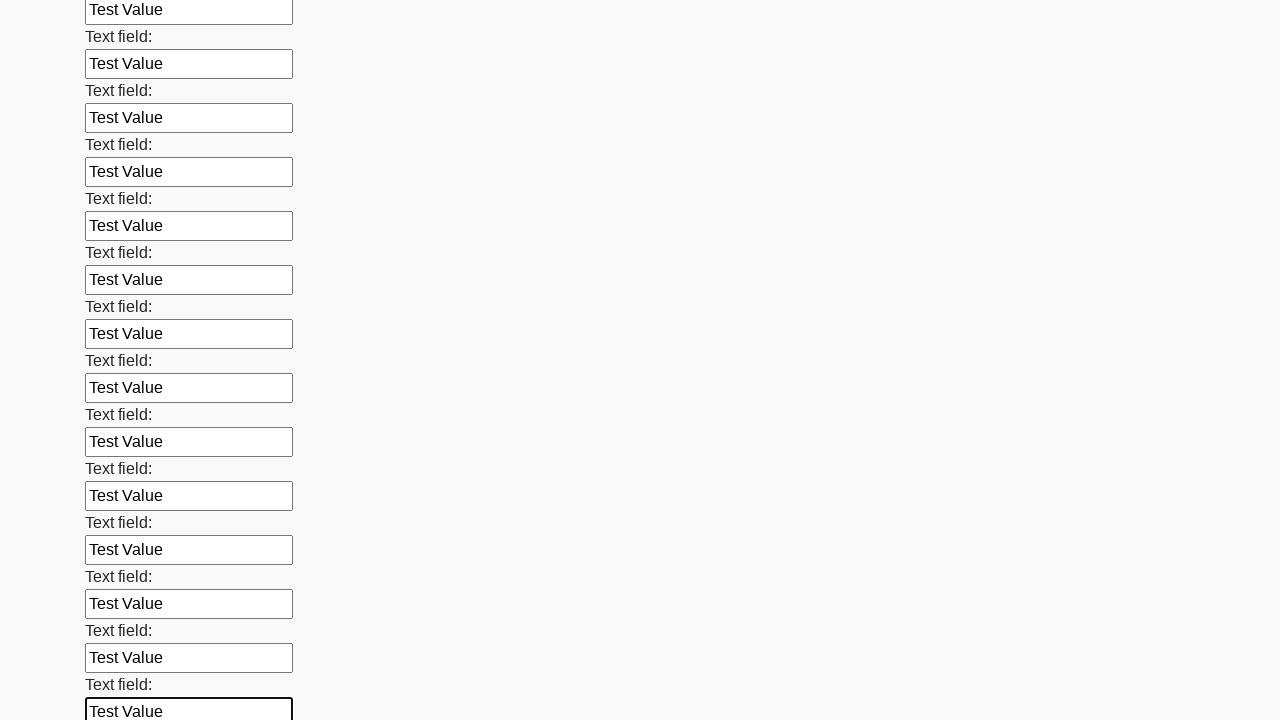

Filled input field 63 of 100 with 'Test Value' on input >> nth=62
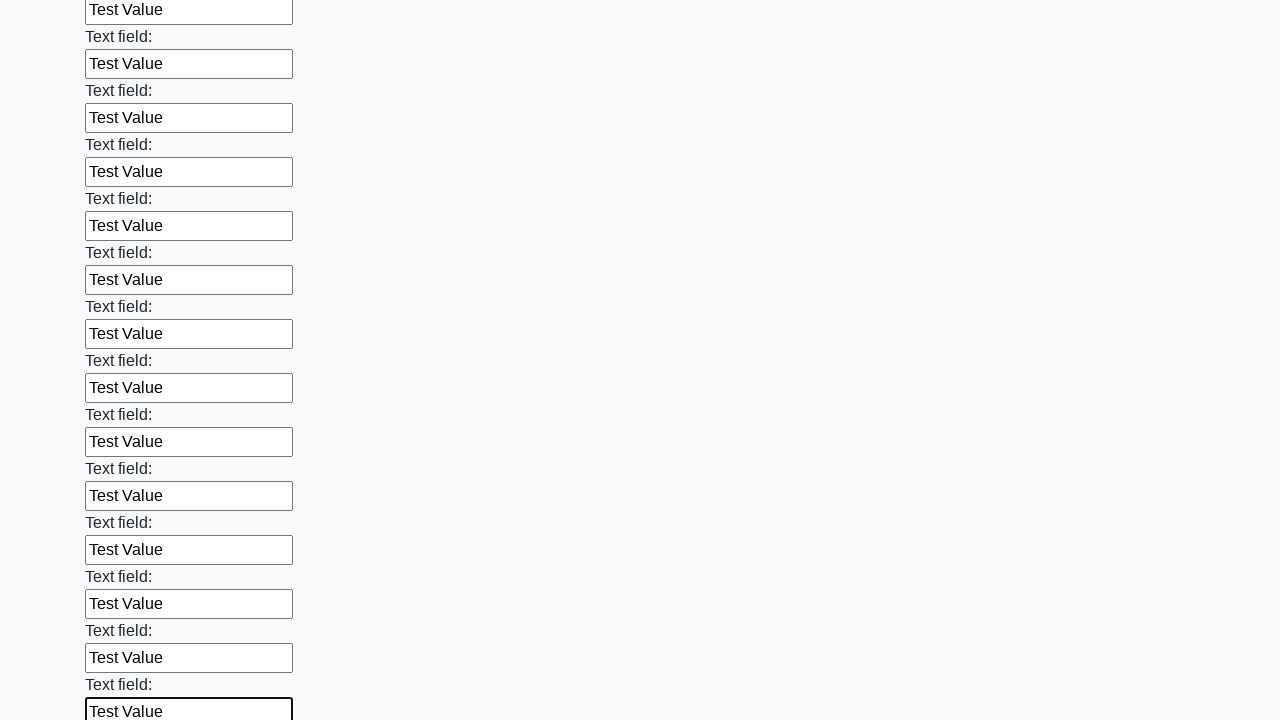

Filled input field 64 of 100 with 'Test Value' on input >> nth=63
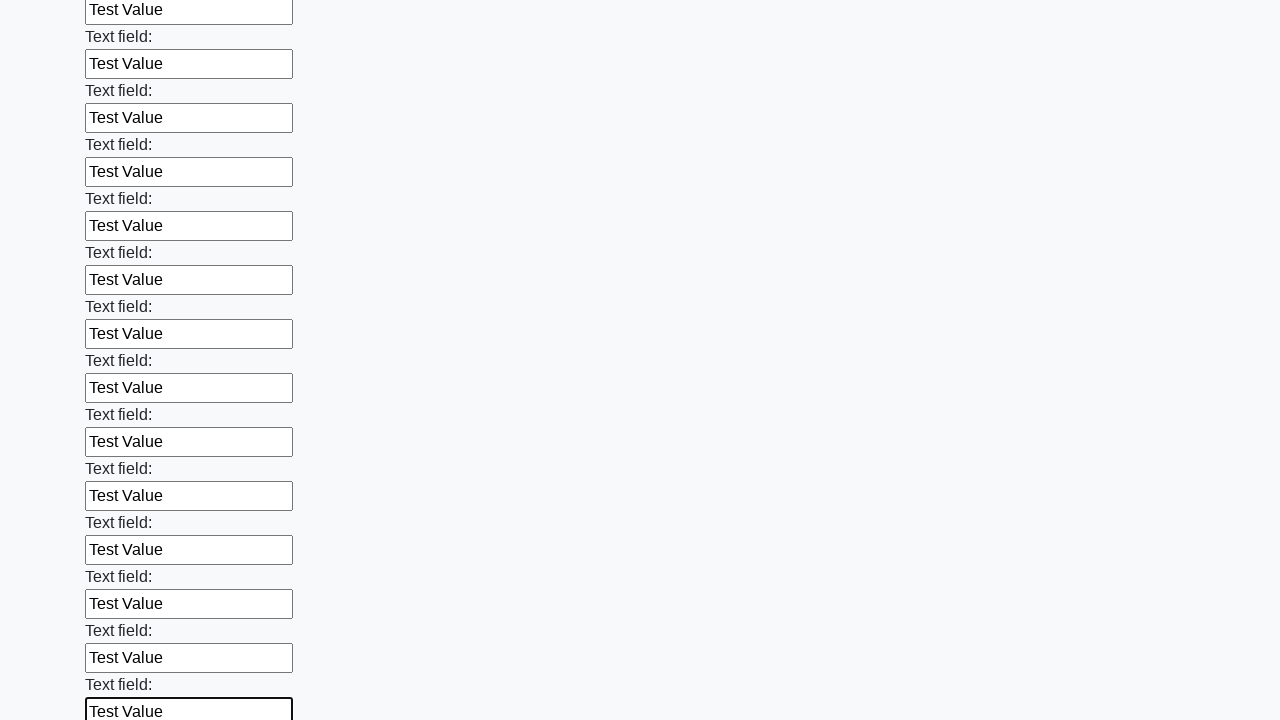

Filled input field 65 of 100 with 'Test Value' on input >> nth=64
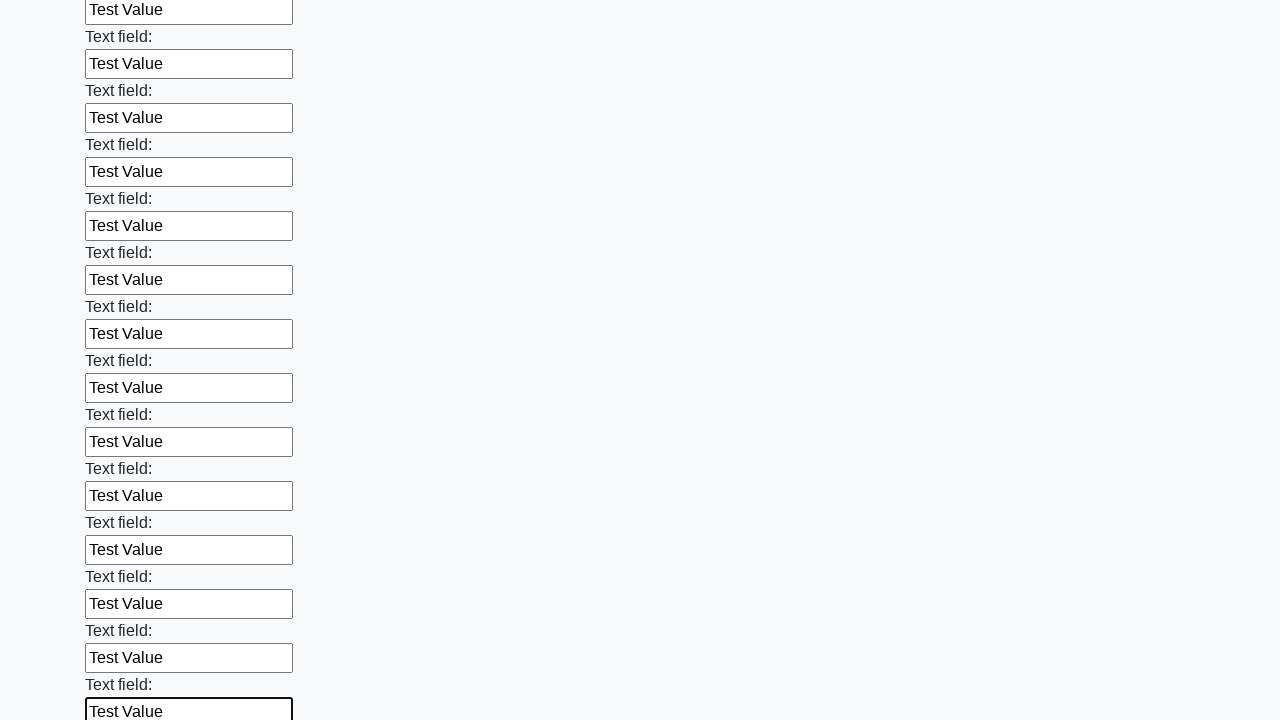

Filled input field 66 of 100 with 'Test Value' on input >> nth=65
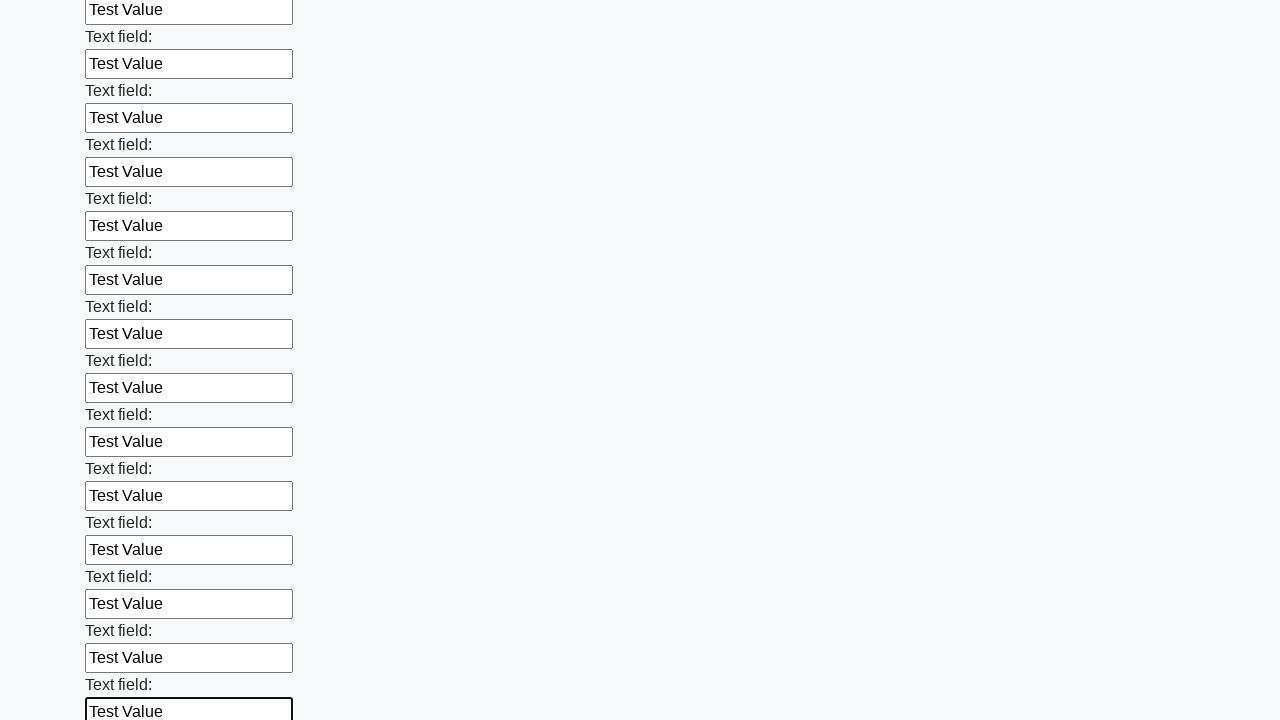

Filled input field 67 of 100 with 'Test Value' on input >> nth=66
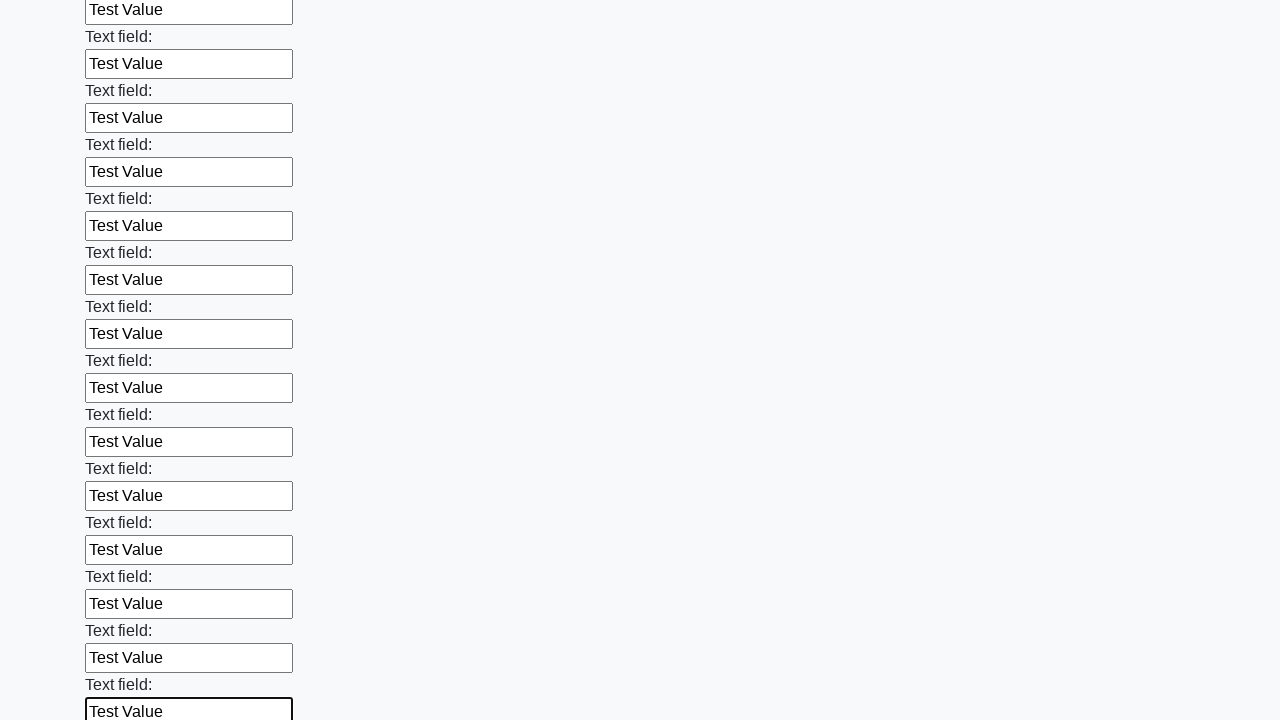

Filled input field 68 of 100 with 'Test Value' on input >> nth=67
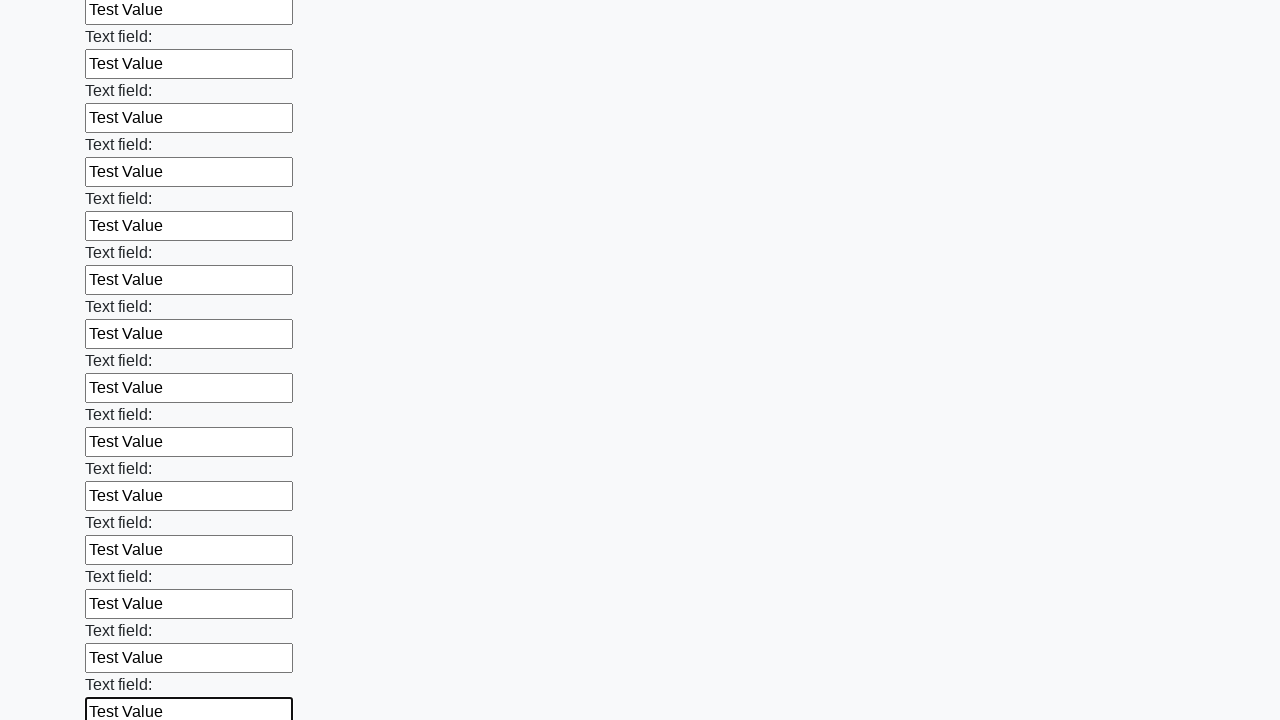

Filled input field 69 of 100 with 'Test Value' on input >> nth=68
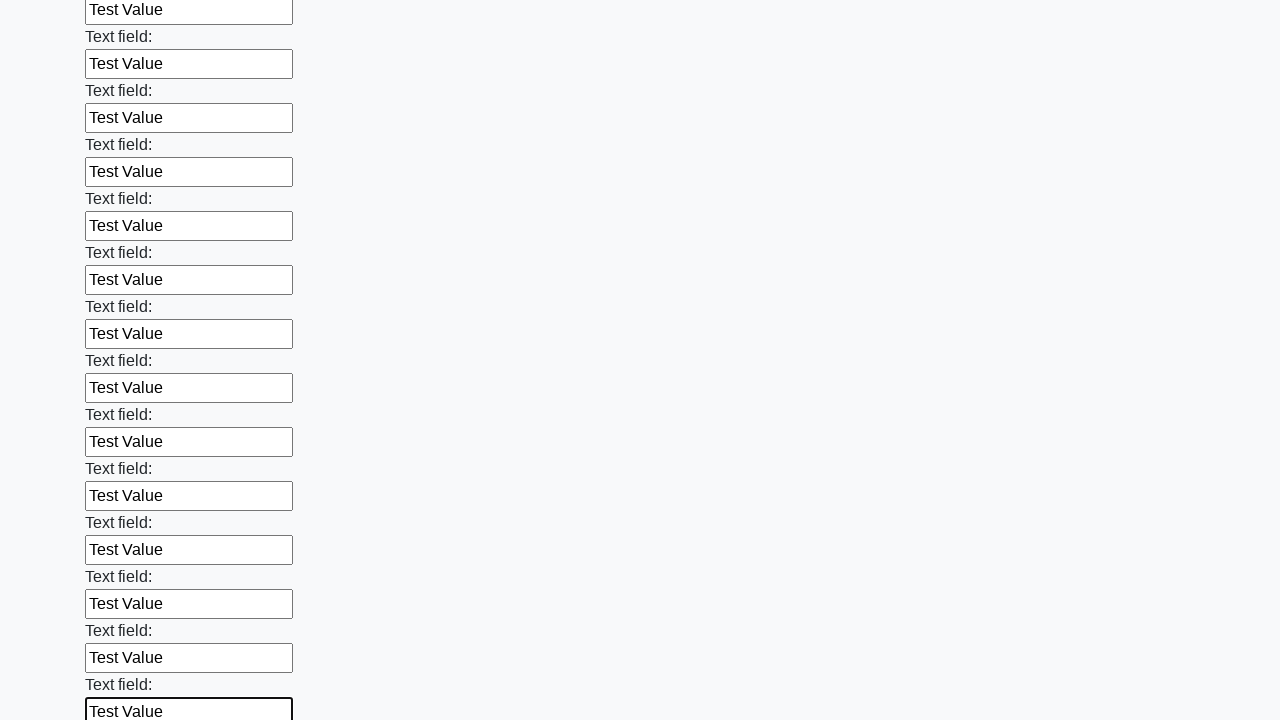

Filled input field 70 of 100 with 'Test Value' on input >> nth=69
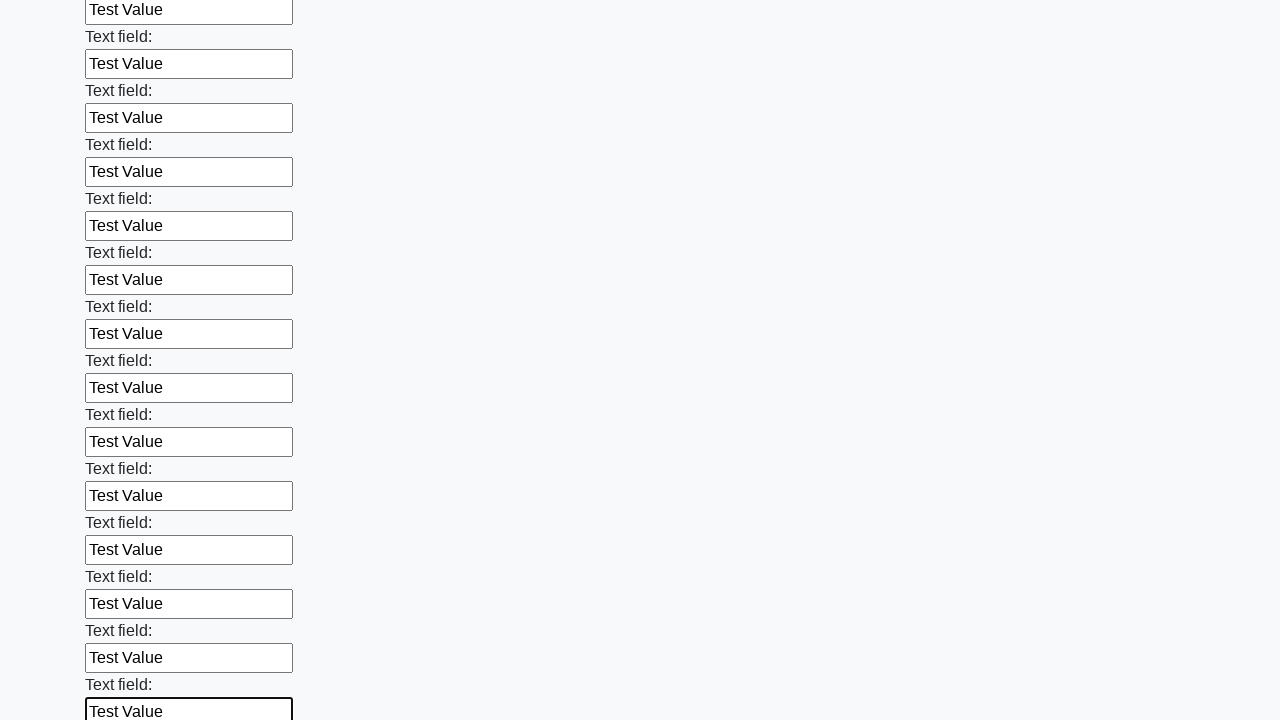

Filled input field 71 of 100 with 'Test Value' on input >> nth=70
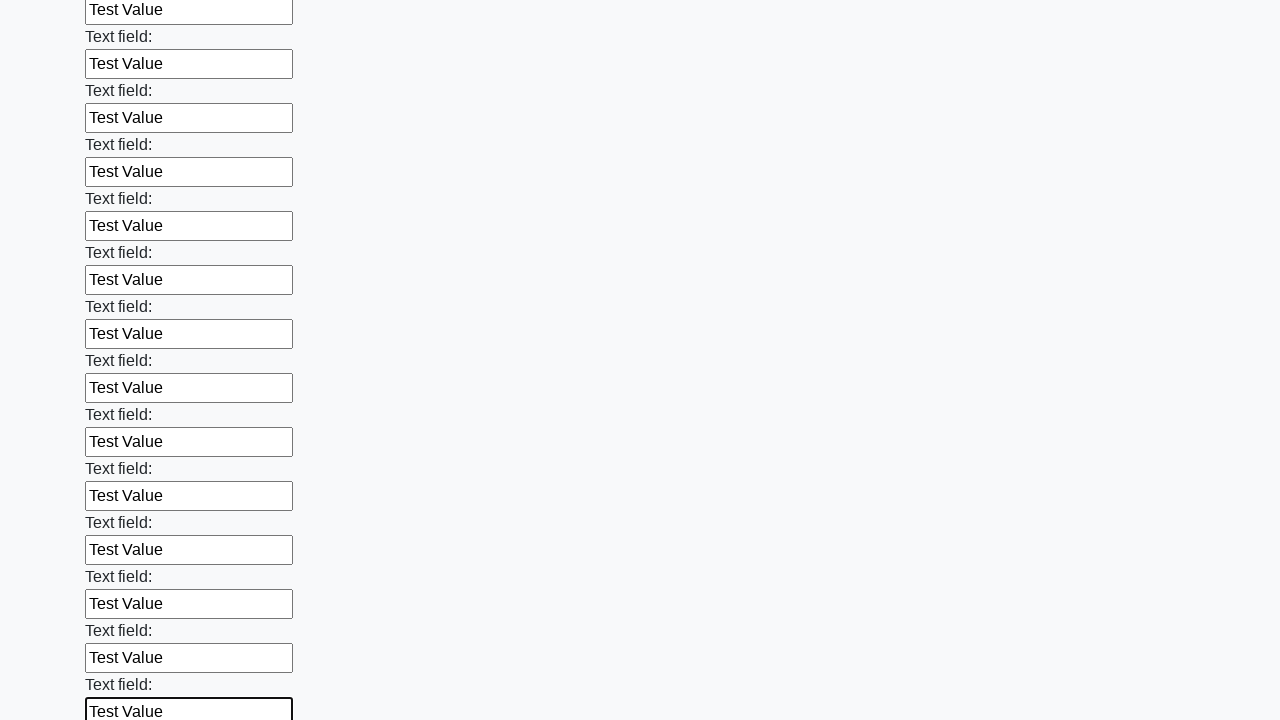

Filled input field 72 of 100 with 'Test Value' on input >> nth=71
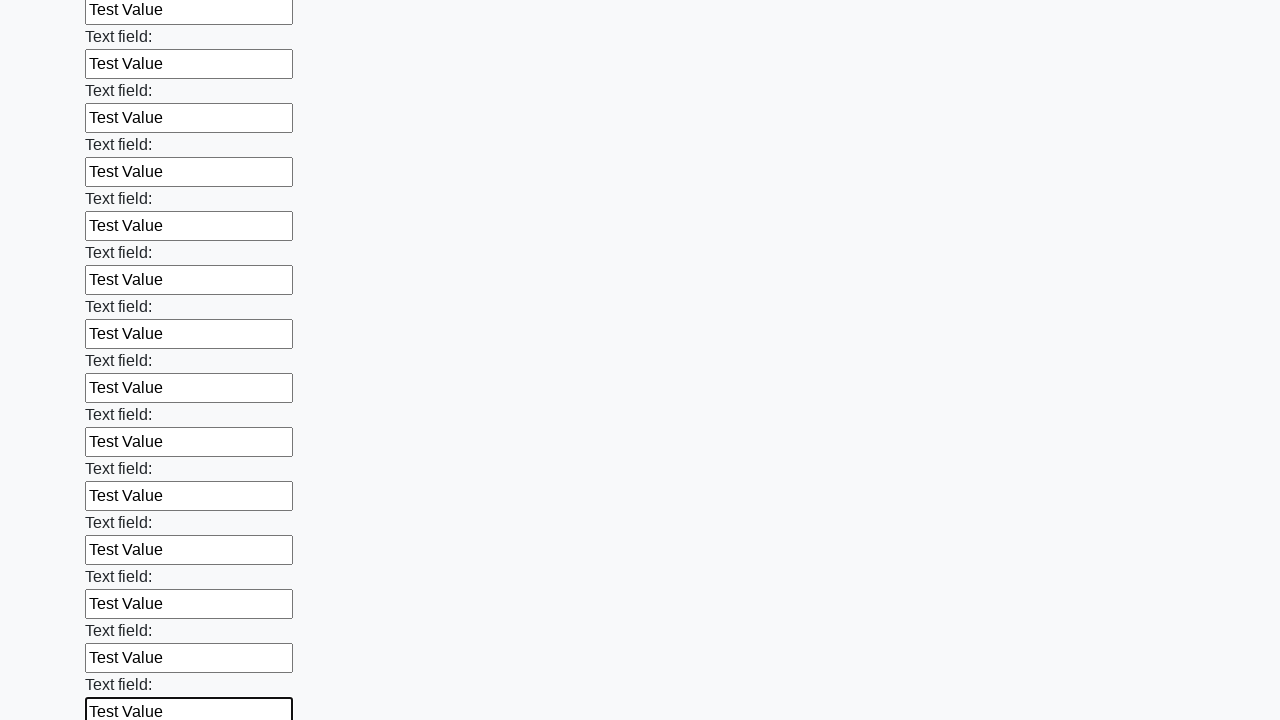

Filled input field 73 of 100 with 'Test Value' on input >> nth=72
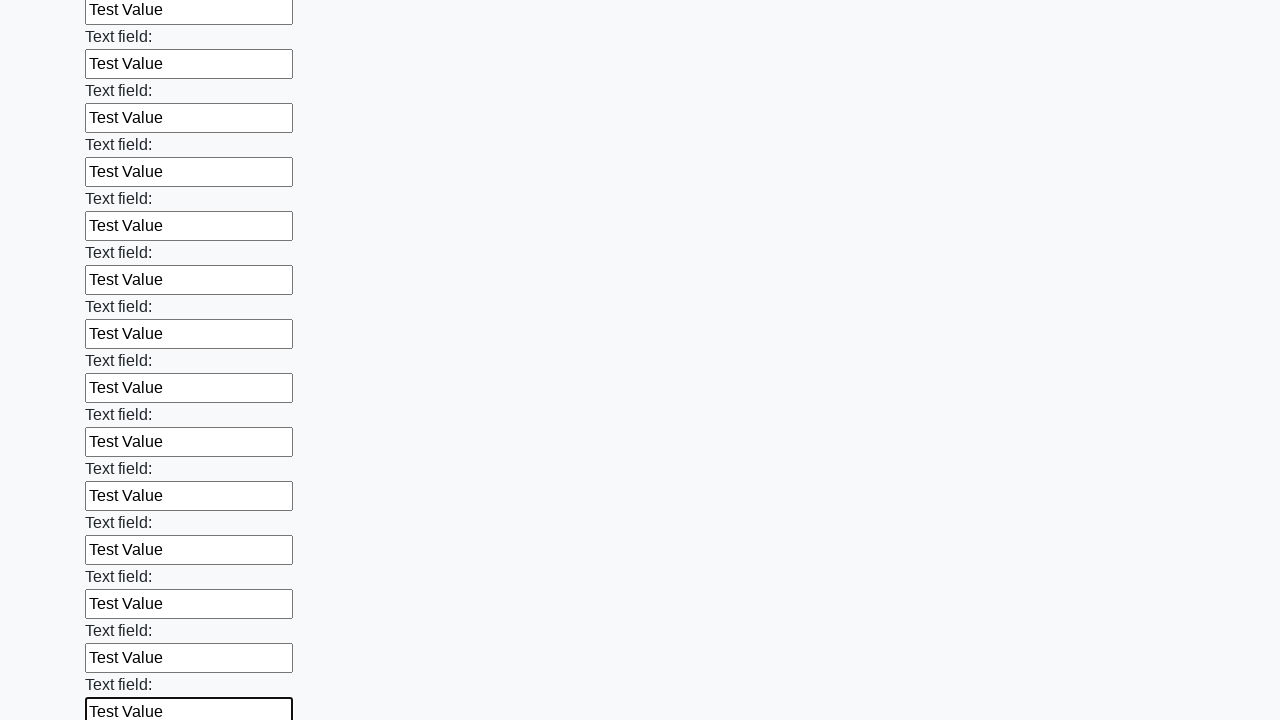

Filled input field 74 of 100 with 'Test Value' on input >> nth=73
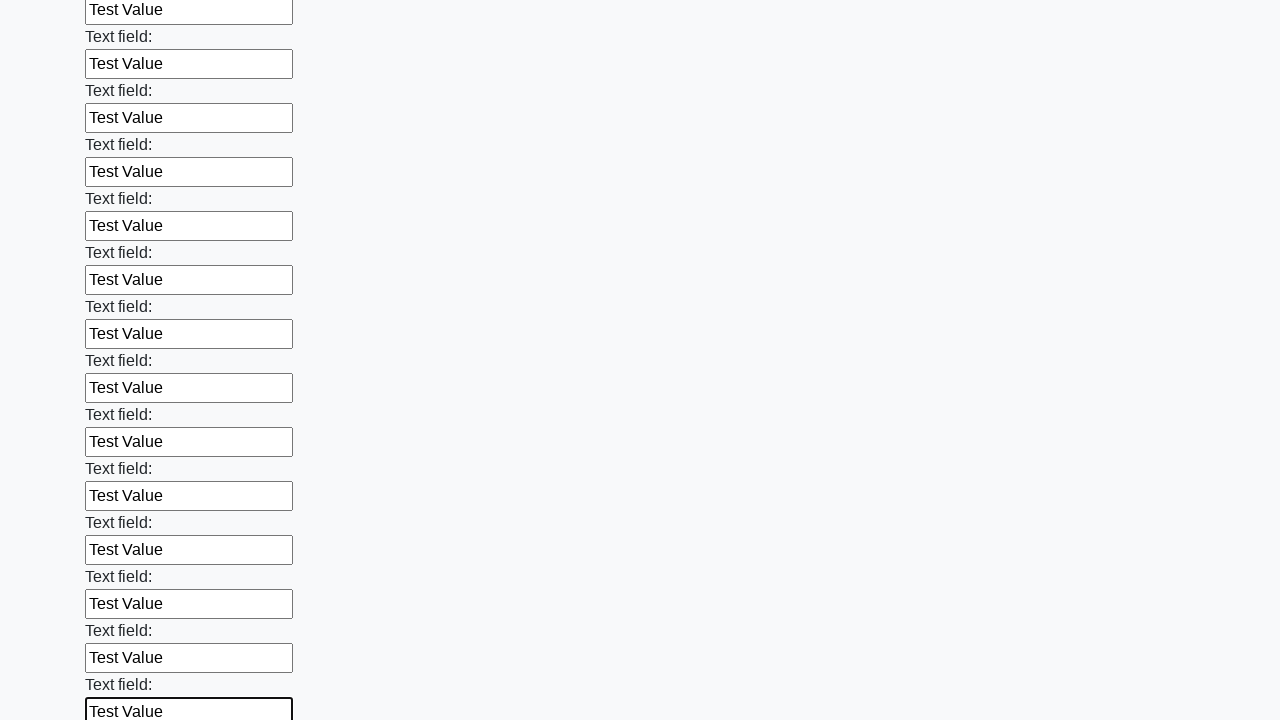

Filled input field 75 of 100 with 'Test Value' on input >> nth=74
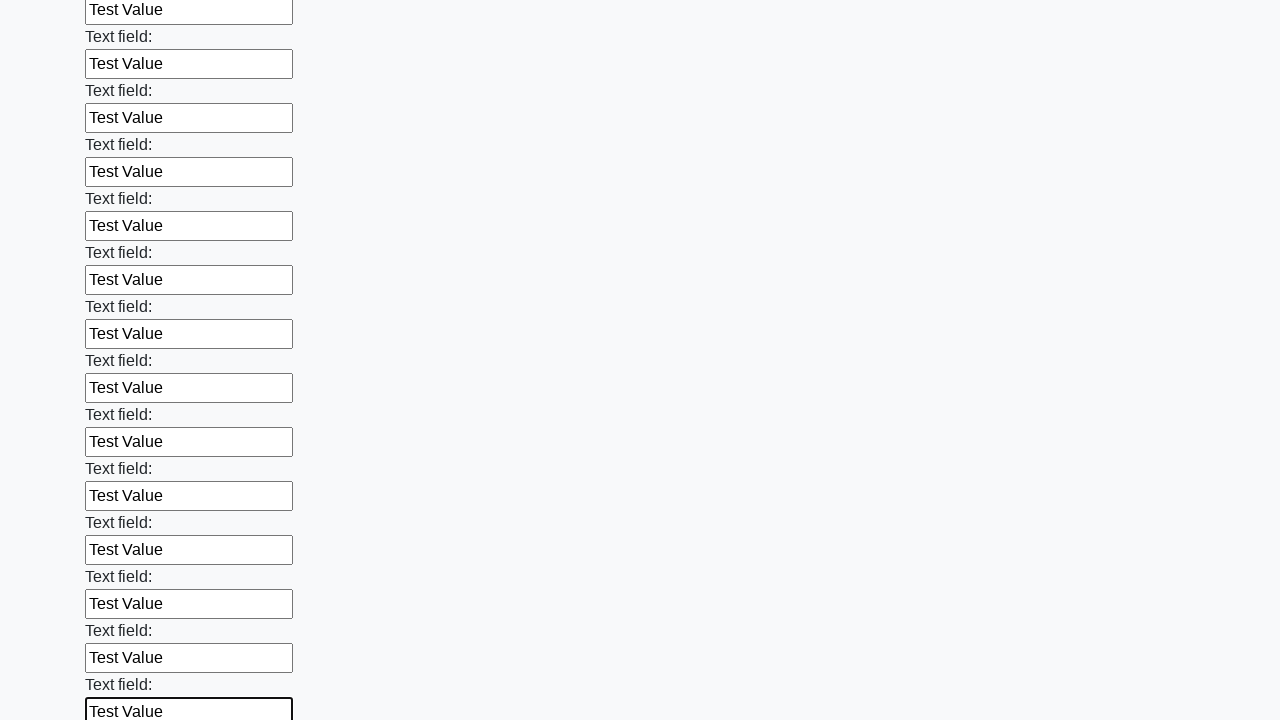

Filled input field 76 of 100 with 'Test Value' on input >> nth=75
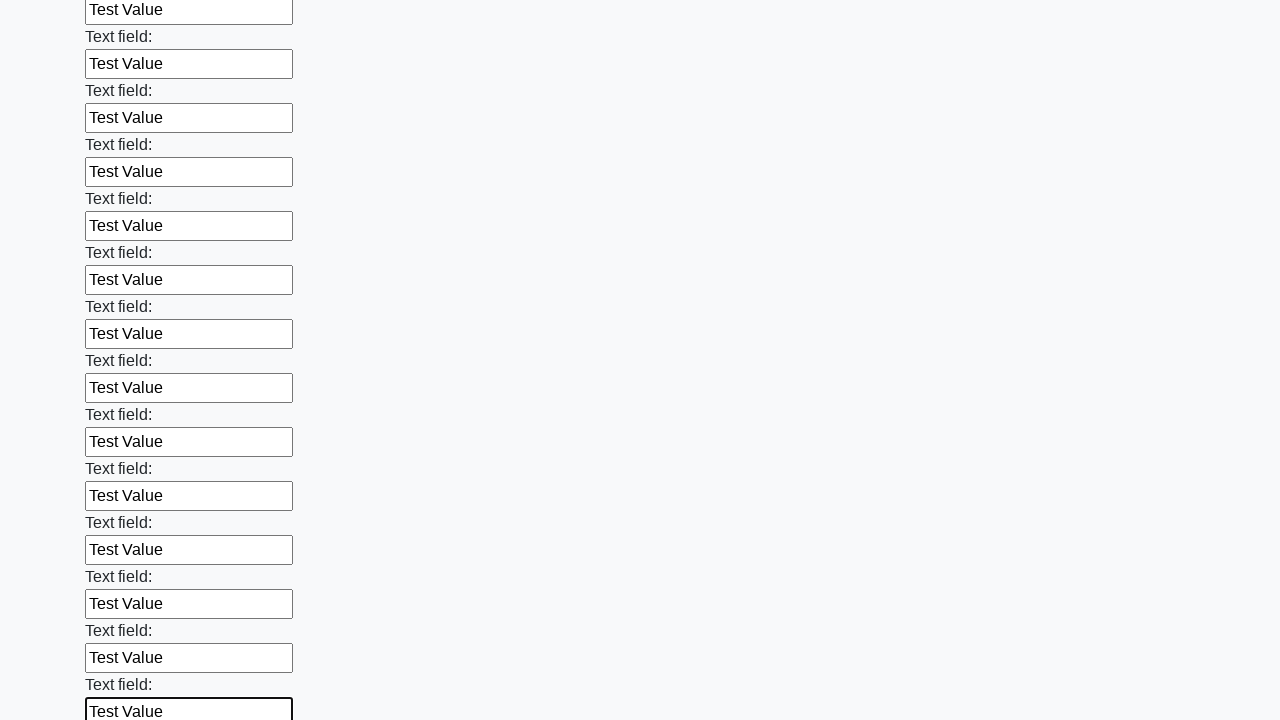

Filled input field 77 of 100 with 'Test Value' on input >> nth=76
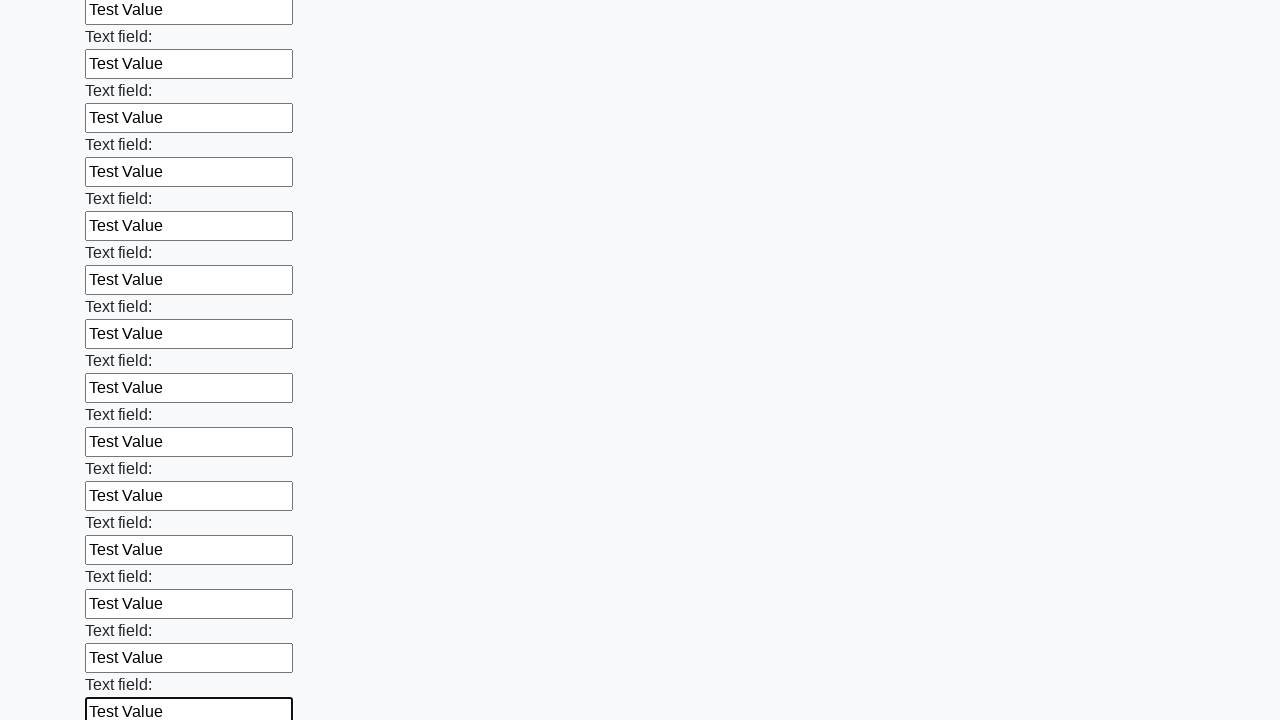

Filled input field 78 of 100 with 'Test Value' on input >> nth=77
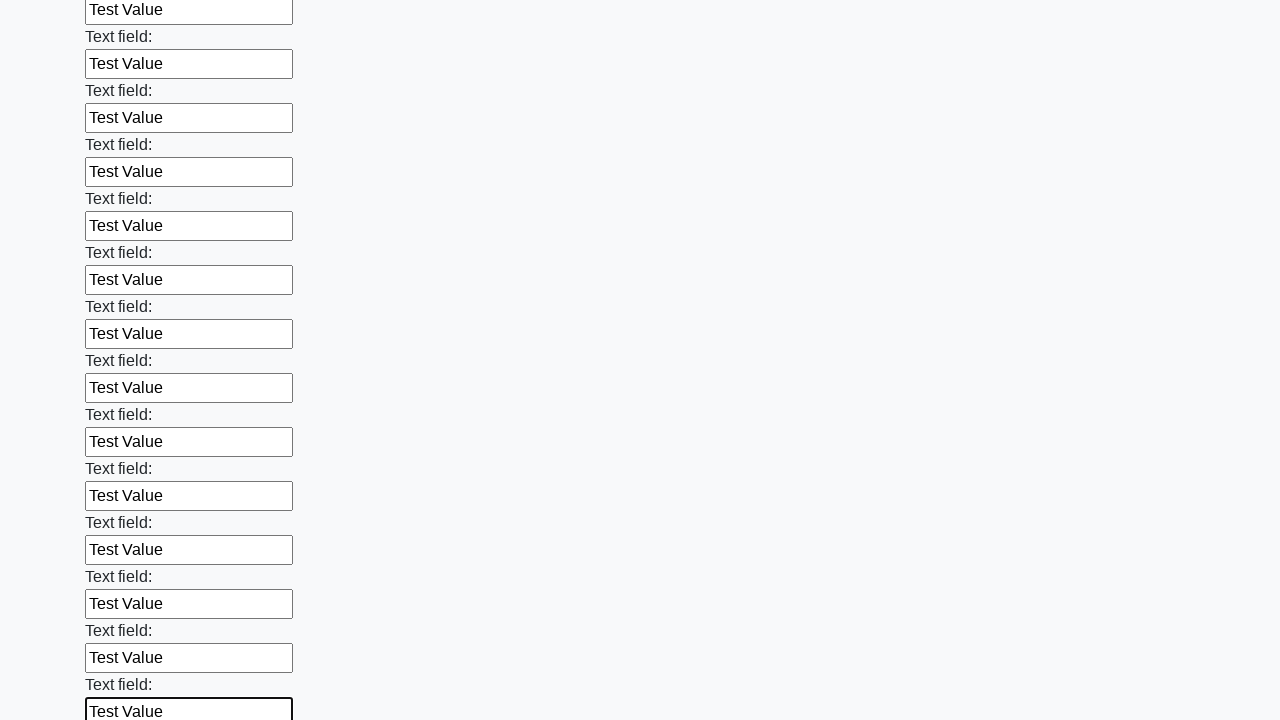

Filled input field 79 of 100 with 'Test Value' on input >> nth=78
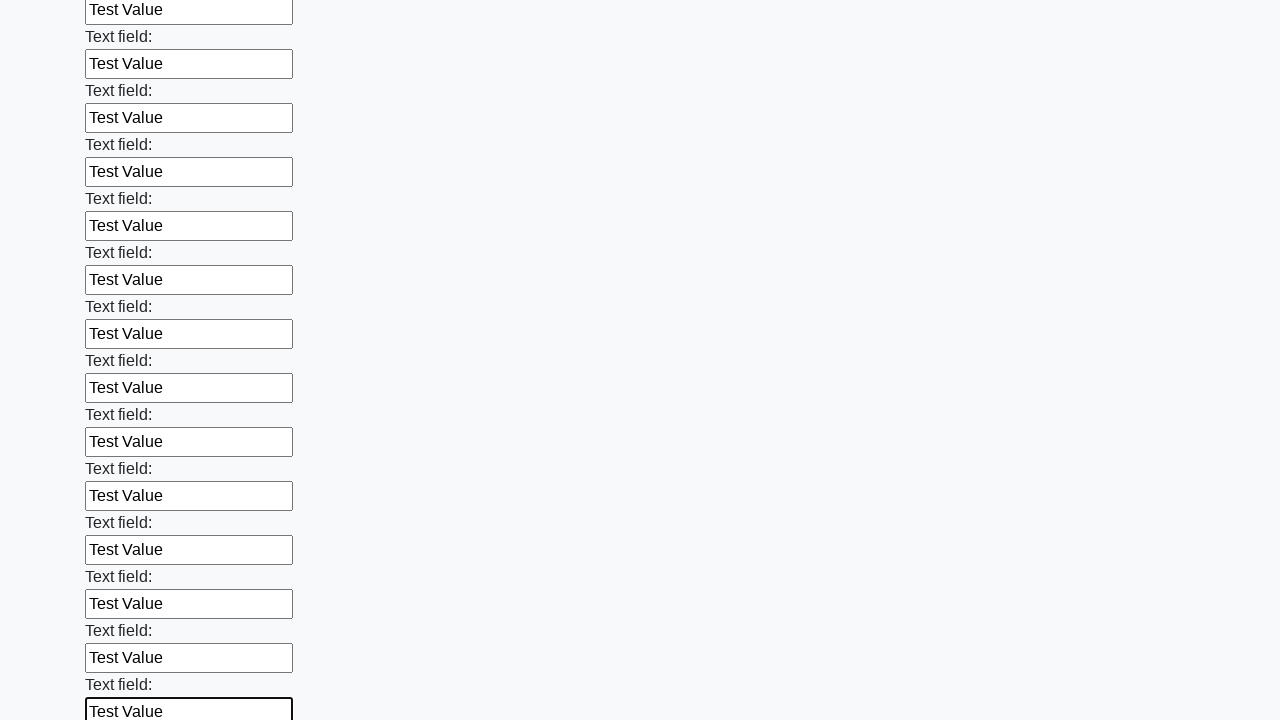

Filled input field 80 of 100 with 'Test Value' on input >> nth=79
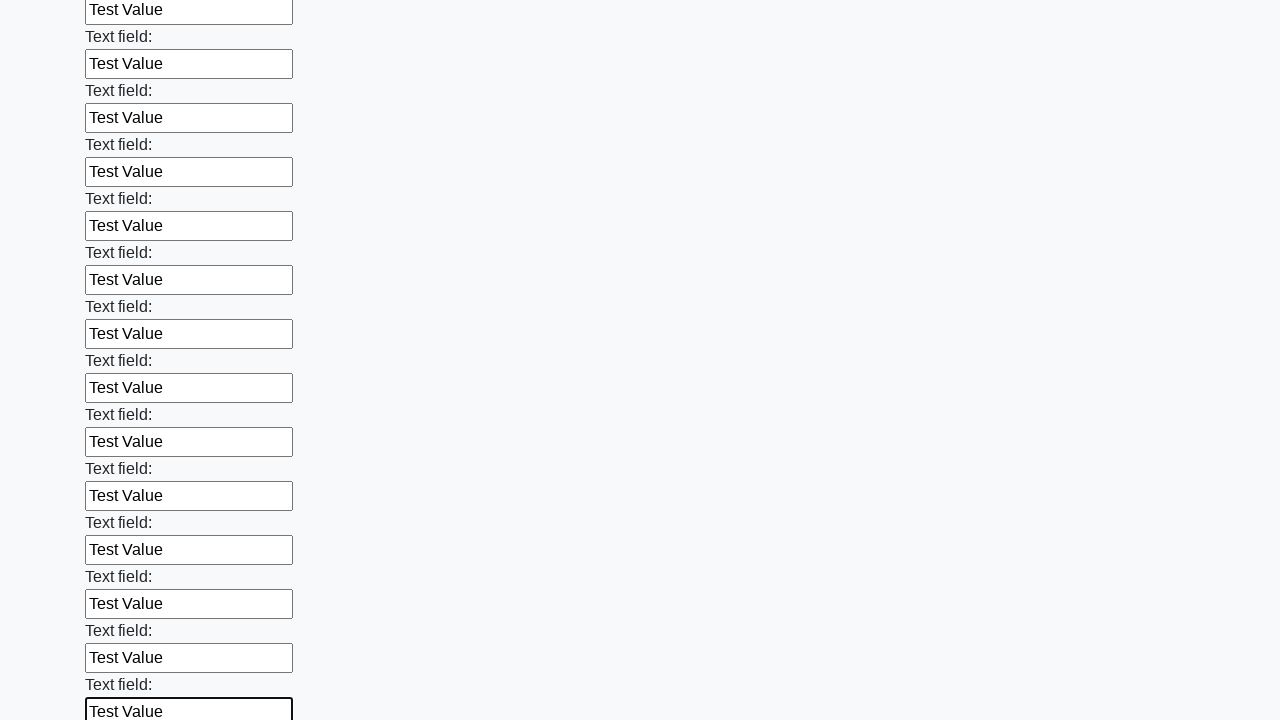

Filled input field 81 of 100 with 'Test Value' on input >> nth=80
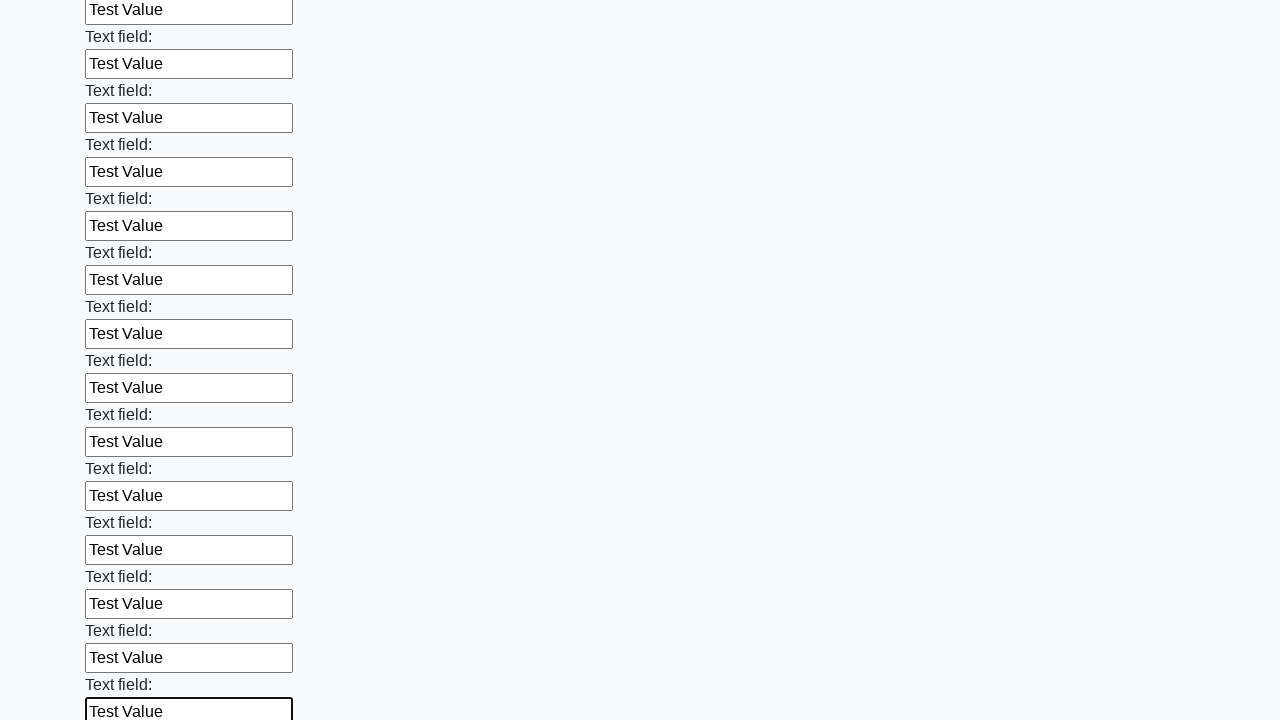

Filled input field 82 of 100 with 'Test Value' on input >> nth=81
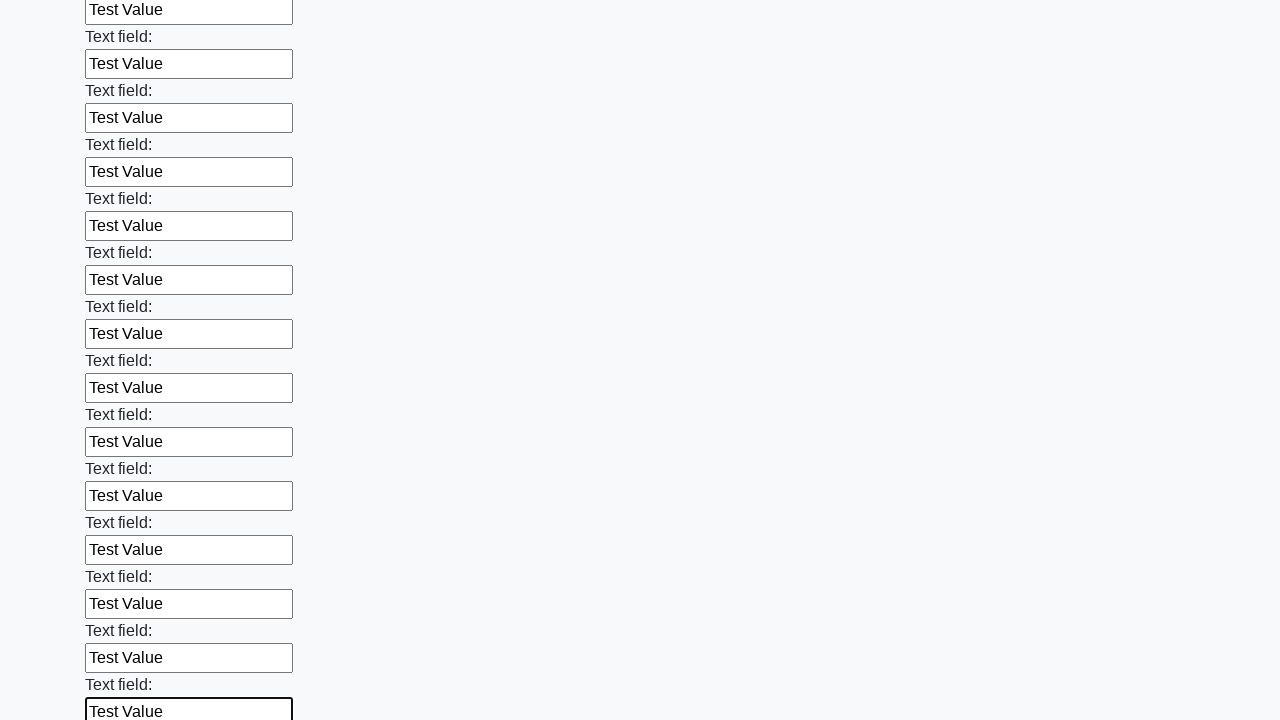

Filled input field 83 of 100 with 'Test Value' on input >> nth=82
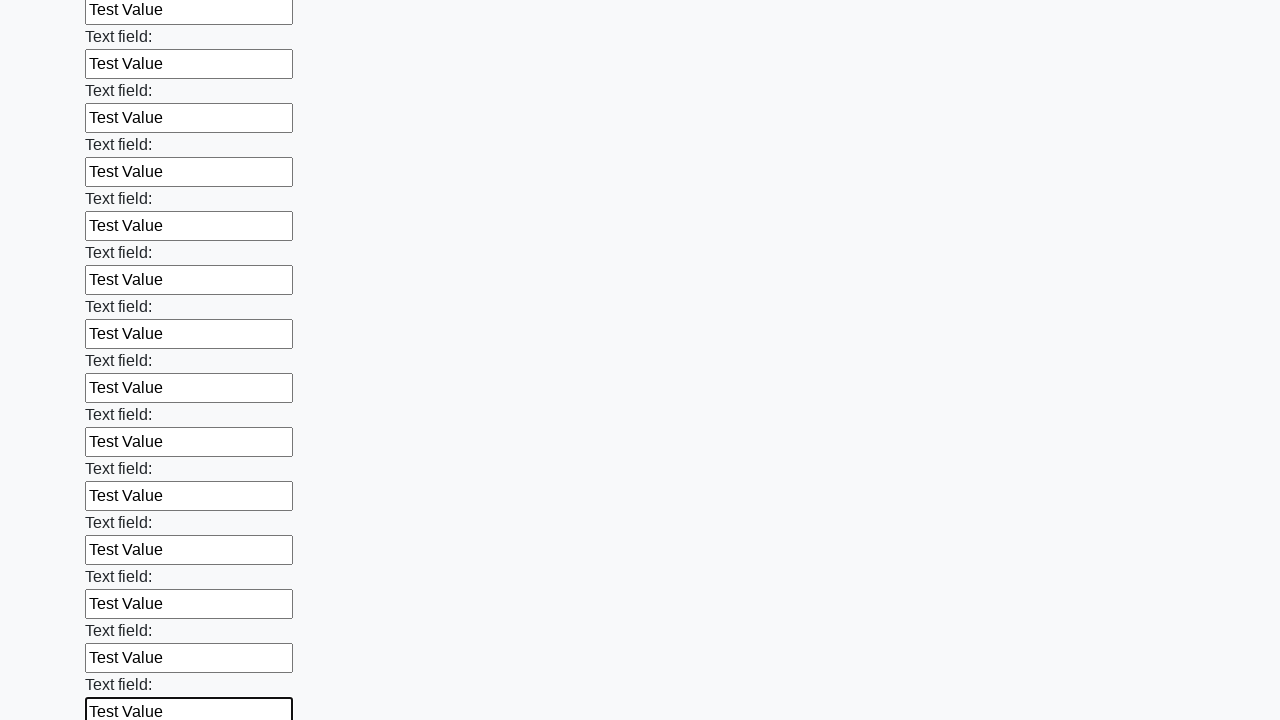

Filled input field 84 of 100 with 'Test Value' on input >> nth=83
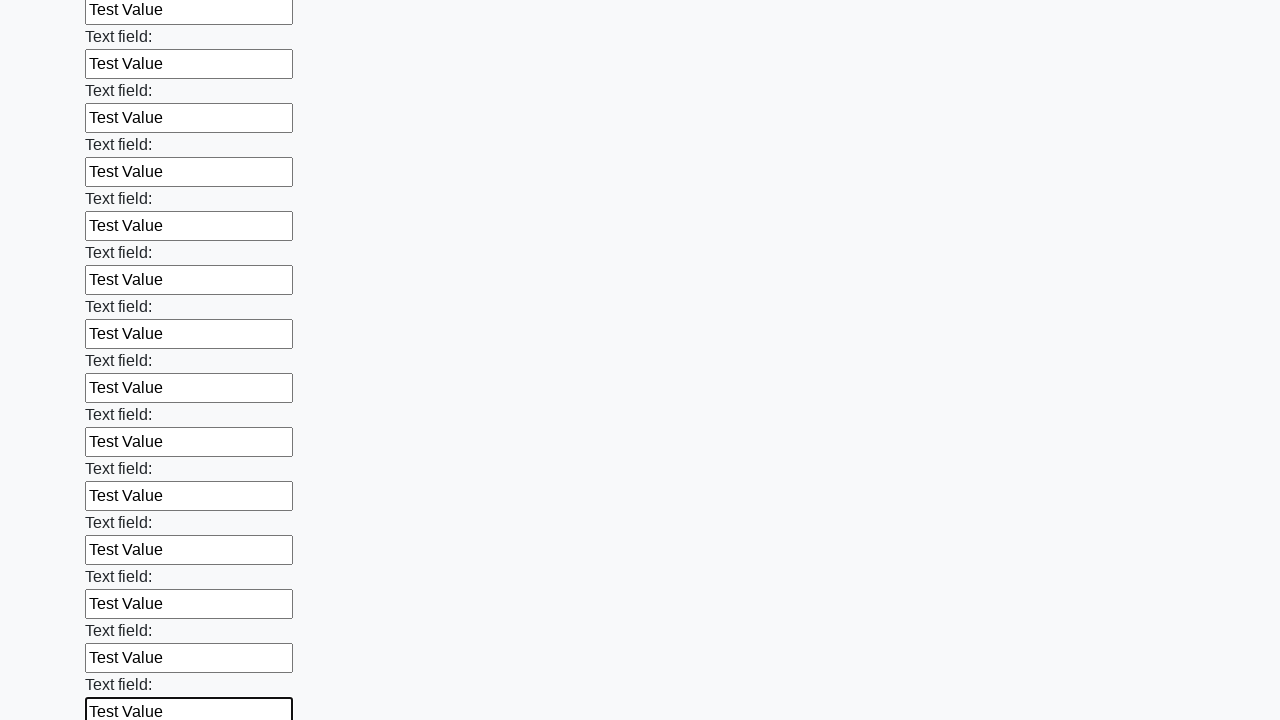

Filled input field 85 of 100 with 'Test Value' on input >> nth=84
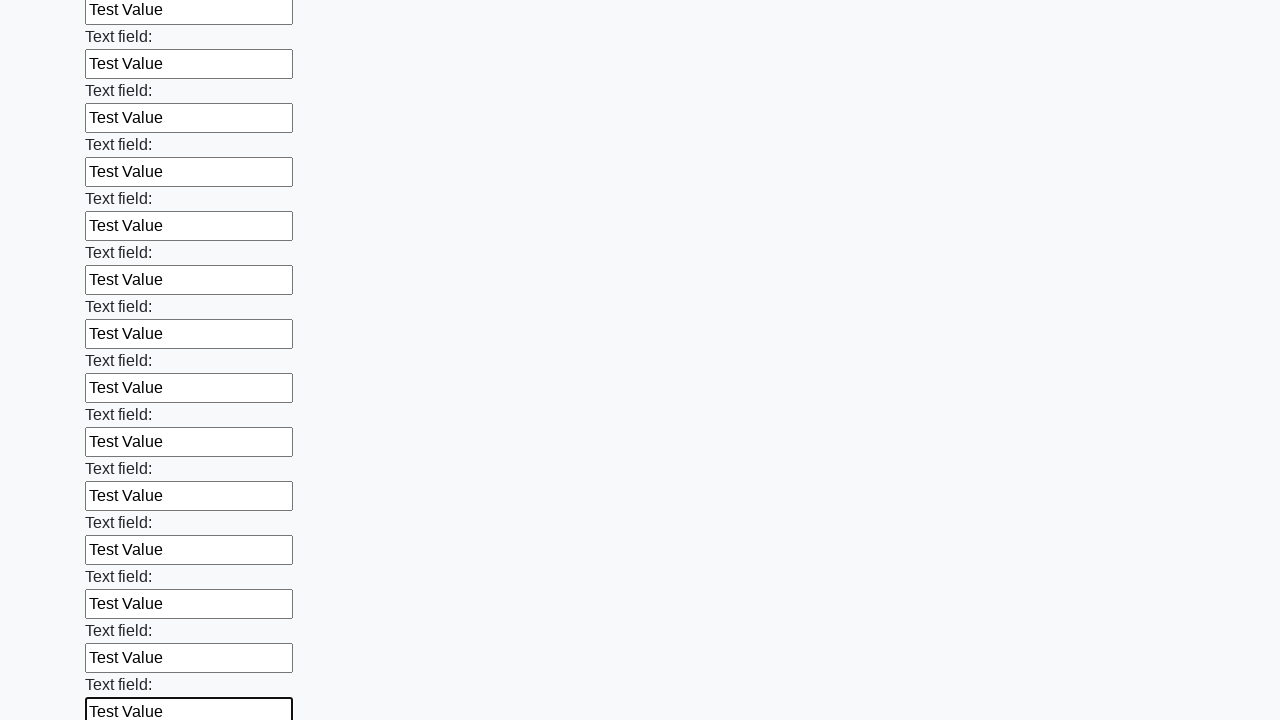

Filled input field 86 of 100 with 'Test Value' on input >> nth=85
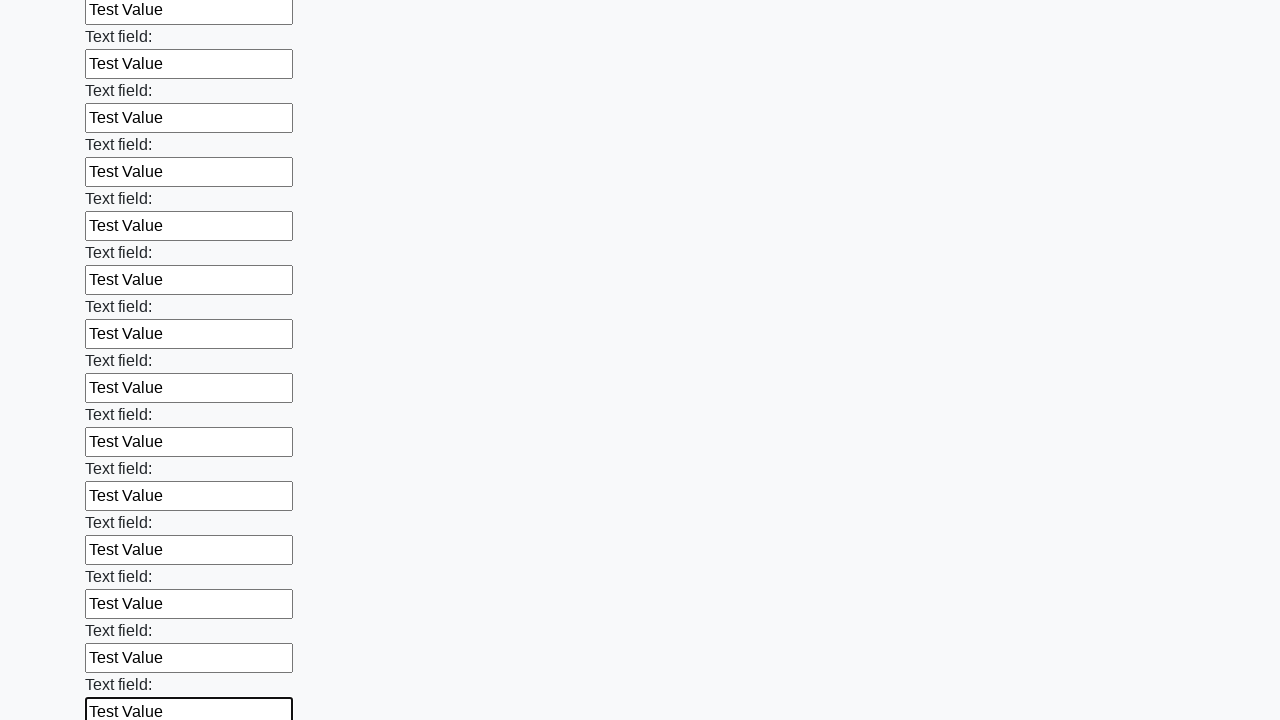

Filled input field 87 of 100 with 'Test Value' on input >> nth=86
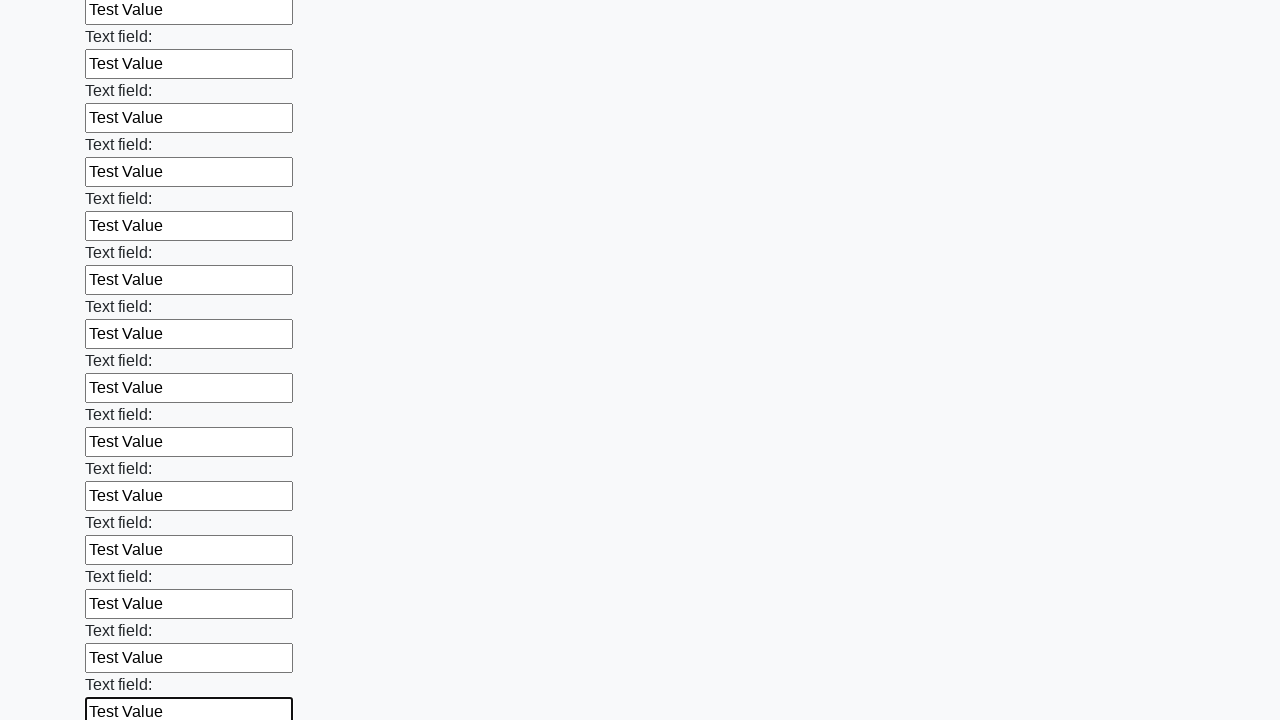

Filled input field 88 of 100 with 'Test Value' on input >> nth=87
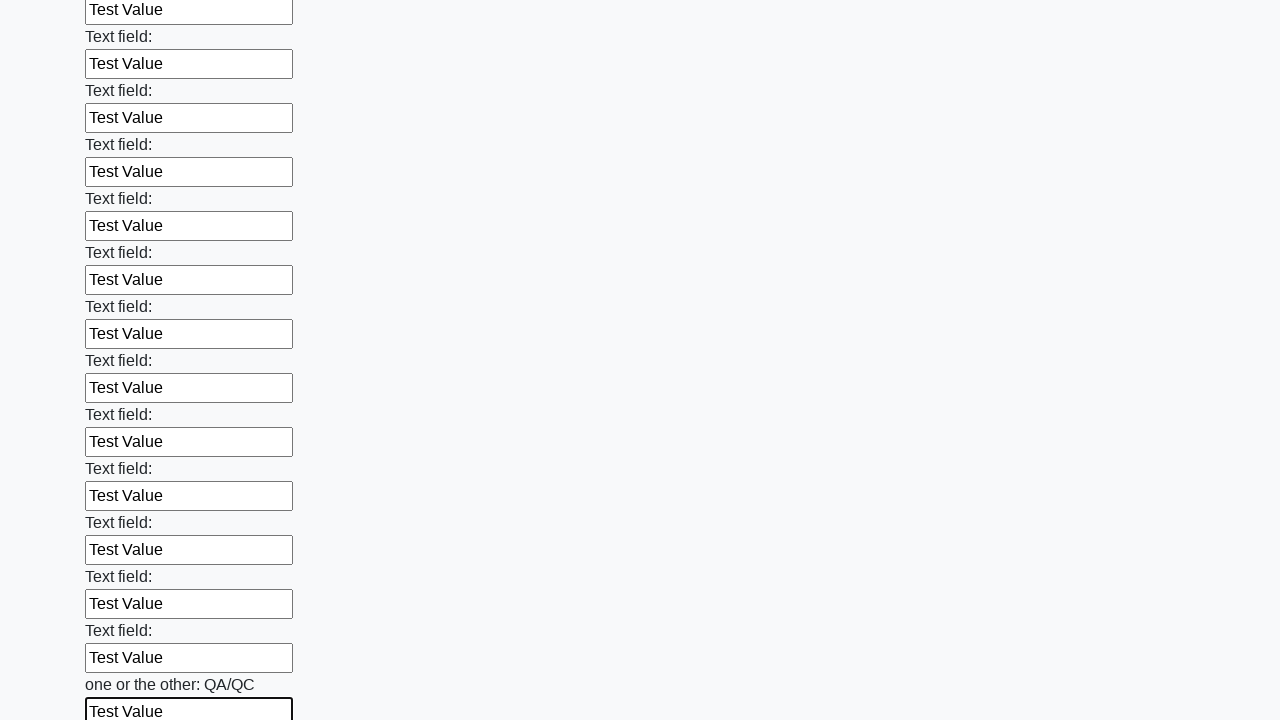

Filled input field 89 of 100 with 'Test Value' on input >> nth=88
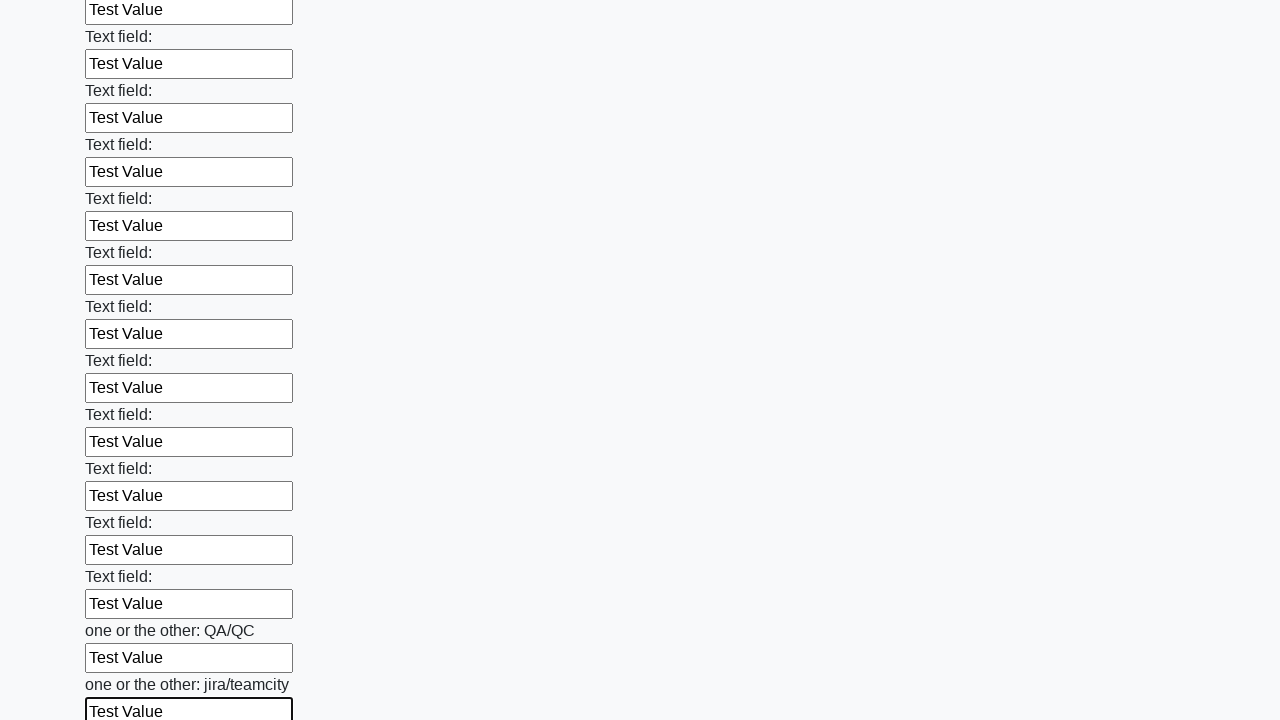

Filled input field 90 of 100 with 'Test Value' on input >> nth=89
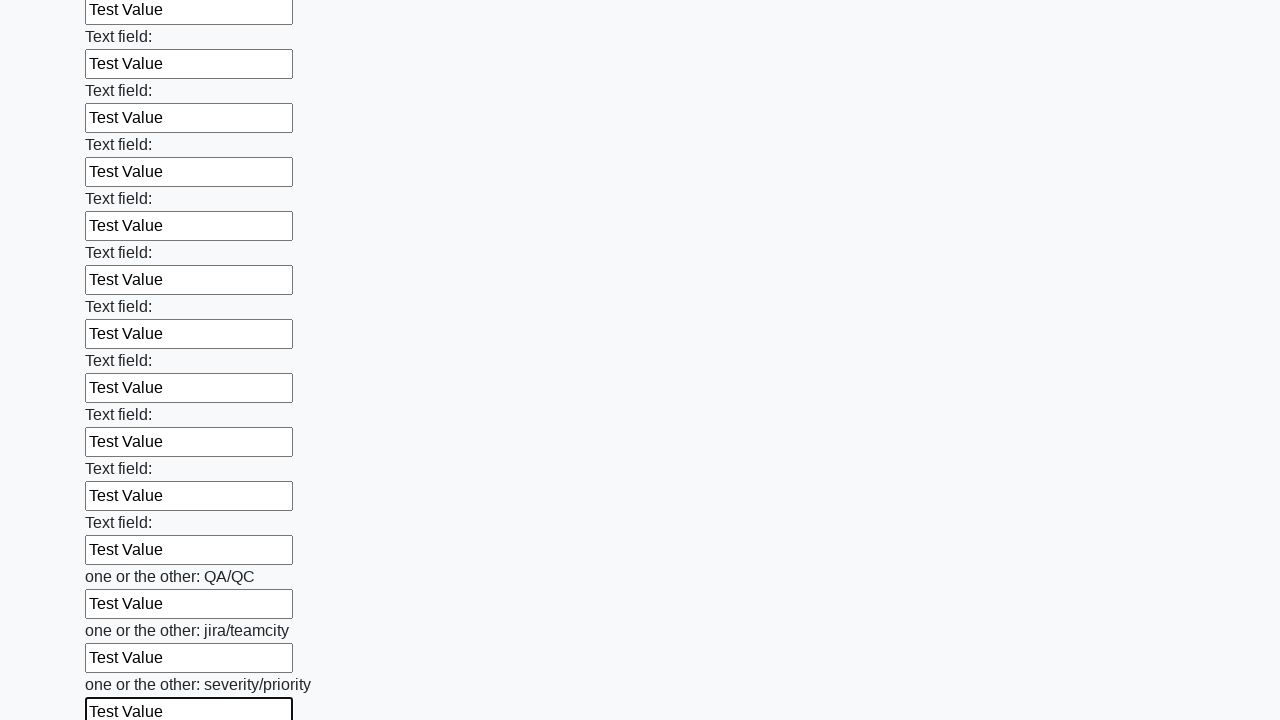

Filled input field 91 of 100 with 'Test Value' on input >> nth=90
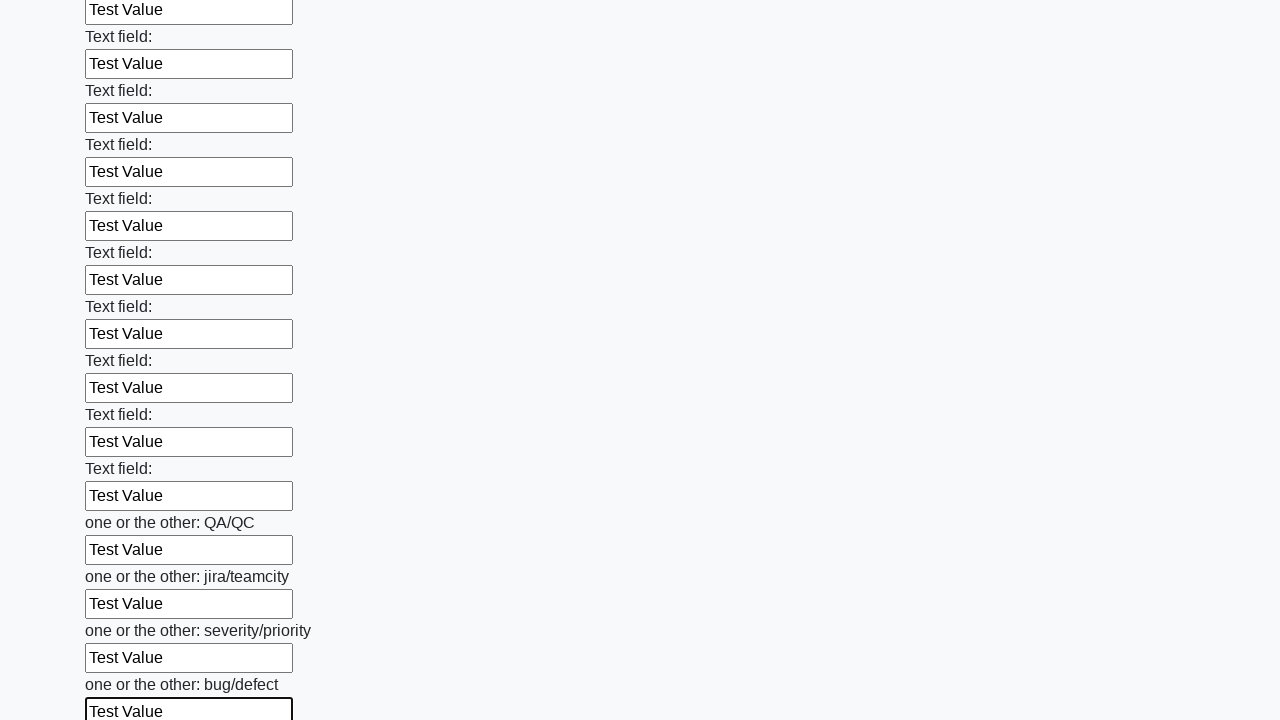

Filled input field 92 of 100 with 'Test Value' on input >> nth=91
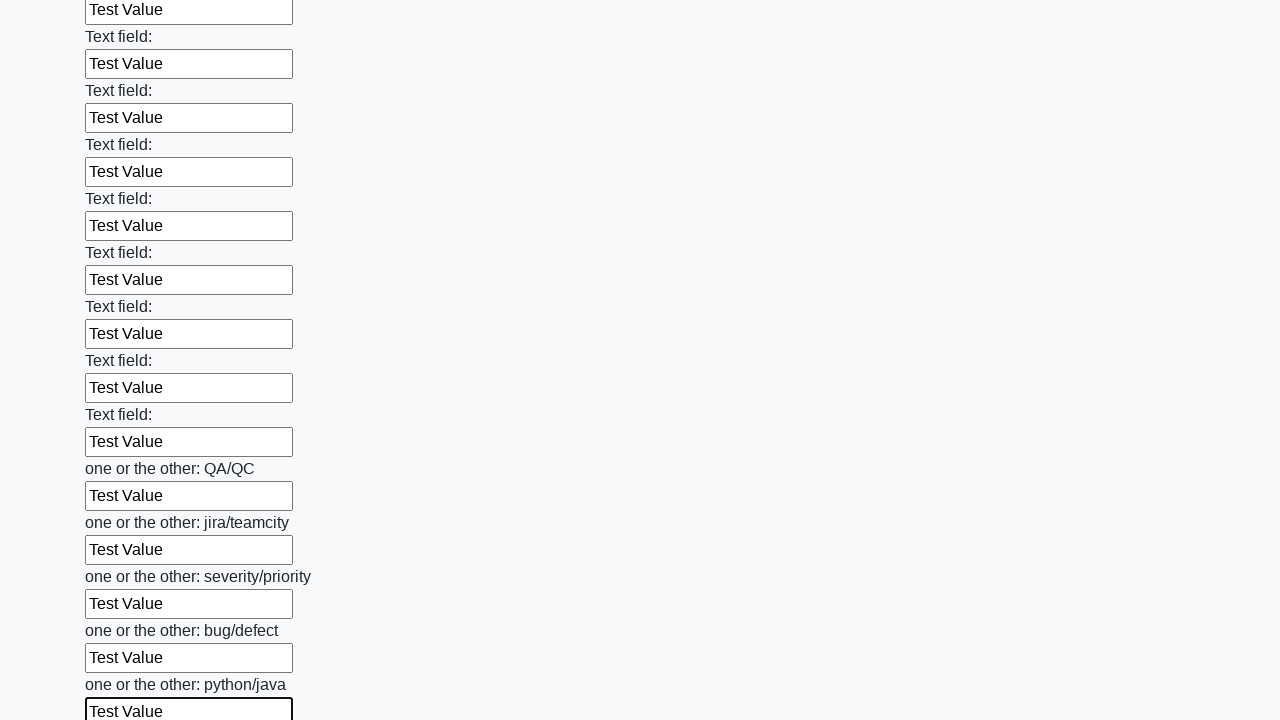

Filled input field 93 of 100 with 'Test Value' on input >> nth=92
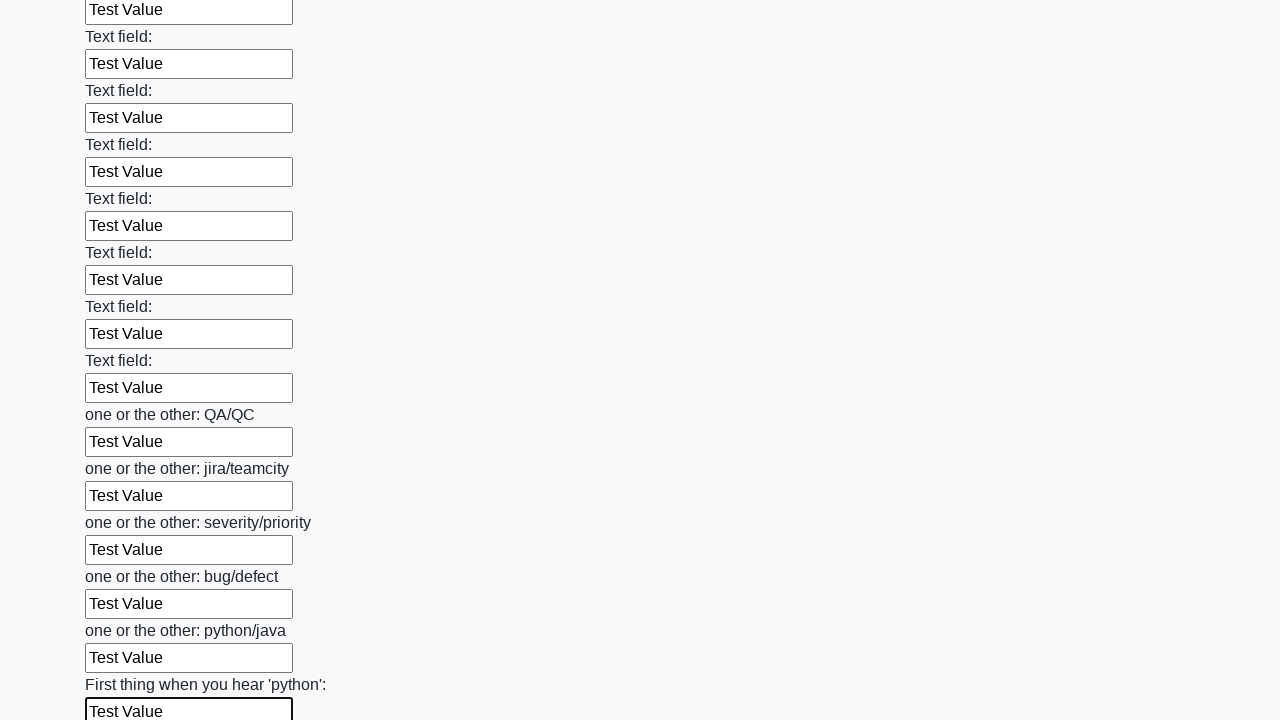

Filled input field 94 of 100 with 'Test Value' on input >> nth=93
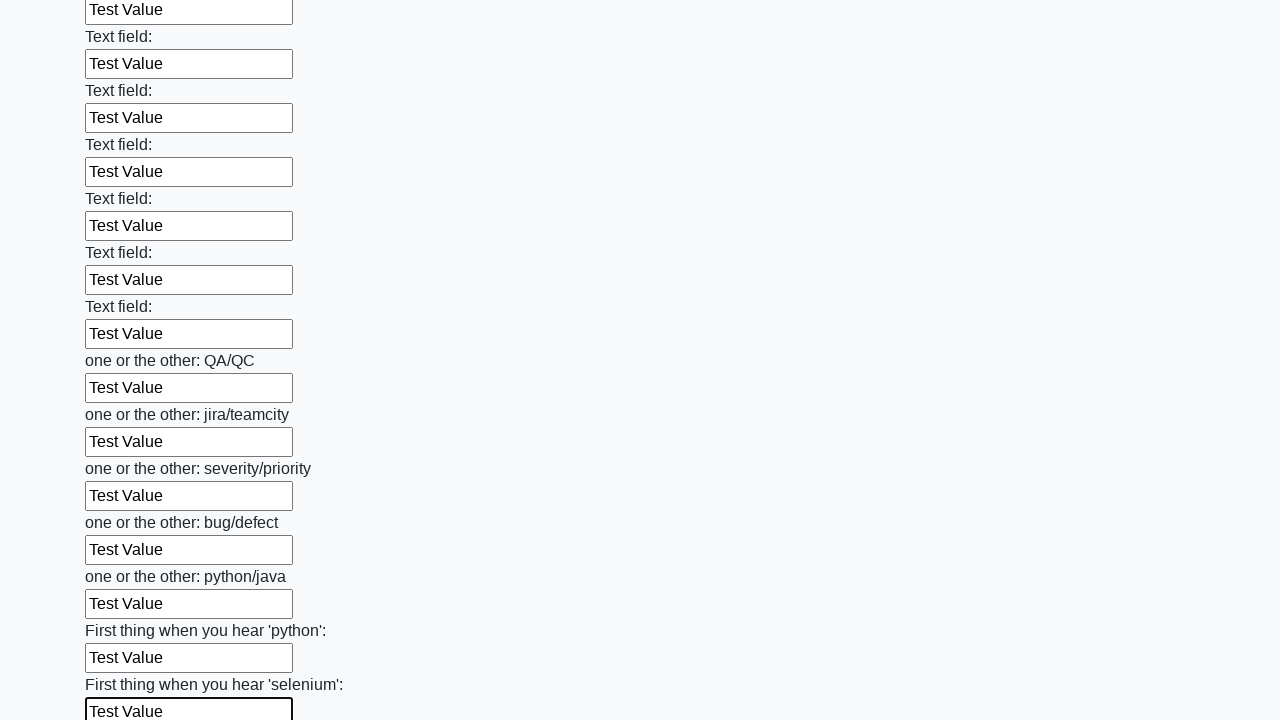

Filled input field 95 of 100 with 'Test Value' on input >> nth=94
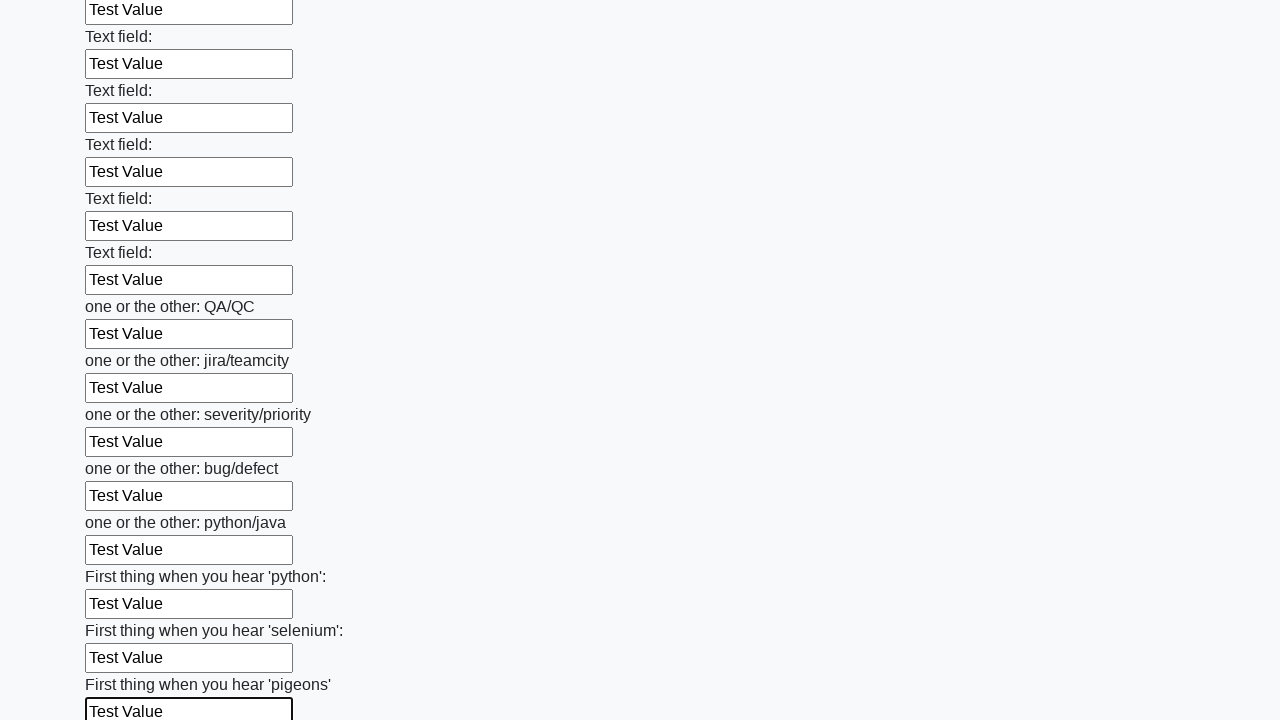

Filled input field 96 of 100 with 'Test Value' on input >> nth=95
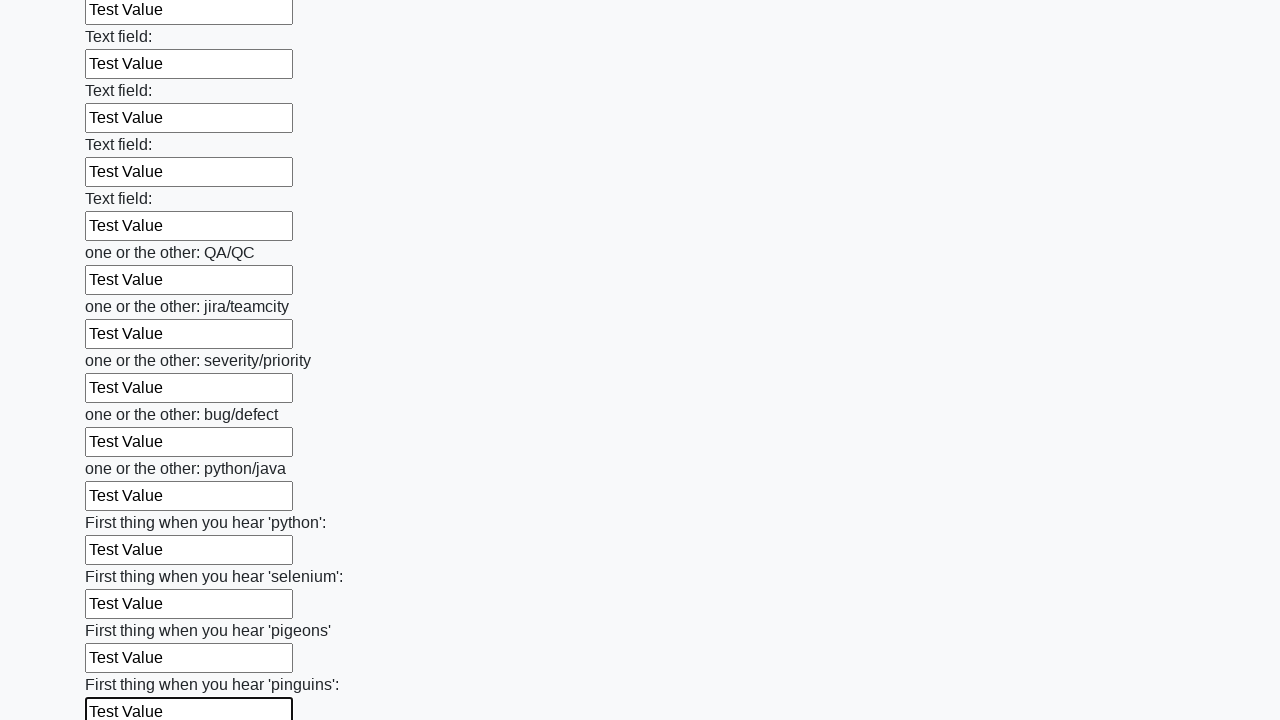

Filled input field 97 of 100 with 'Test Value' on input >> nth=96
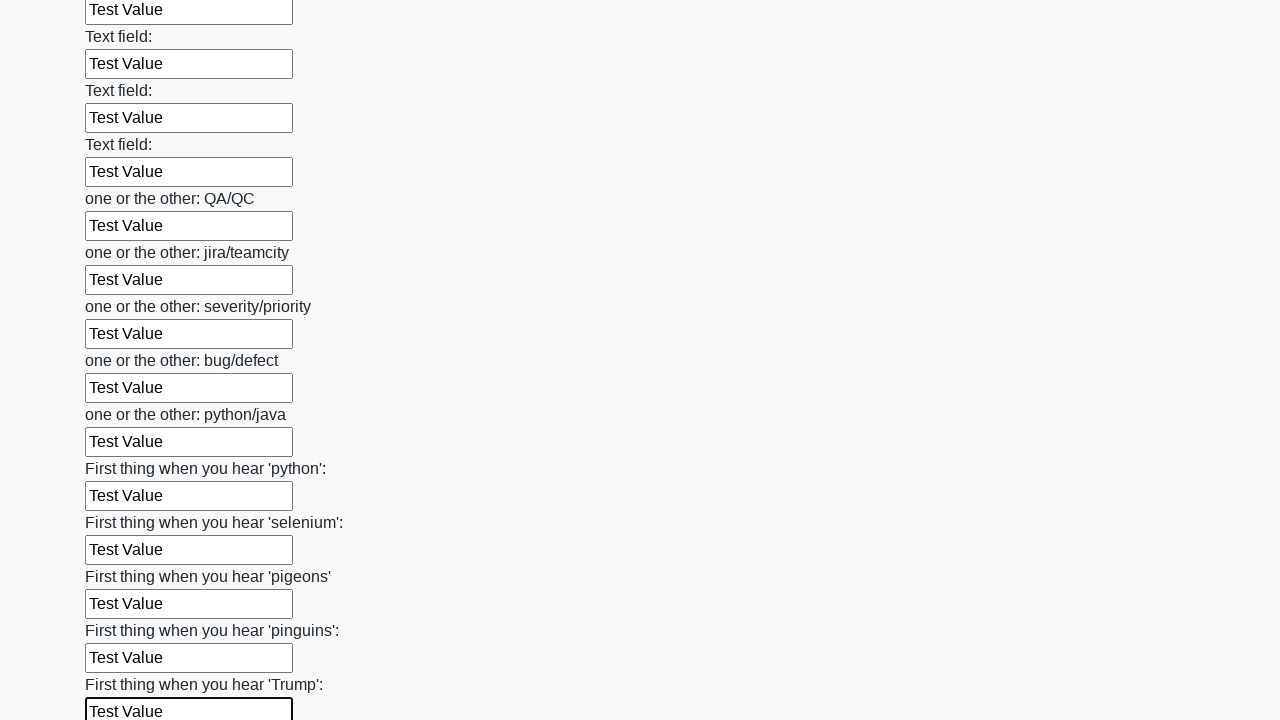

Filled input field 98 of 100 with 'Test Value' on input >> nth=97
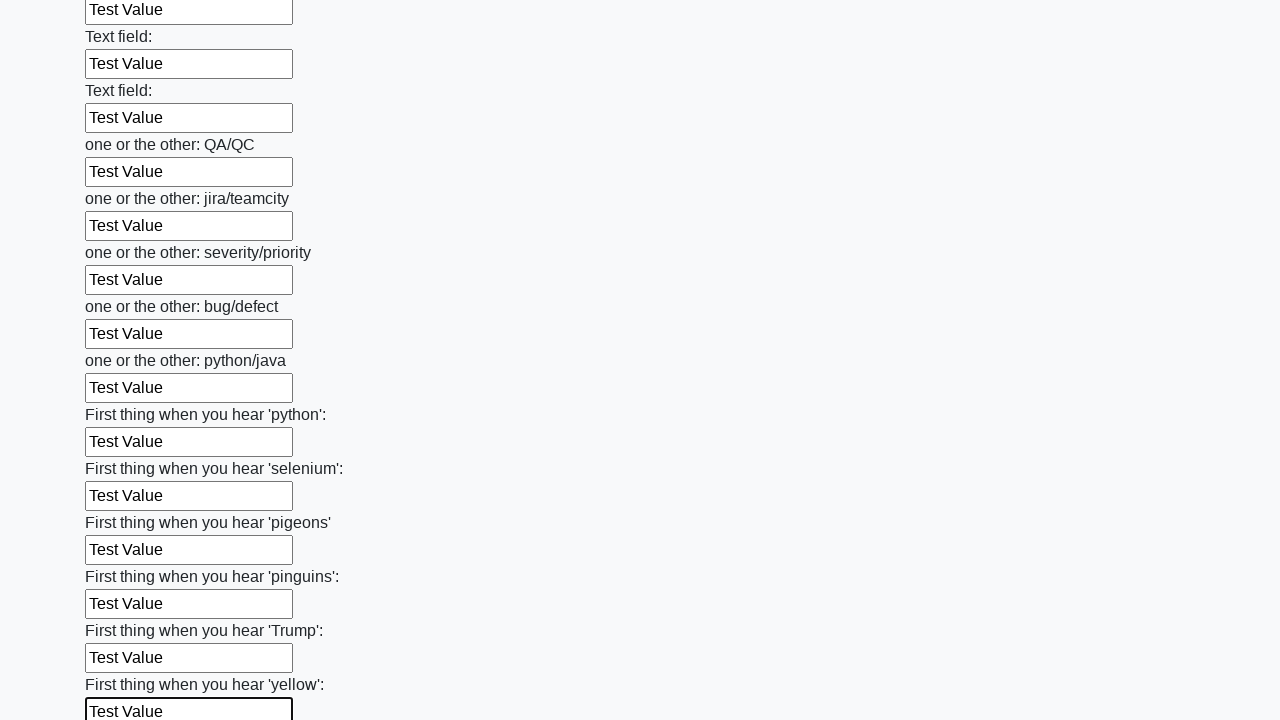

Filled input field 99 of 100 with 'Test Value' on input >> nth=98
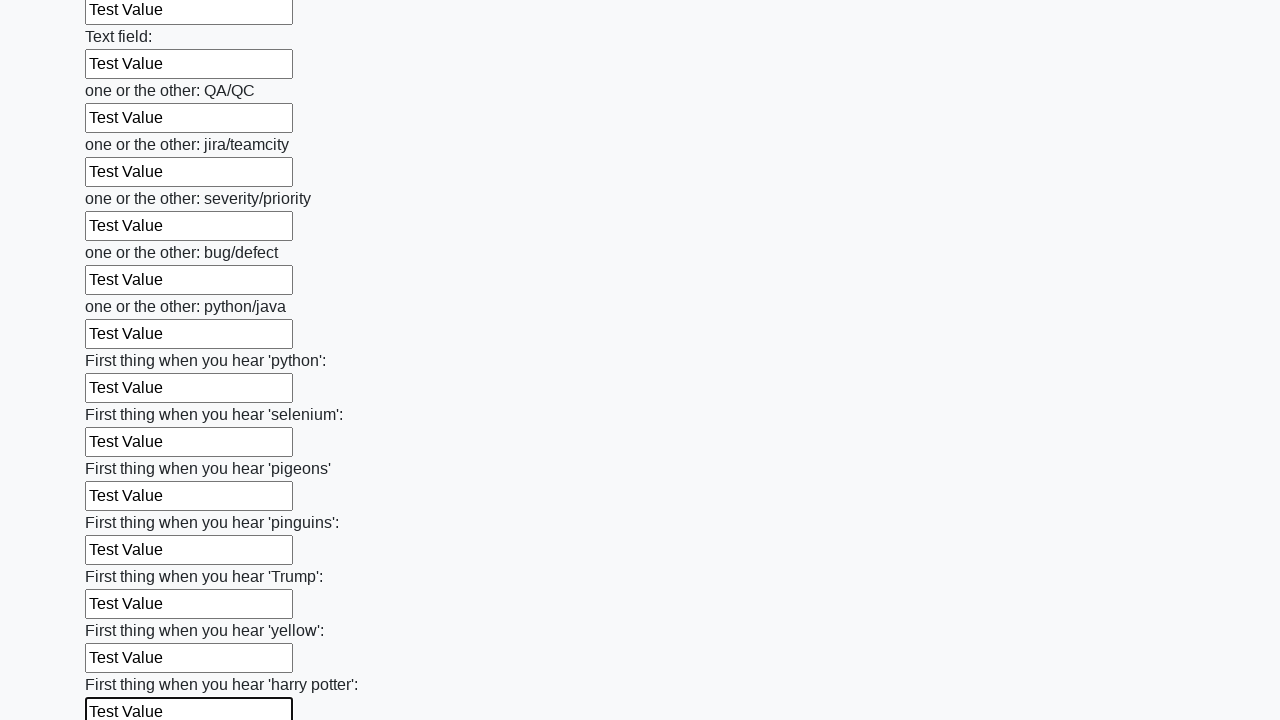

Filled input field 100 of 100 with 'Test Value' on input >> nth=99
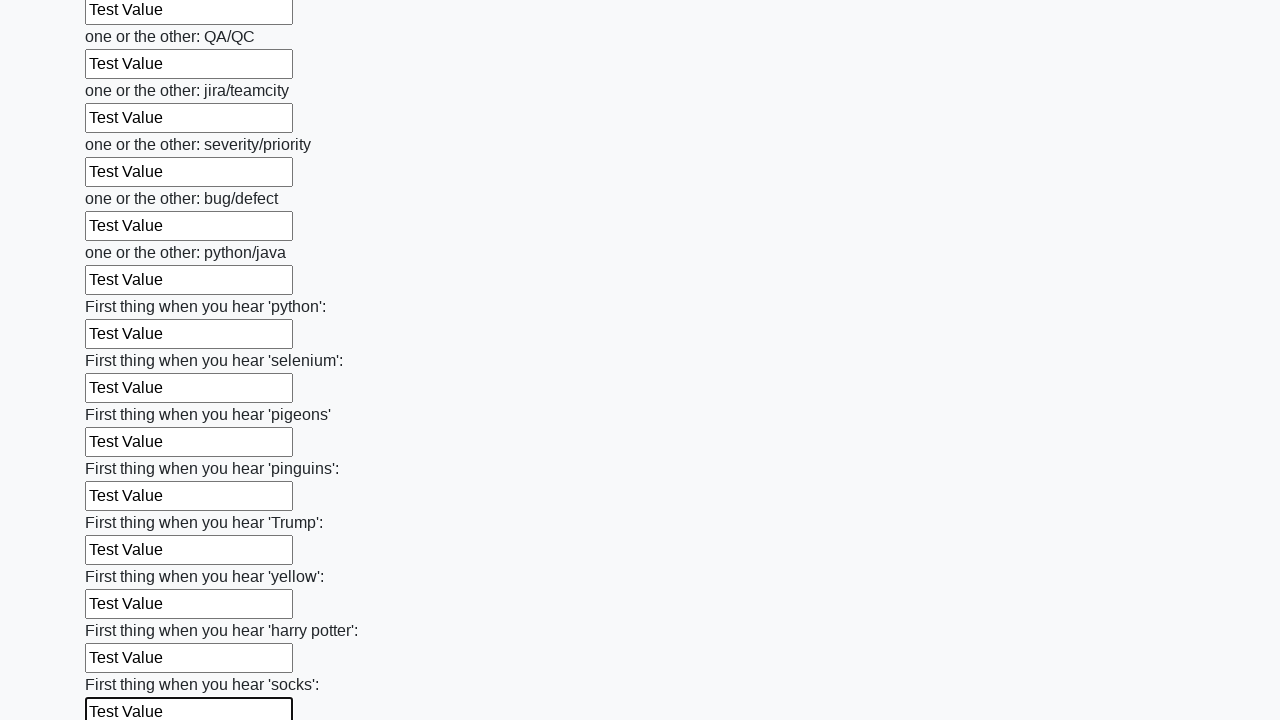

Clicked submit button to submit the form at (123, 611) on button.btn
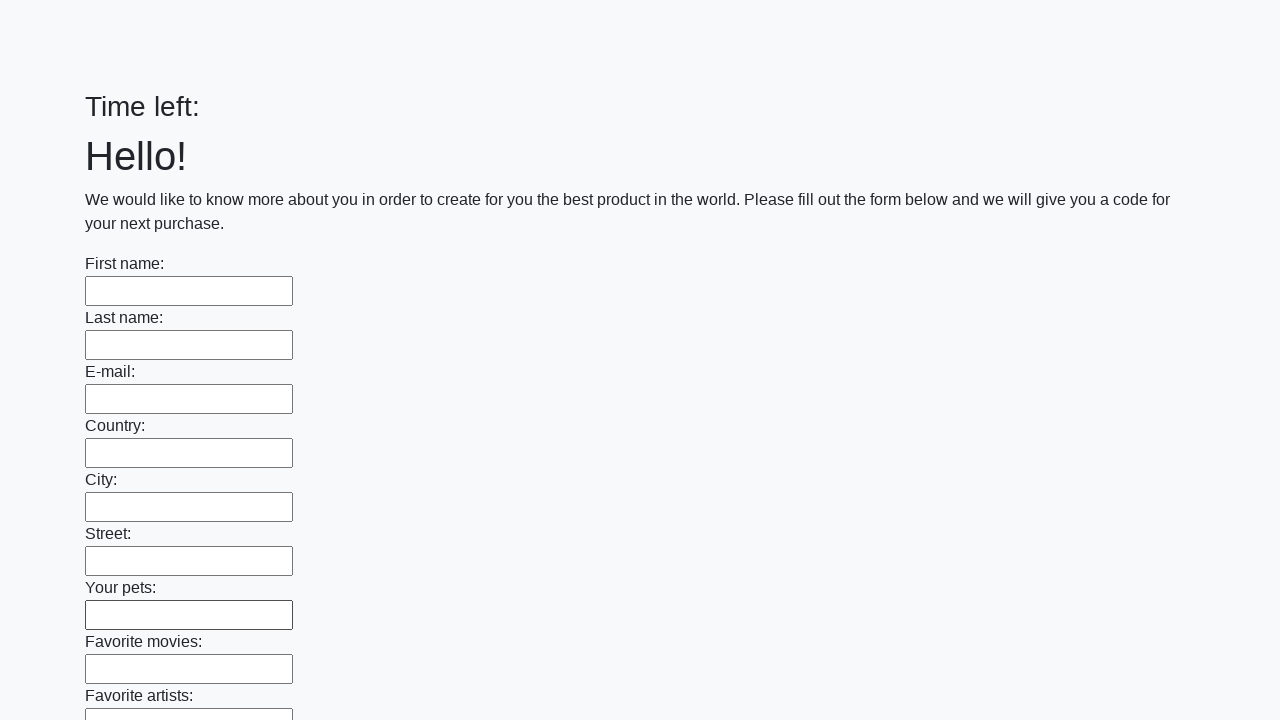

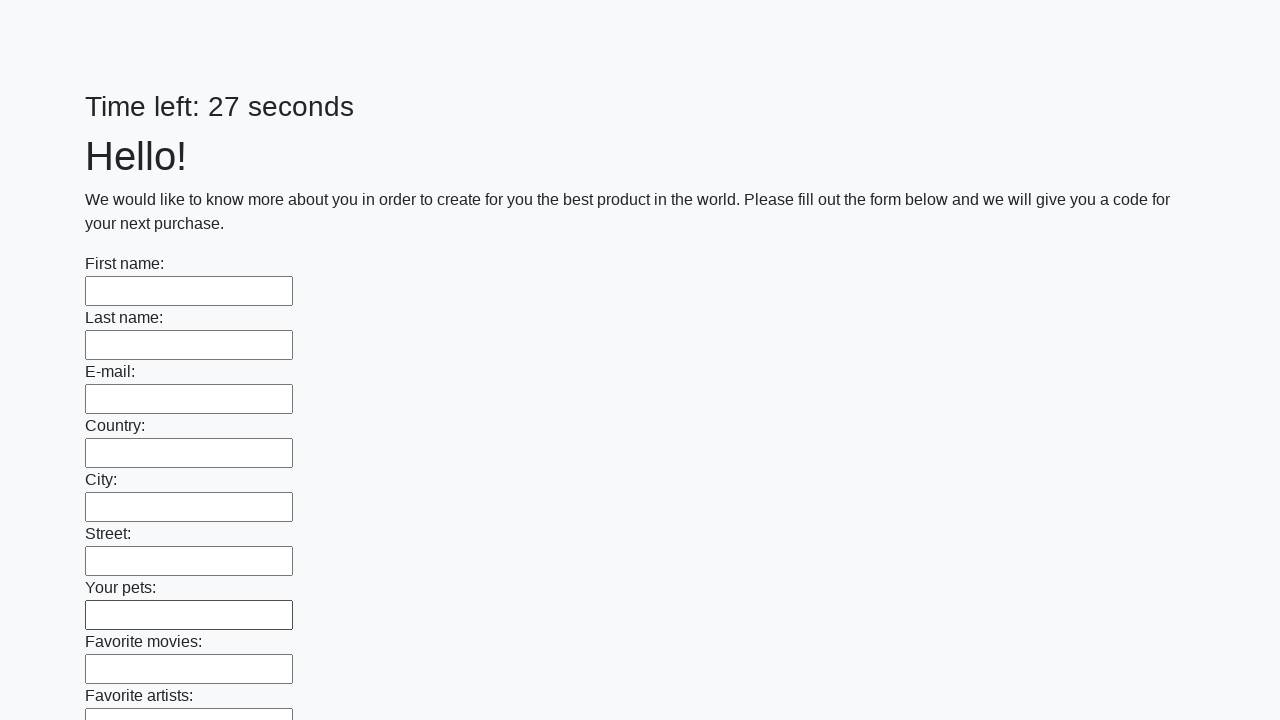